Tests a large form by filling all input fields with a name value and clicking the submit button

Starting URL: http://suninjuly.github.io/huge_form.html

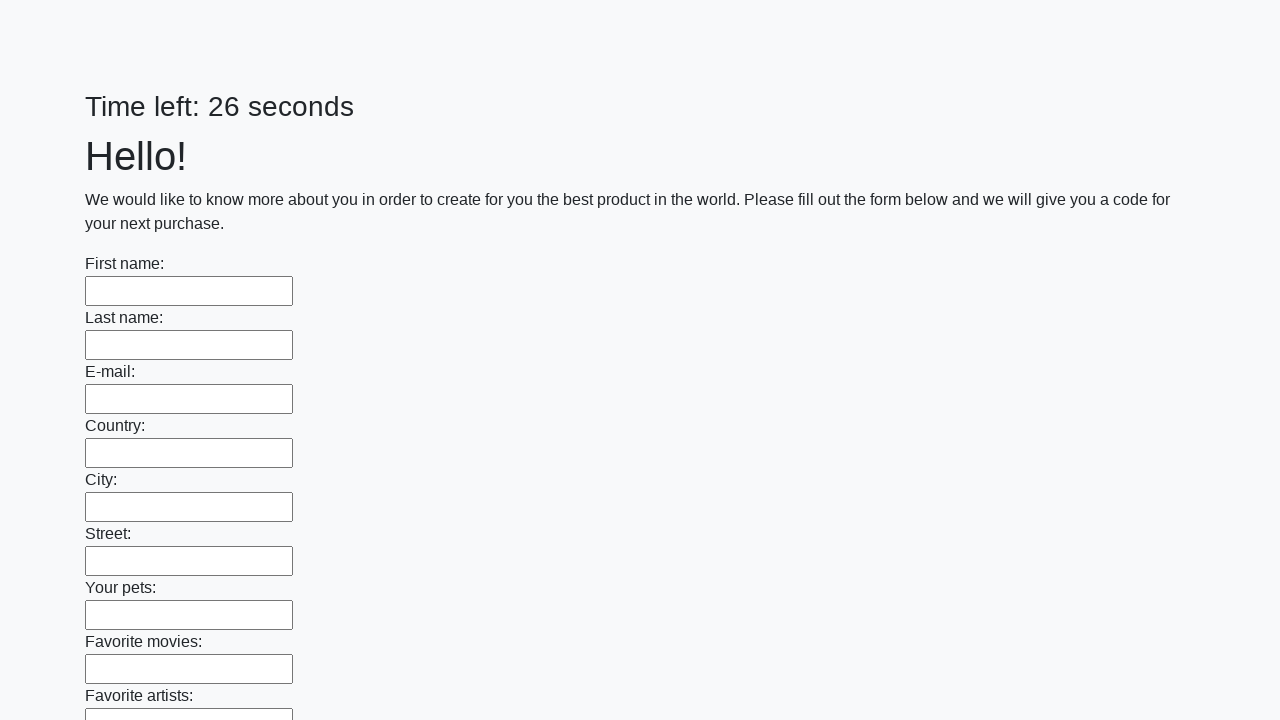

Located all input elements on the huge form
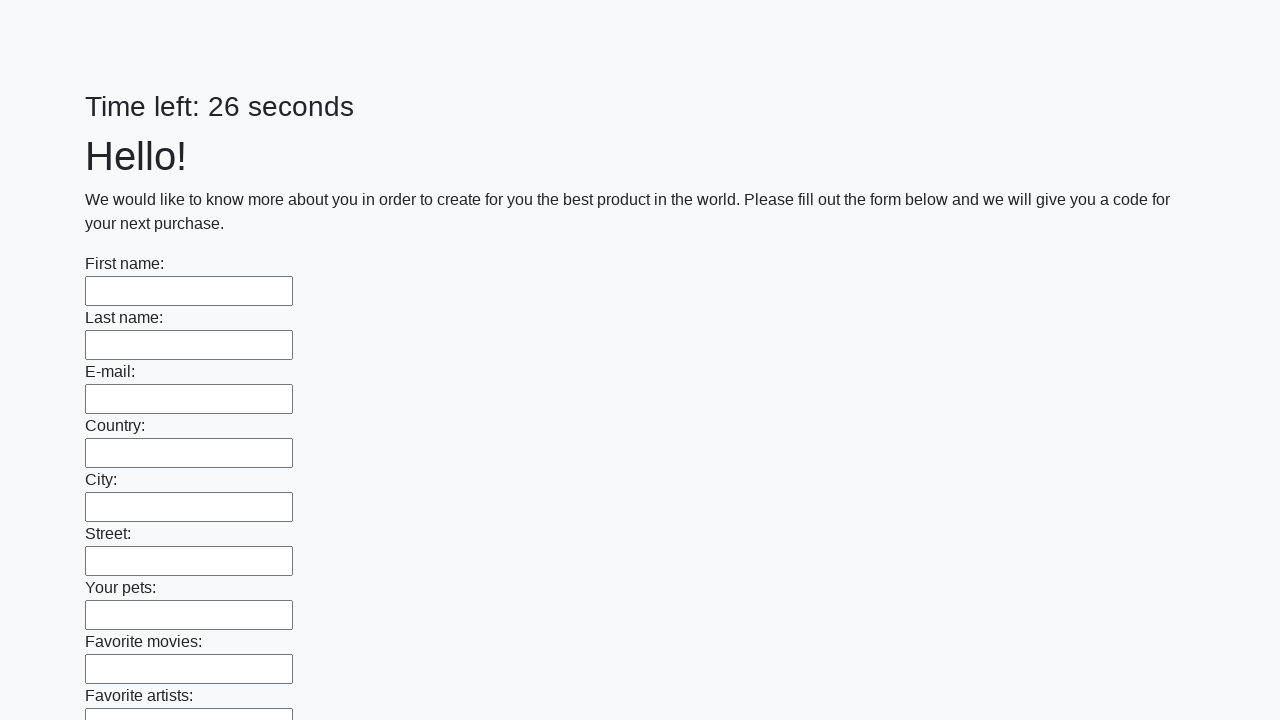

Filled an input field with 'Alexander' on input >> nth=0
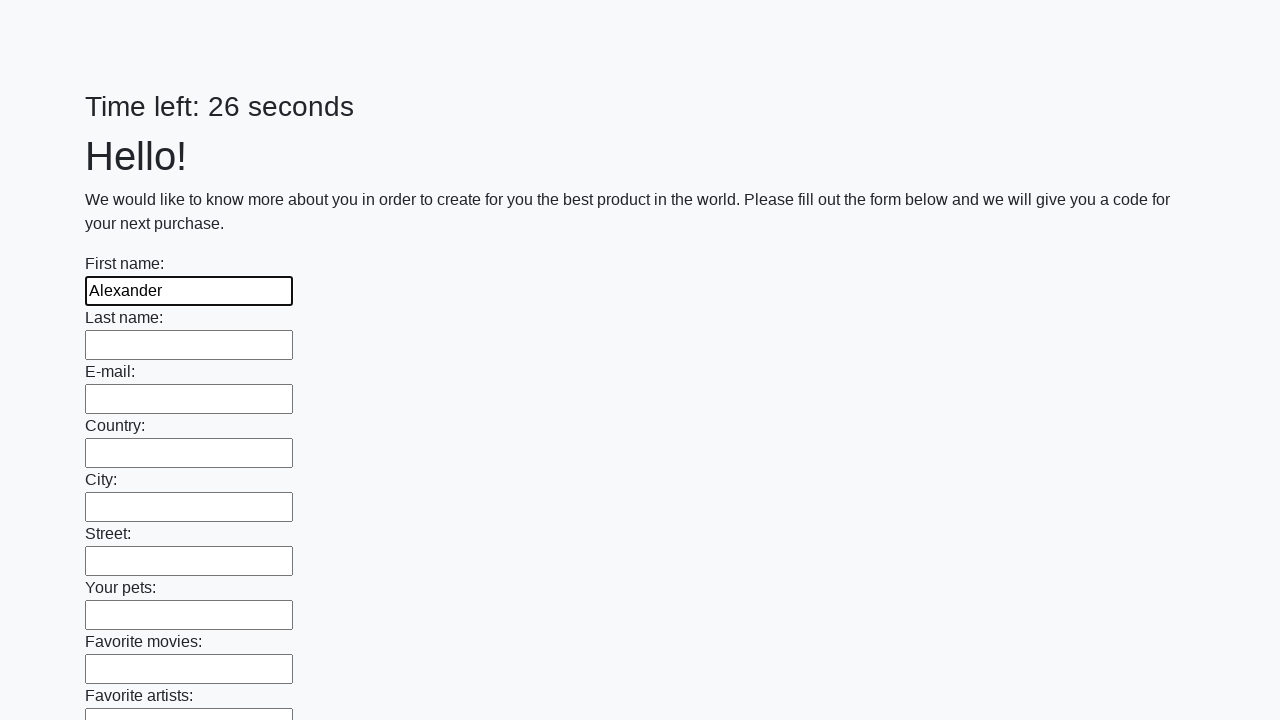

Filled an input field with 'Alexander' on input >> nth=1
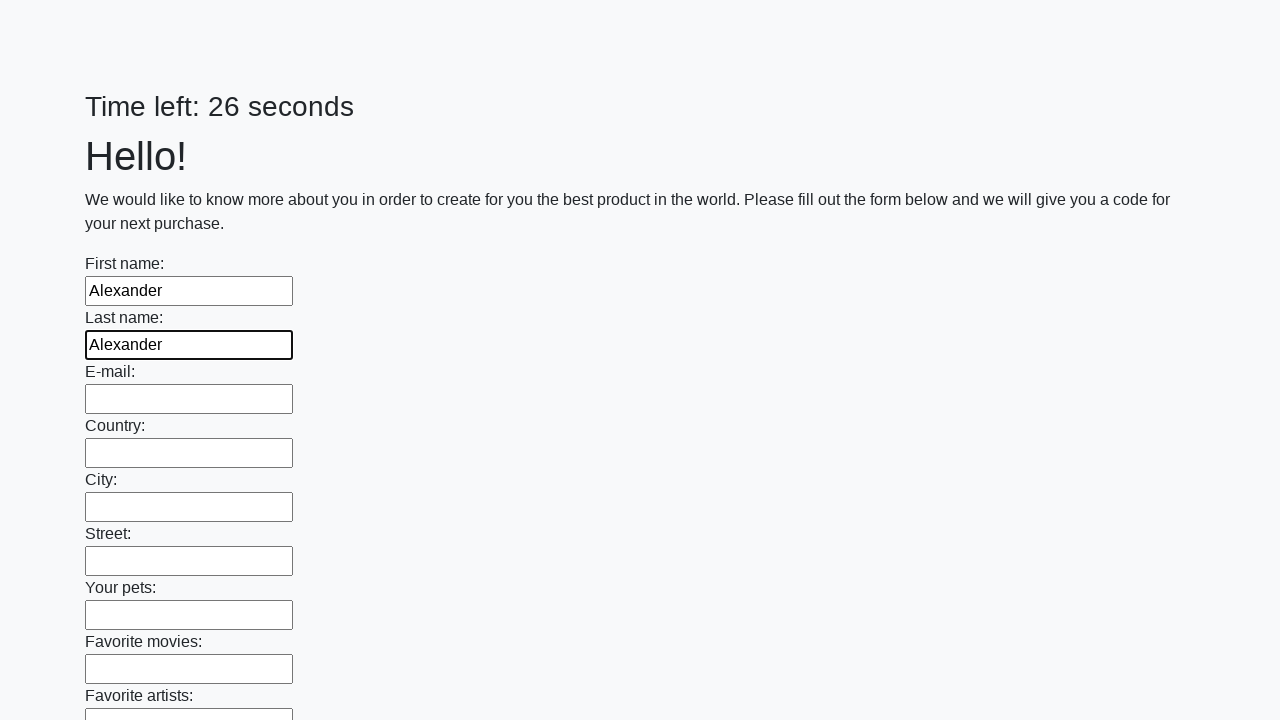

Filled an input field with 'Alexander' on input >> nth=2
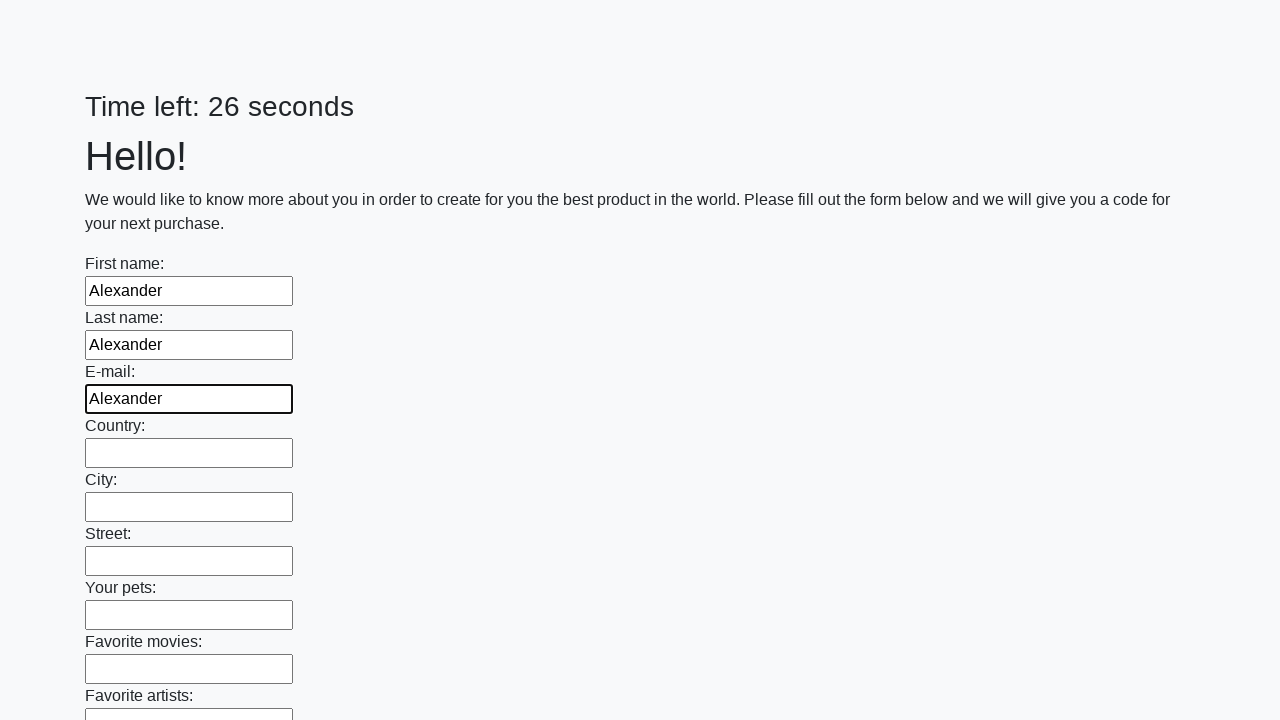

Filled an input field with 'Alexander' on input >> nth=3
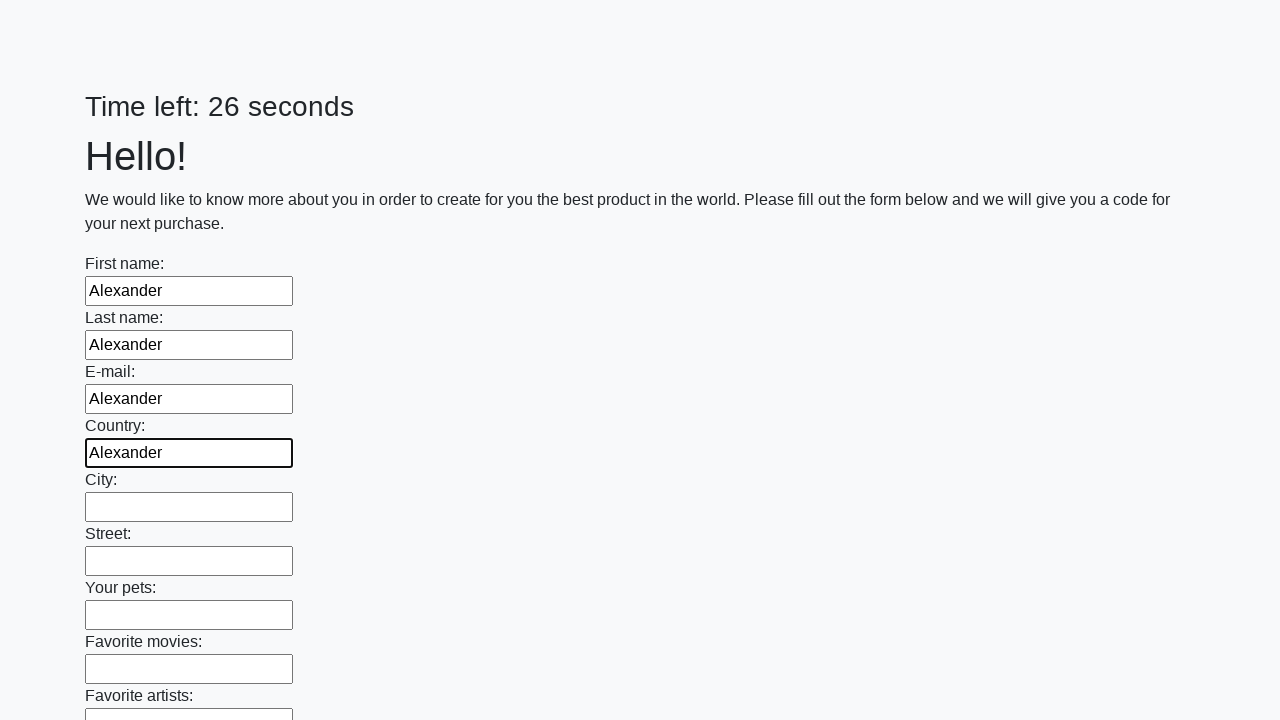

Filled an input field with 'Alexander' on input >> nth=4
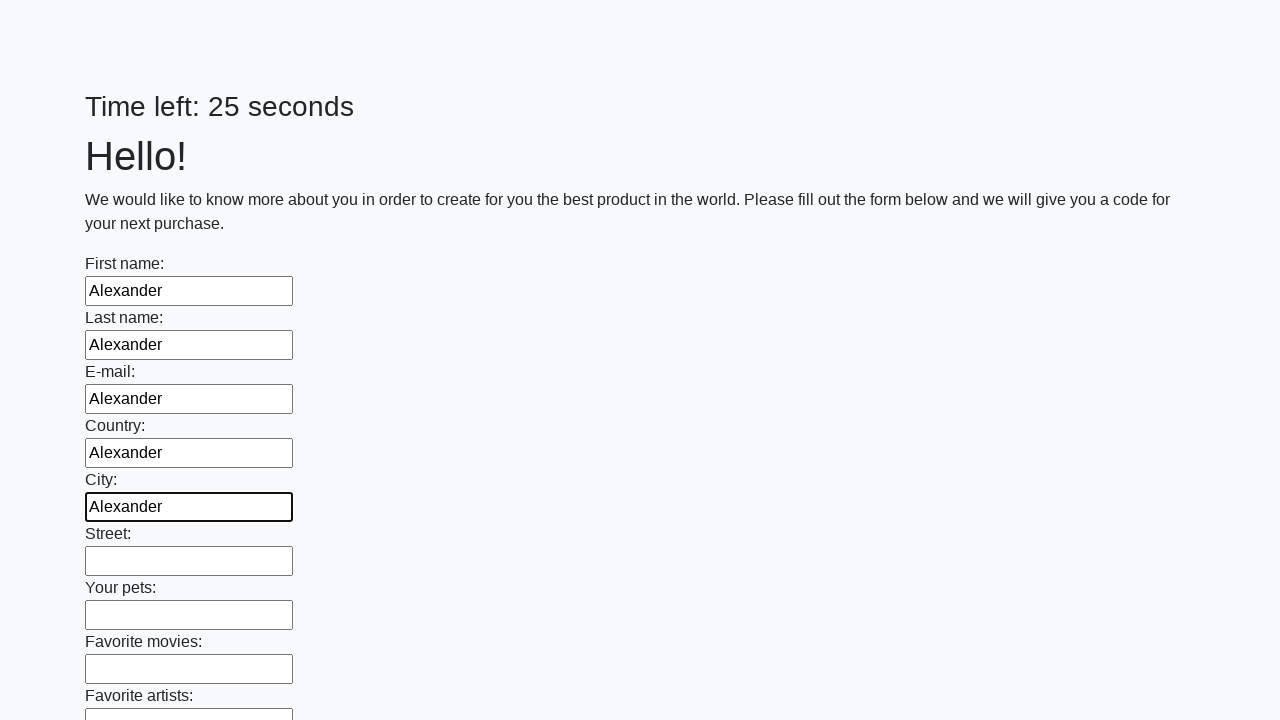

Filled an input field with 'Alexander' on input >> nth=5
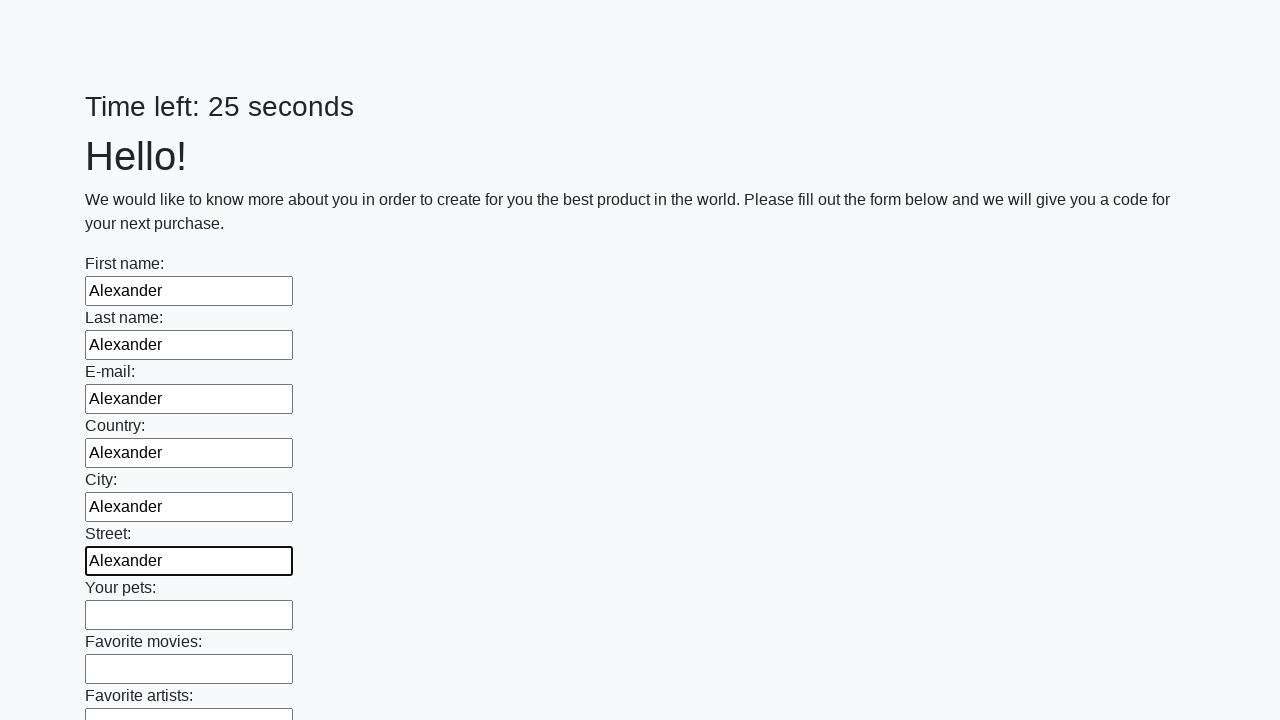

Filled an input field with 'Alexander' on input >> nth=6
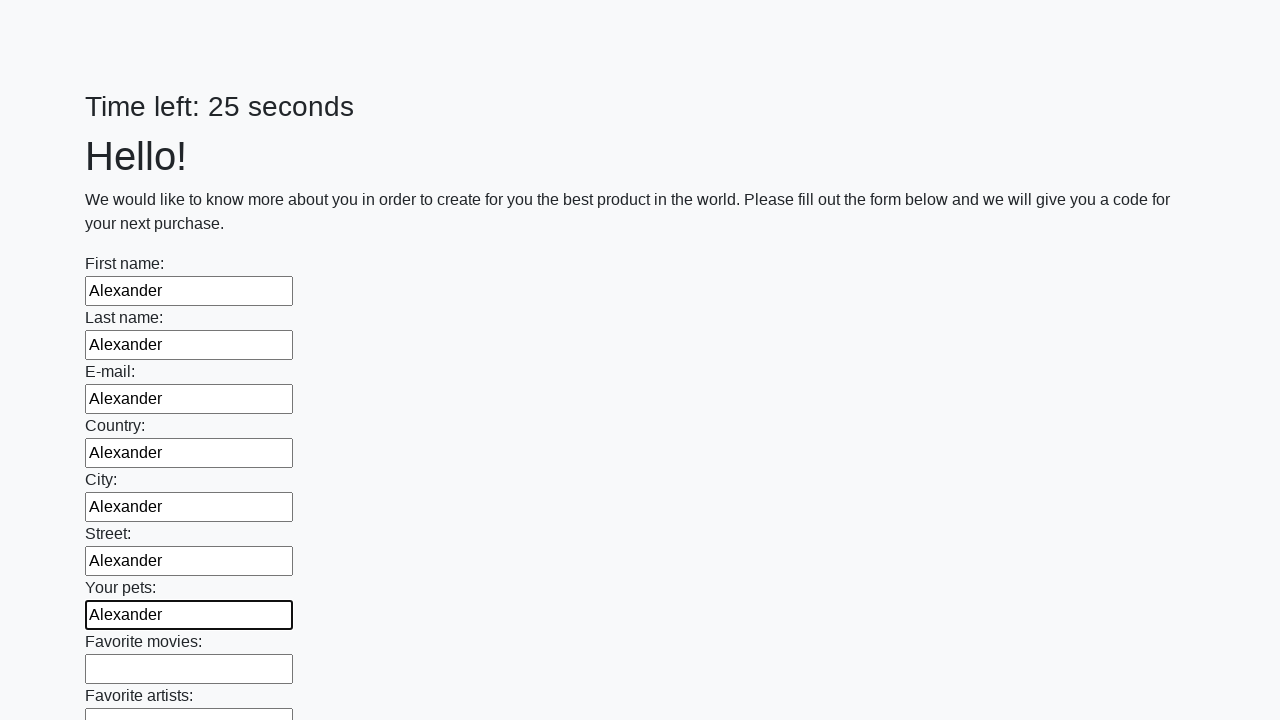

Filled an input field with 'Alexander' on input >> nth=7
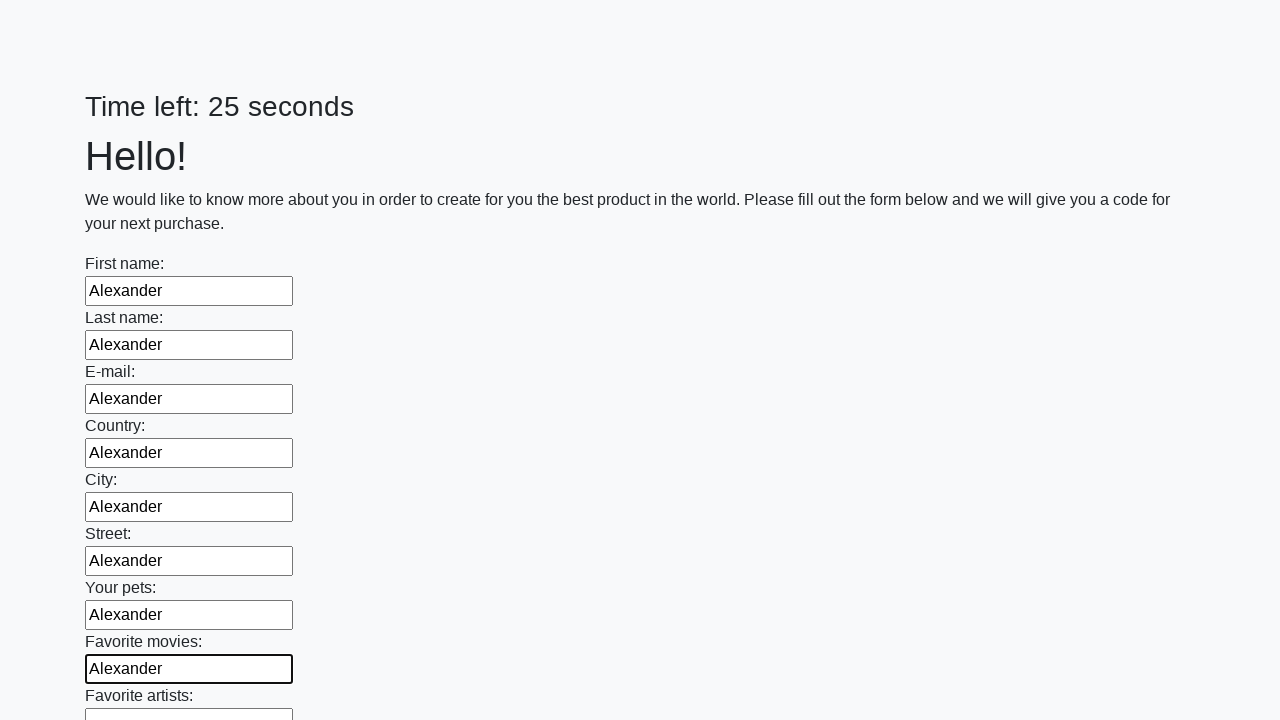

Filled an input field with 'Alexander' on input >> nth=8
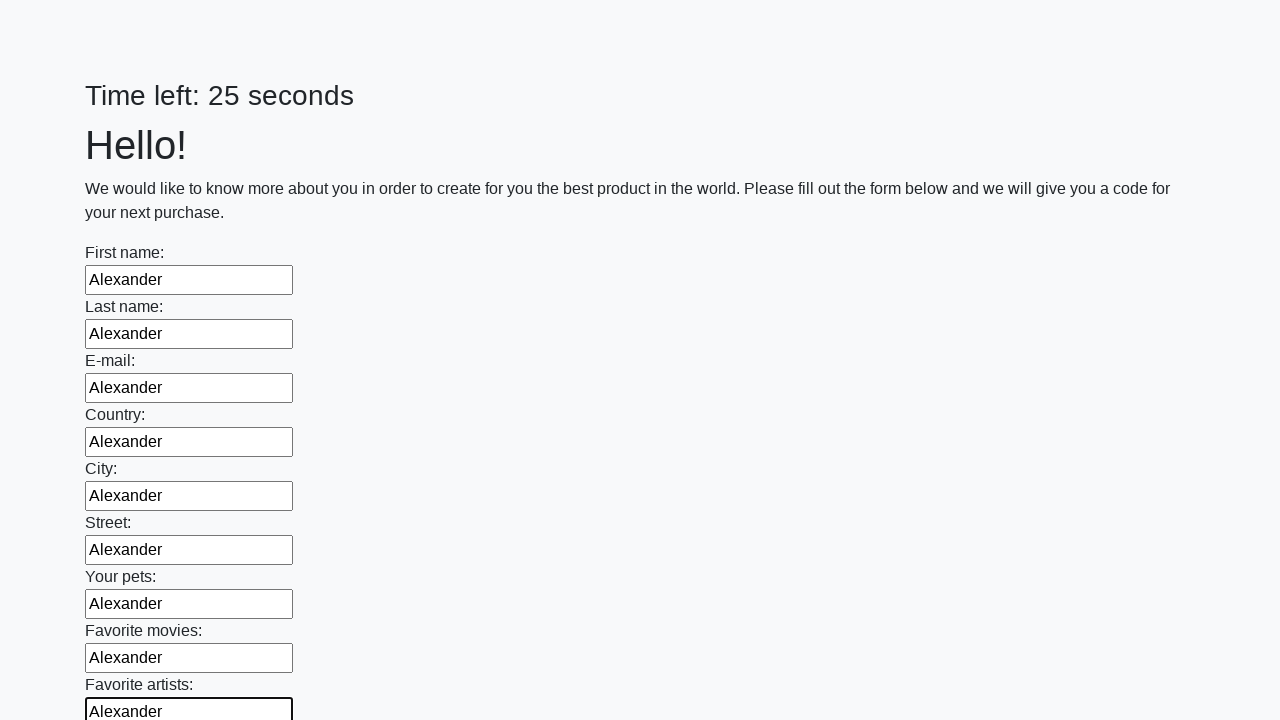

Filled an input field with 'Alexander' on input >> nth=9
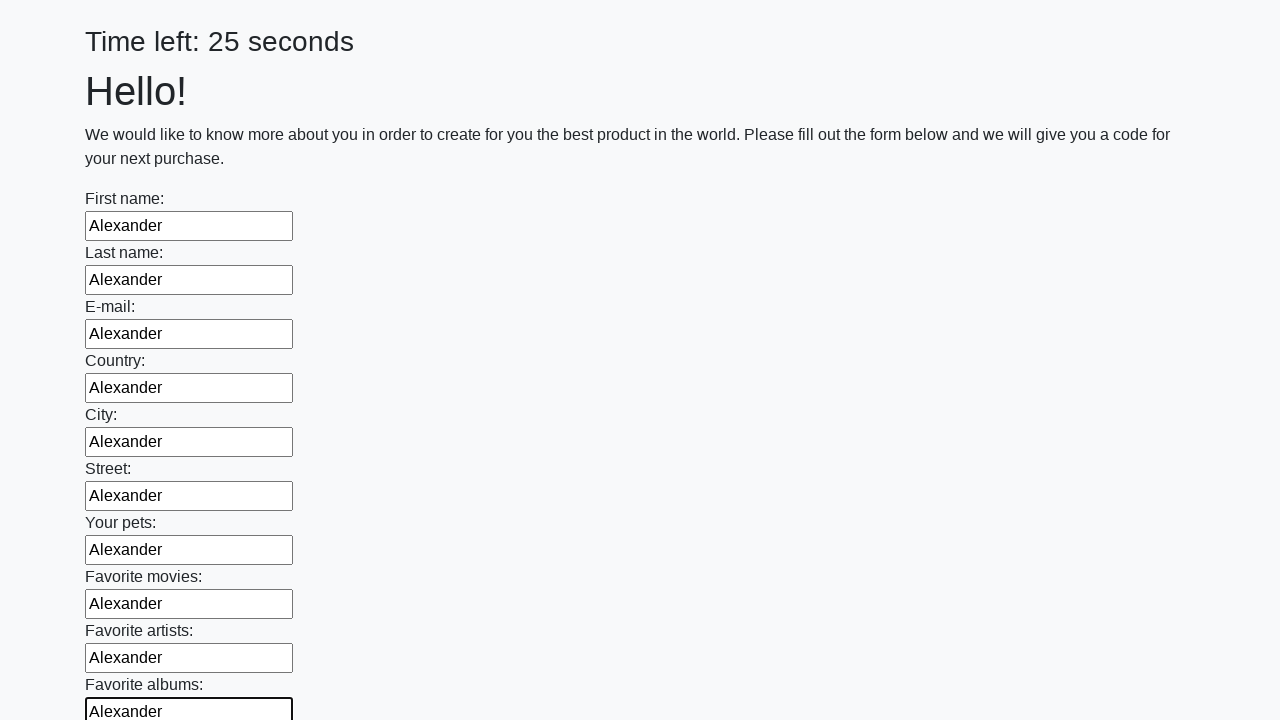

Filled an input field with 'Alexander' on input >> nth=10
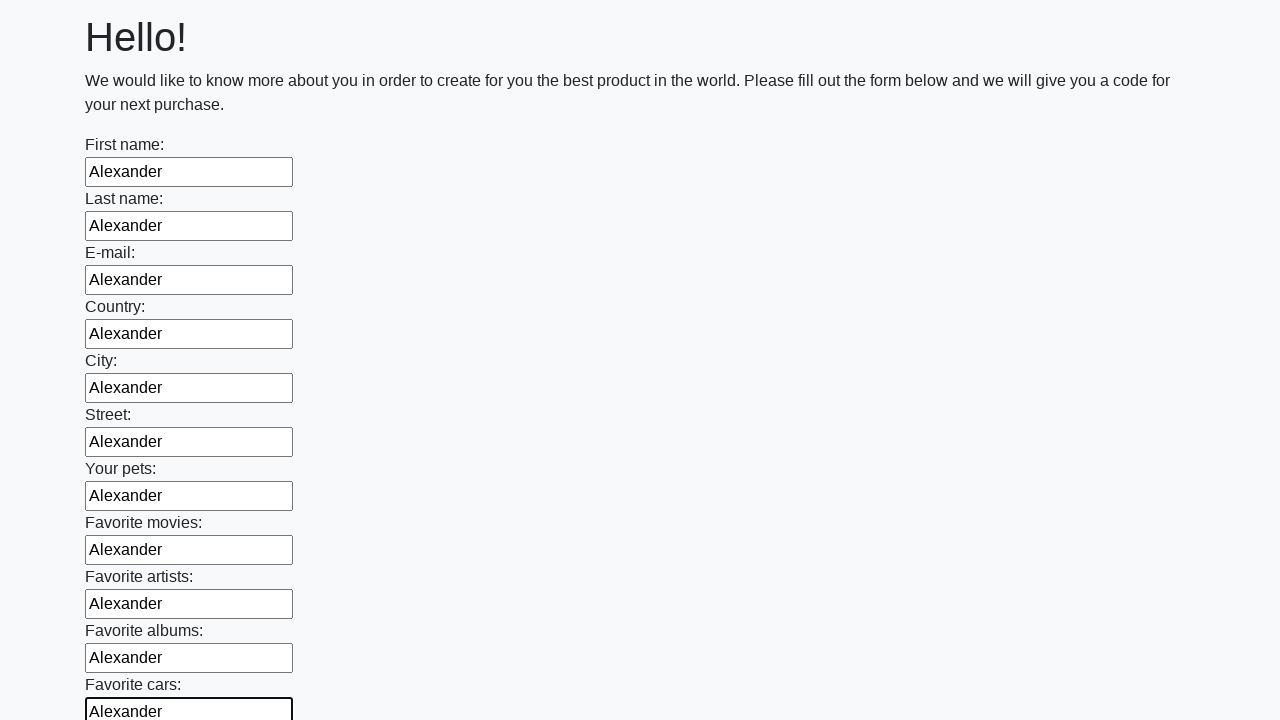

Filled an input field with 'Alexander' on input >> nth=11
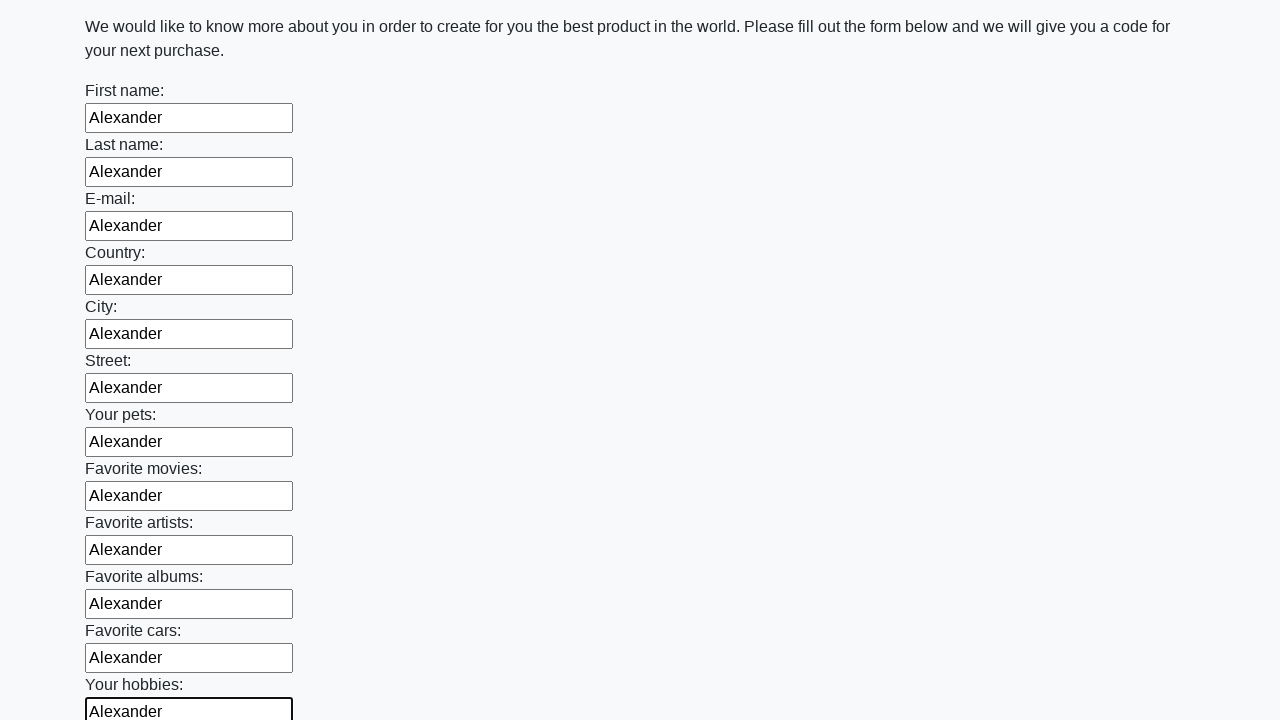

Filled an input field with 'Alexander' on input >> nth=12
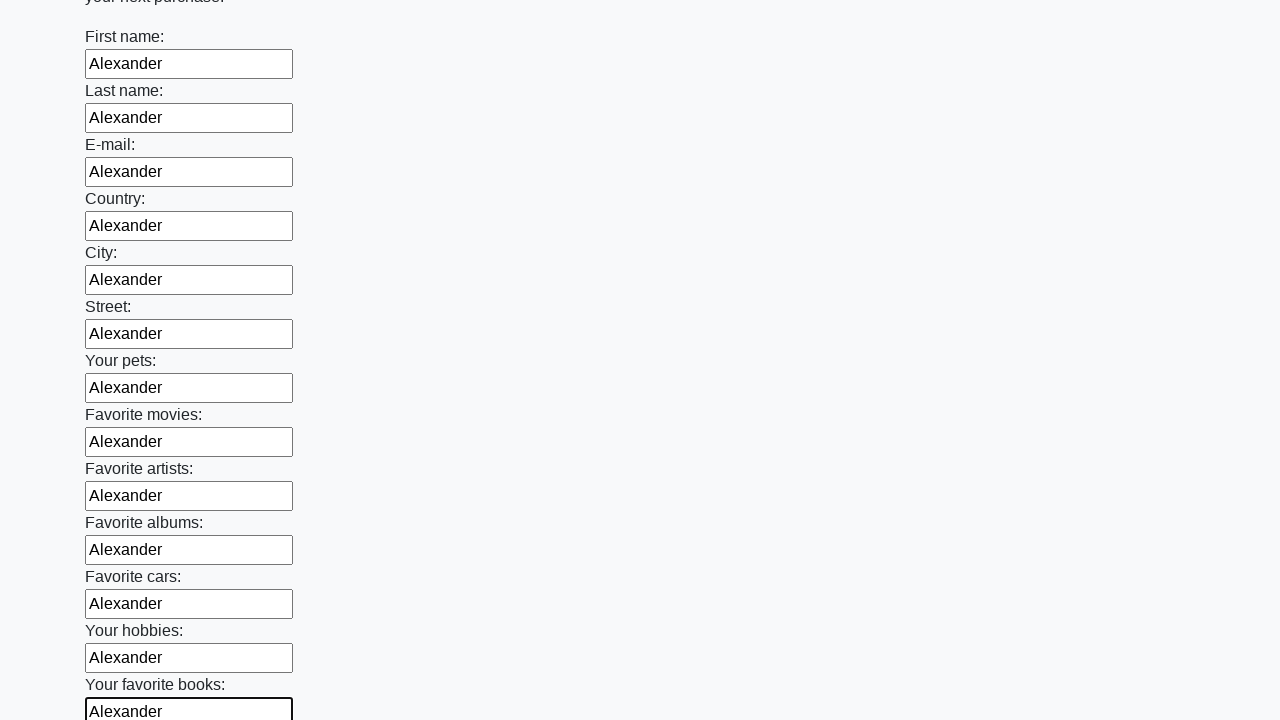

Filled an input field with 'Alexander' on input >> nth=13
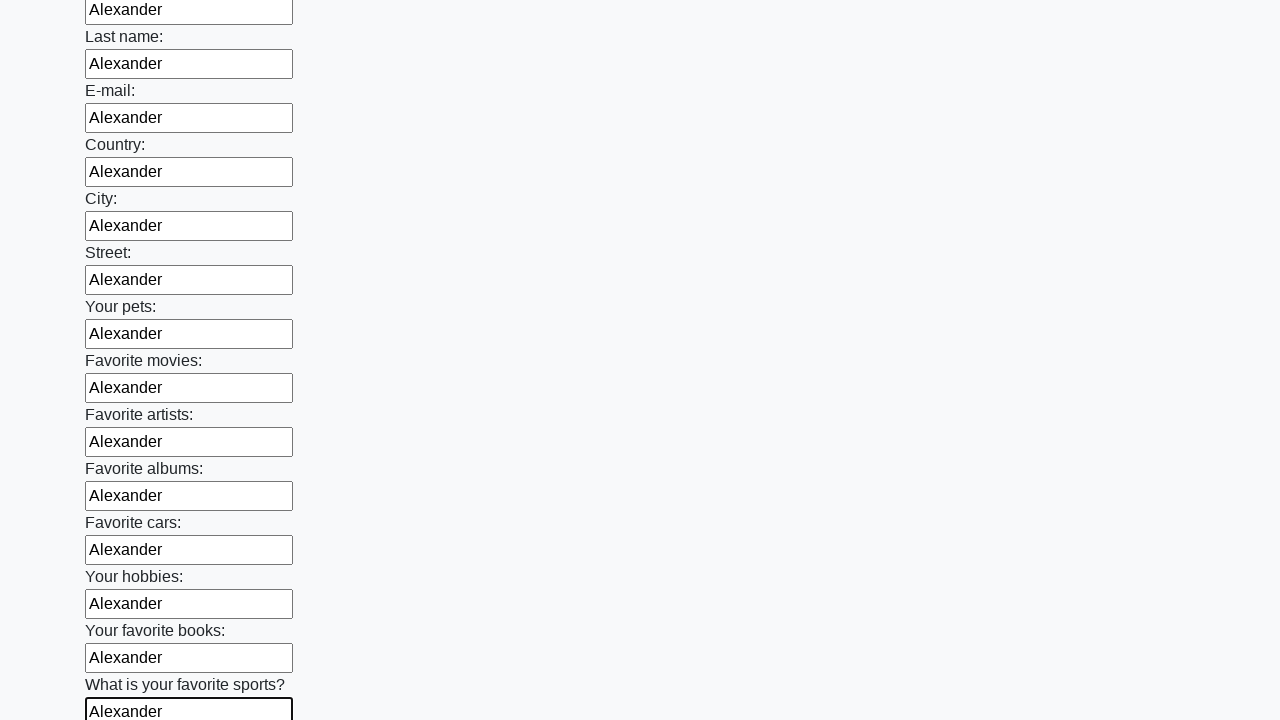

Filled an input field with 'Alexander' on input >> nth=14
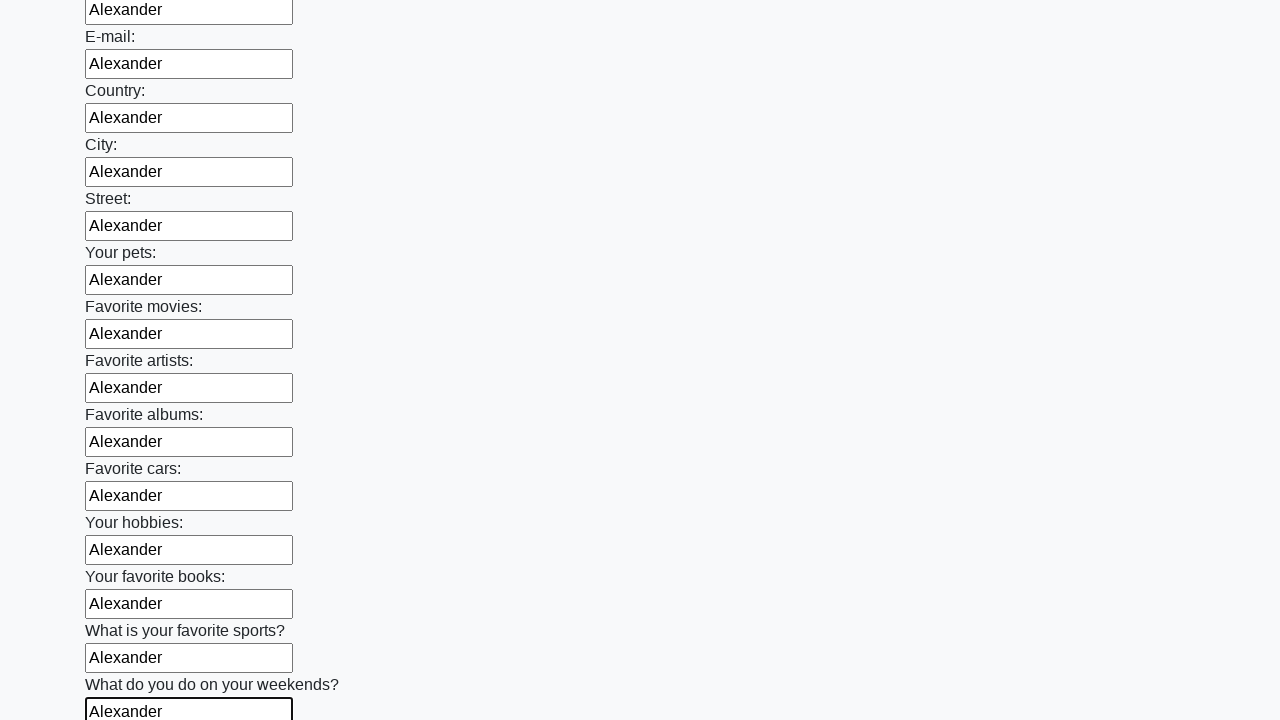

Filled an input field with 'Alexander' on input >> nth=15
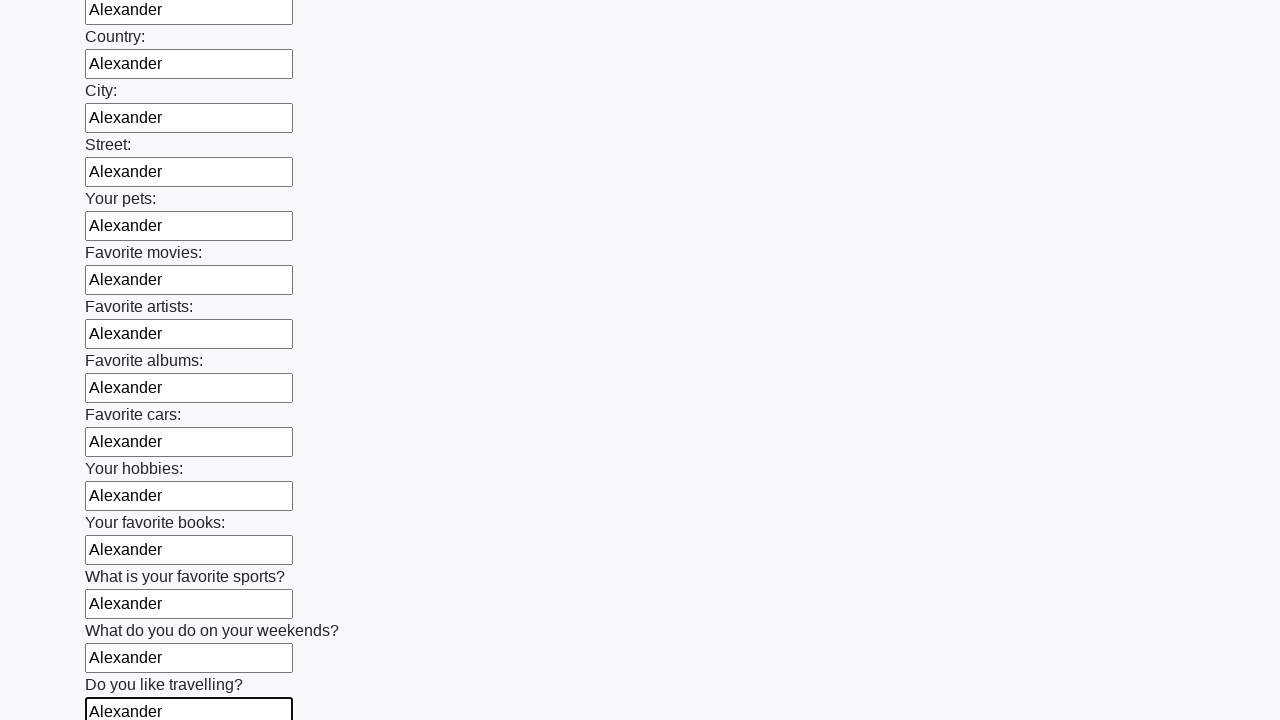

Filled an input field with 'Alexander' on input >> nth=16
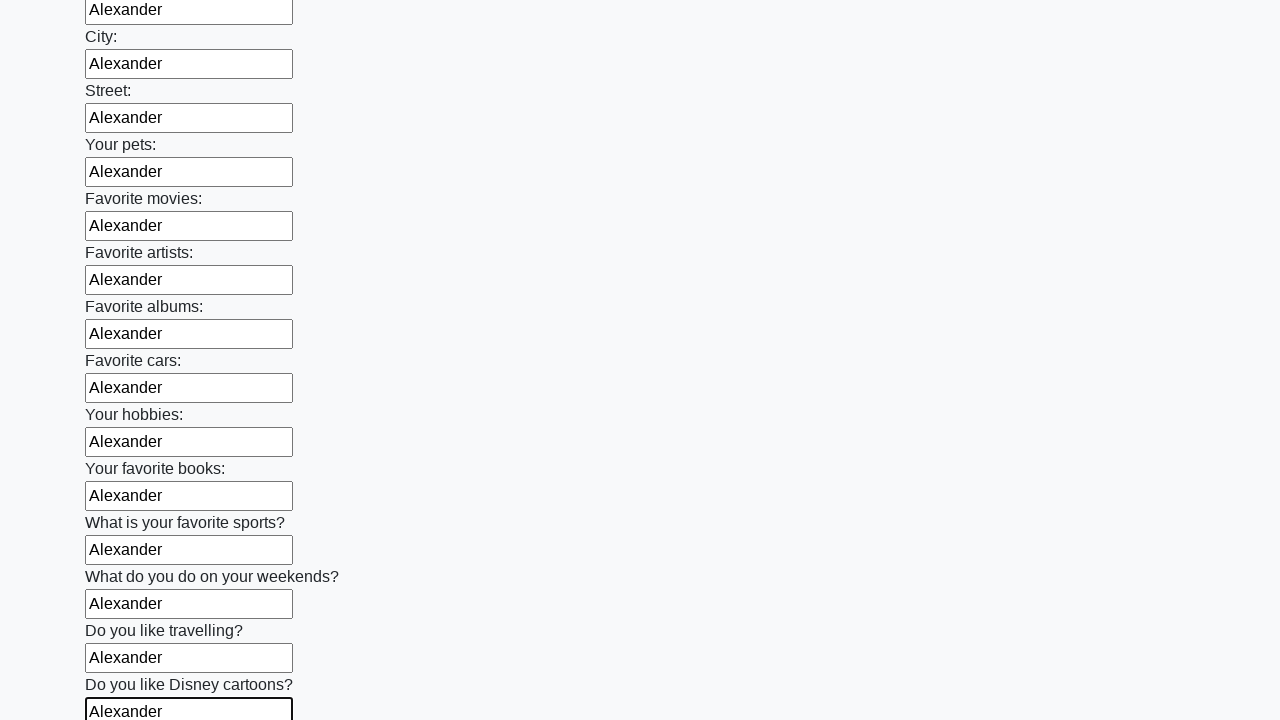

Filled an input field with 'Alexander' on input >> nth=17
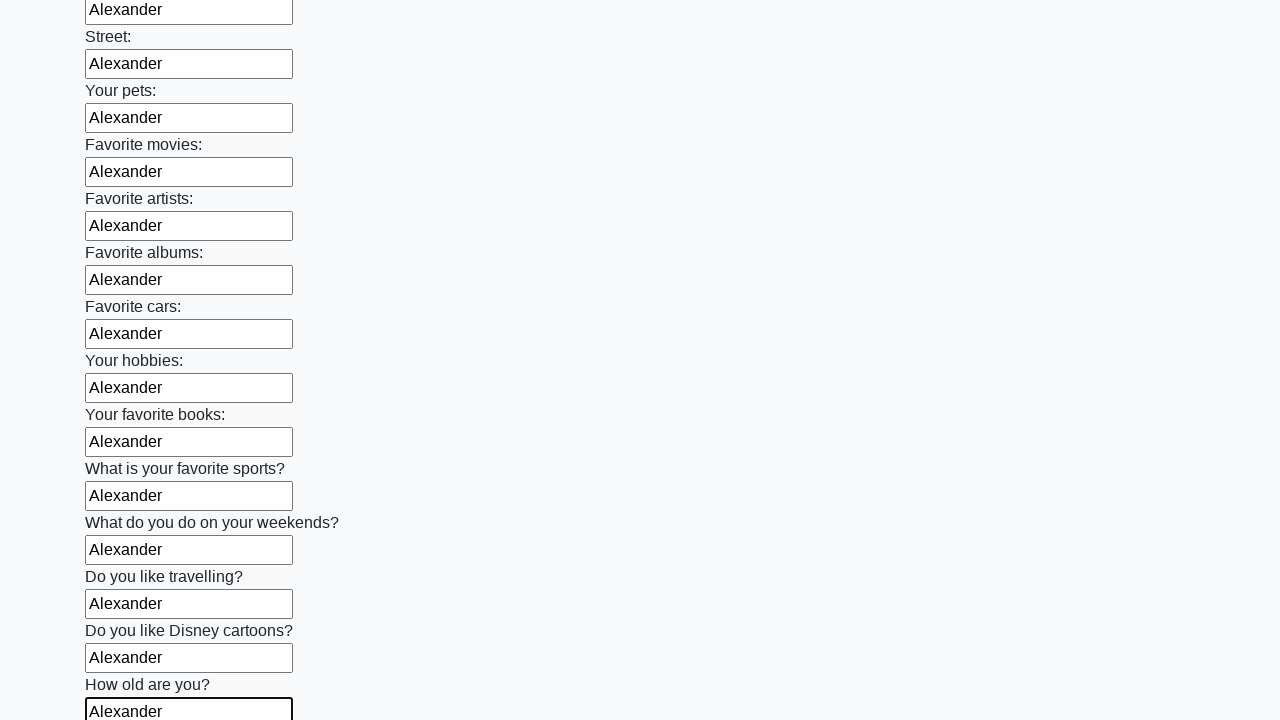

Filled an input field with 'Alexander' on input >> nth=18
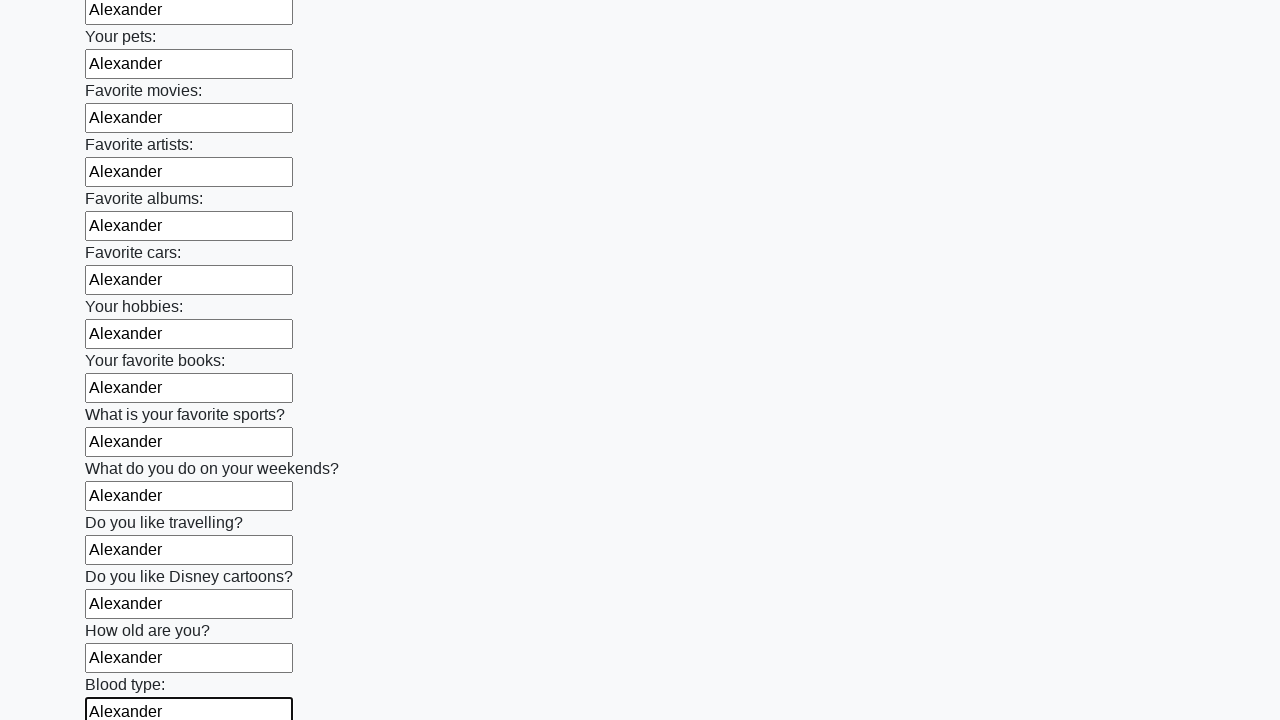

Filled an input field with 'Alexander' on input >> nth=19
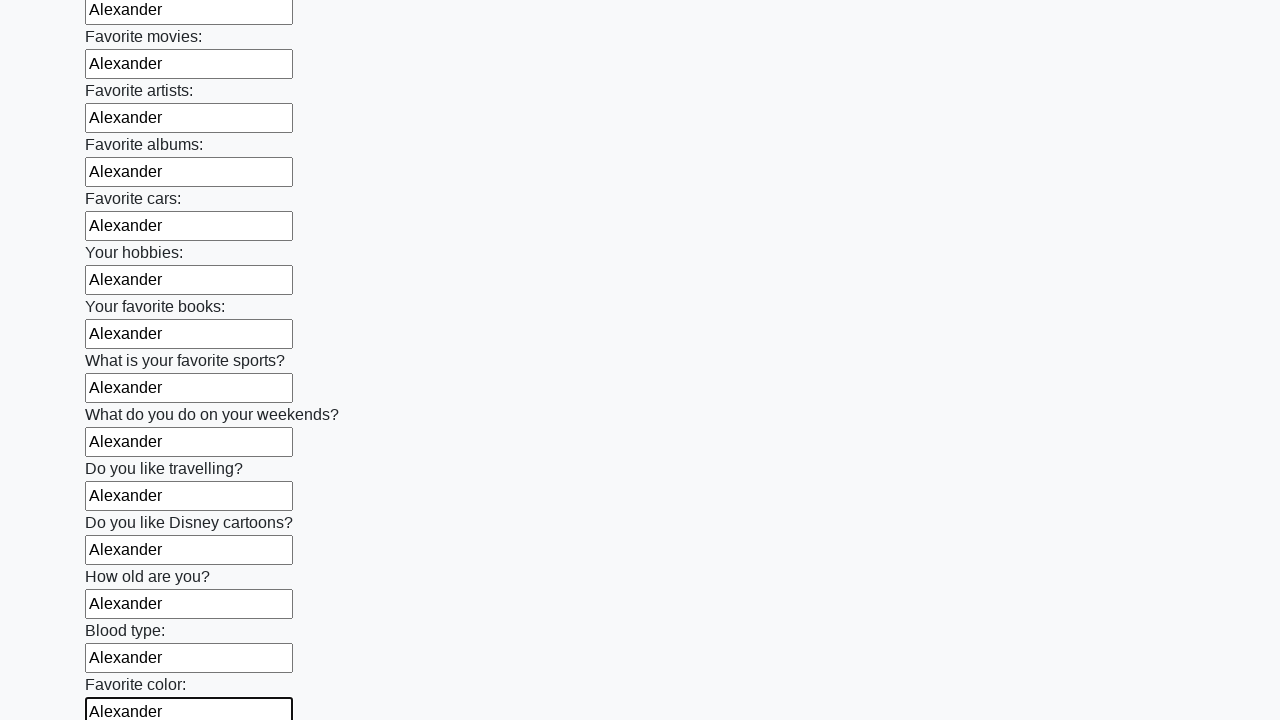

Filled an input field with 'Alexander' on input >> nth=20
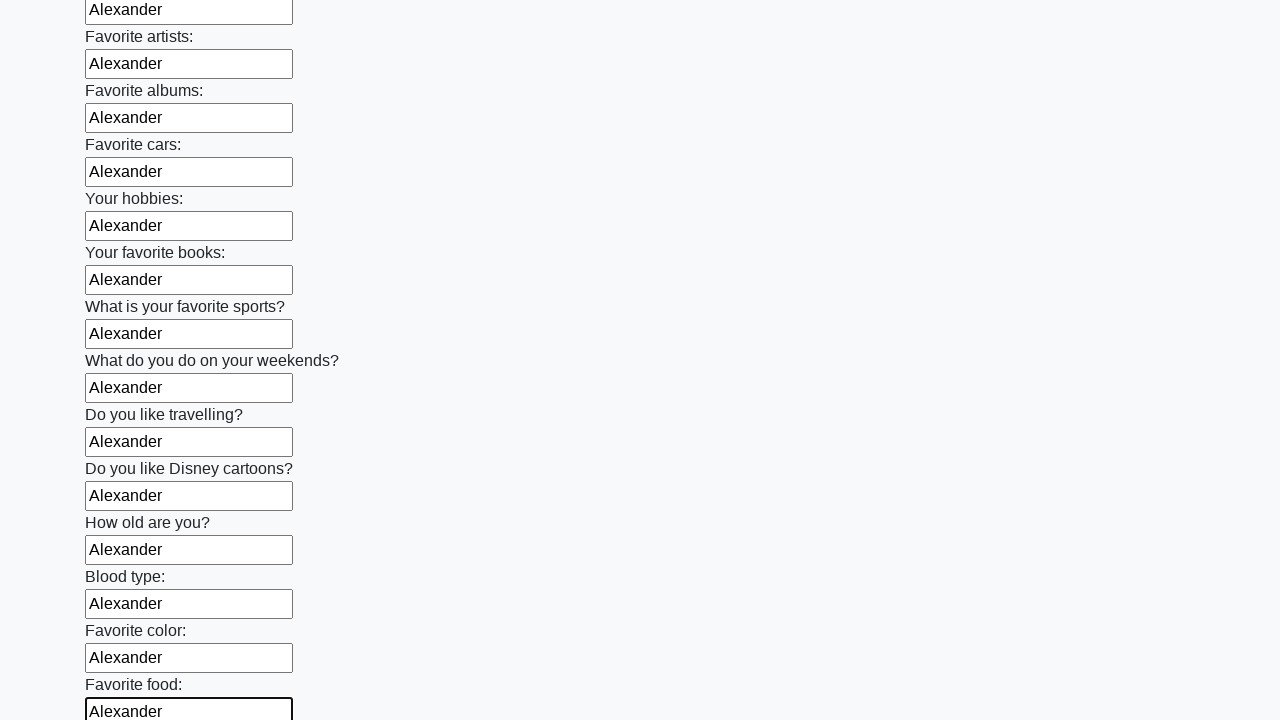

Filled an input field with 'Alexander' on input >> nth=21
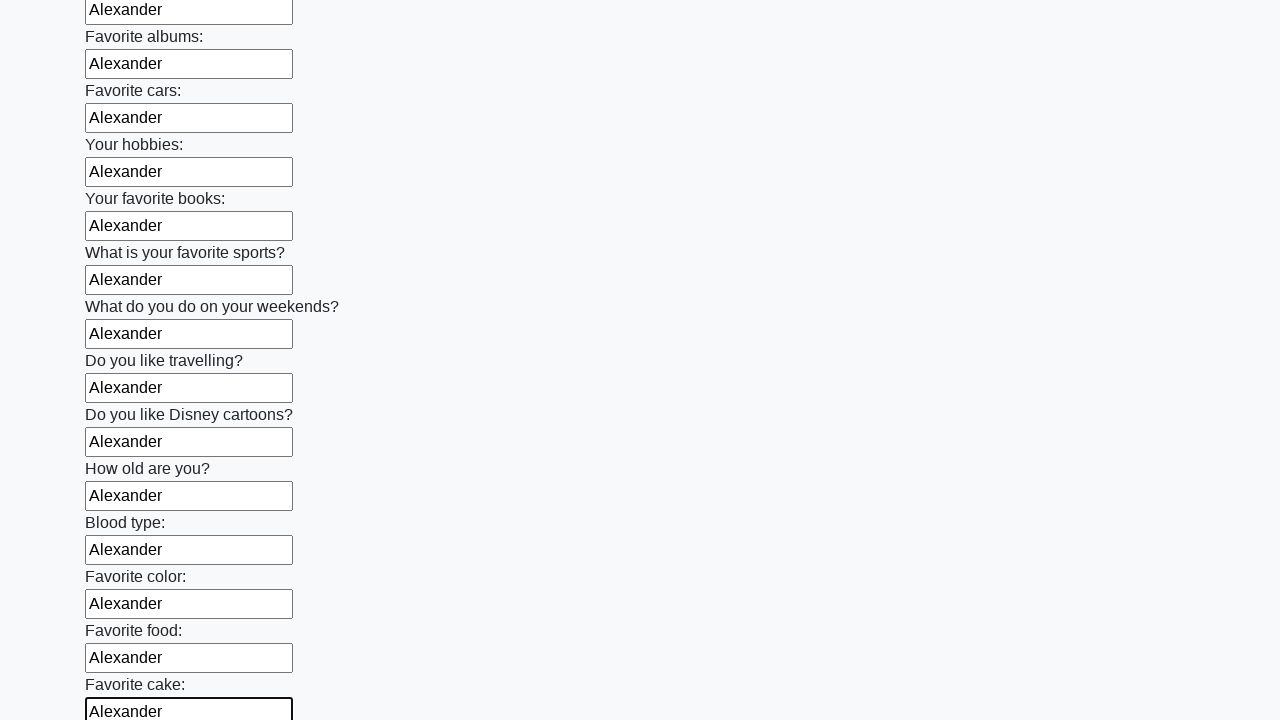

Filled an input field with 'Alexander' on input >> nth=22
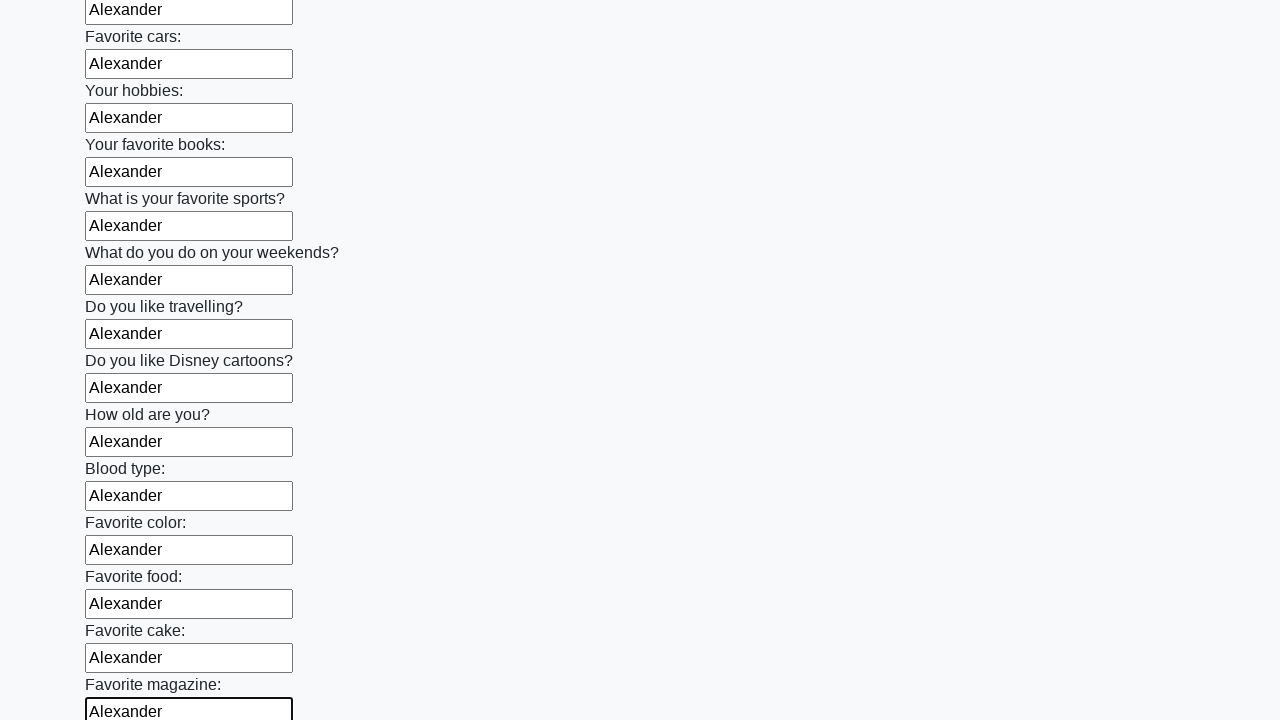

Filled an input field with 'Alexander' on input >> nth=23
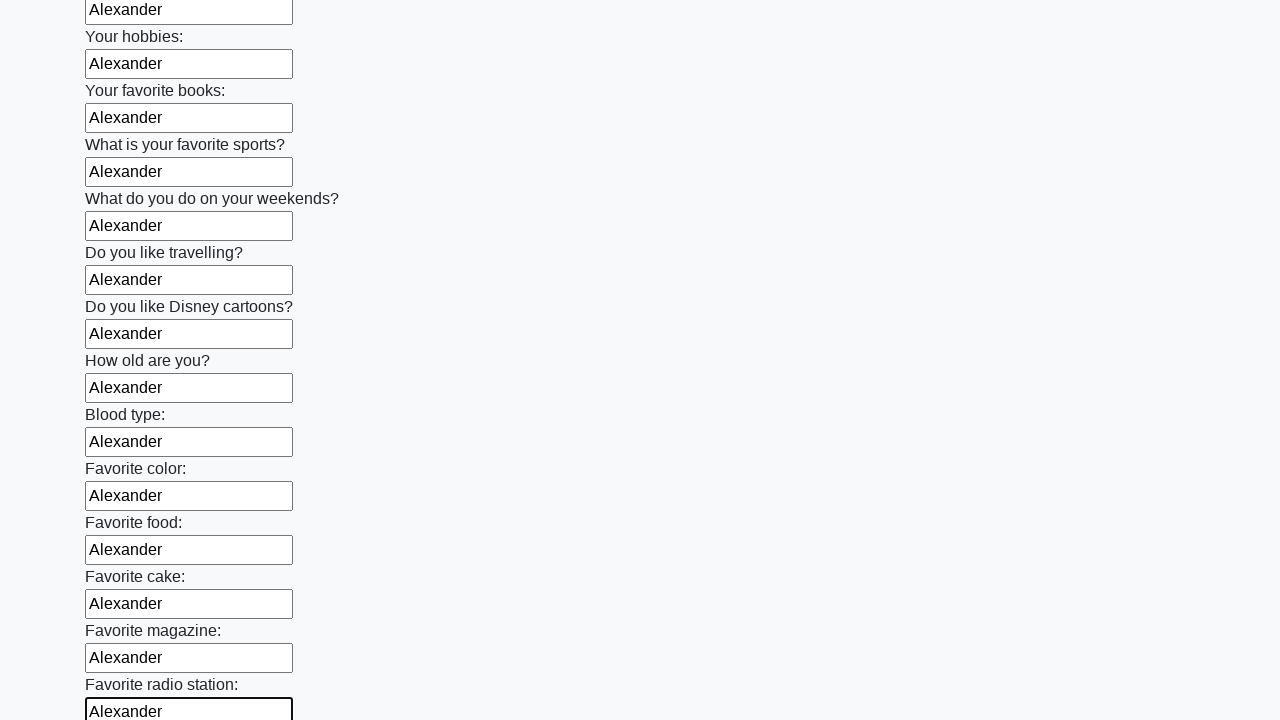

Filled an input field with 'Alexander' on input >> nth=24
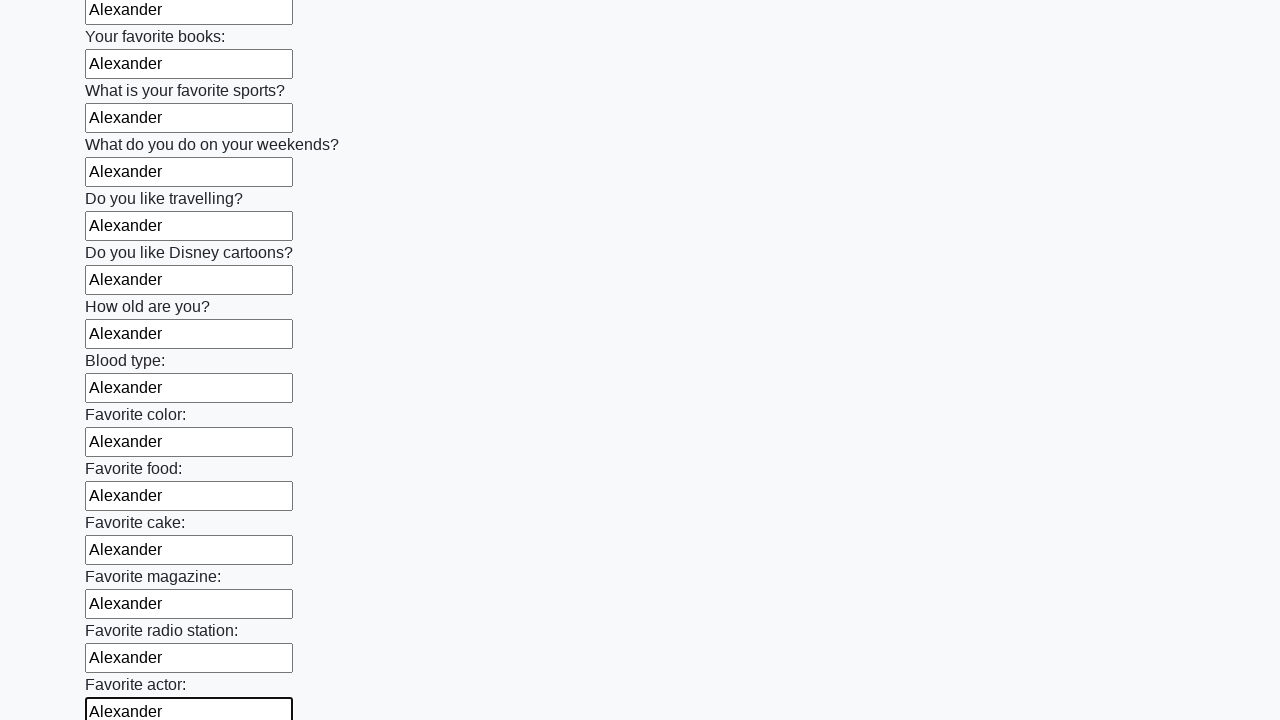

Filled an input field with 'Alexander' on input >> nth=25
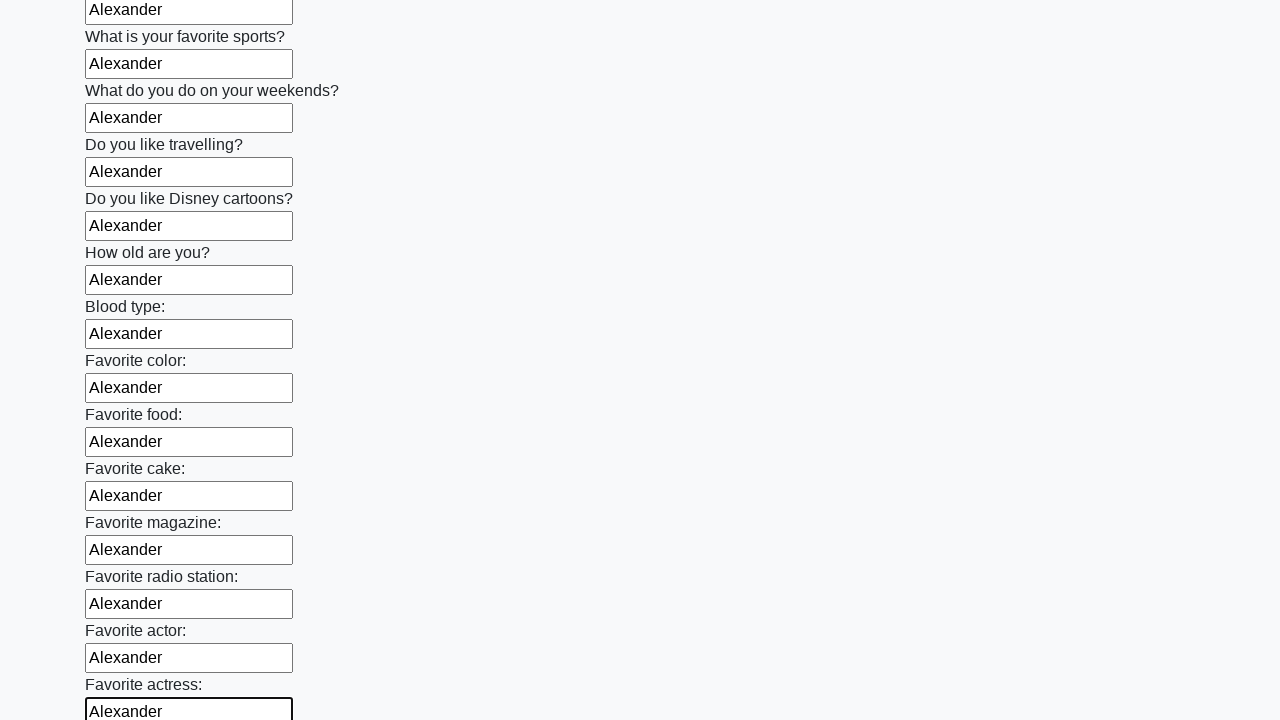

Filled an input field with 'Alexander' on input >> nth=26
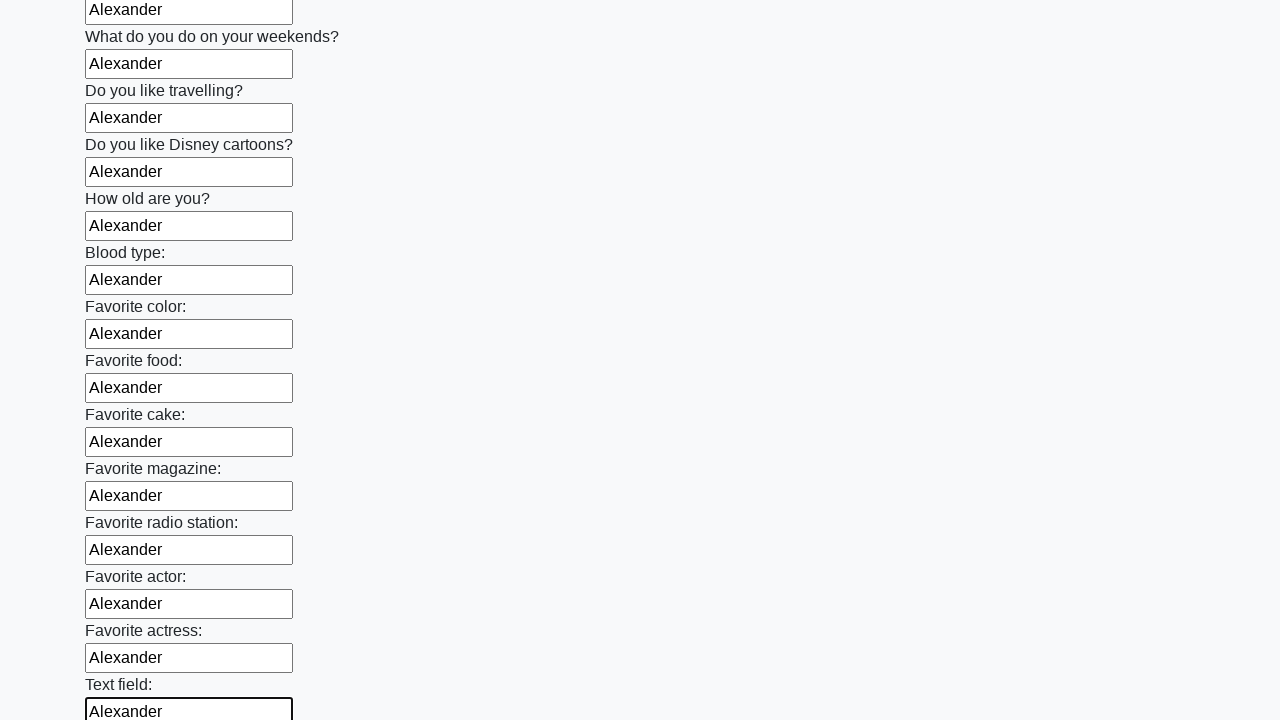

Filled an input field with 'Alexander' on input >> nth=27
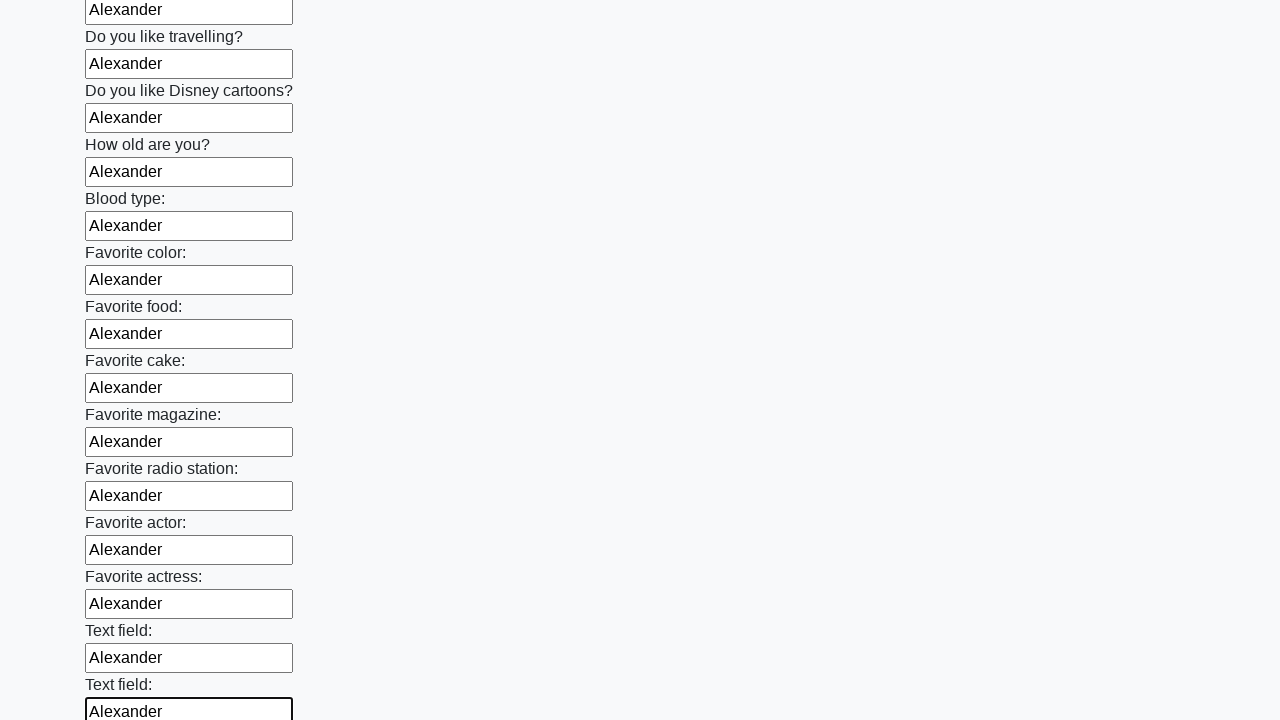

Filled an input field with 'Alexander' on input >> nth=28
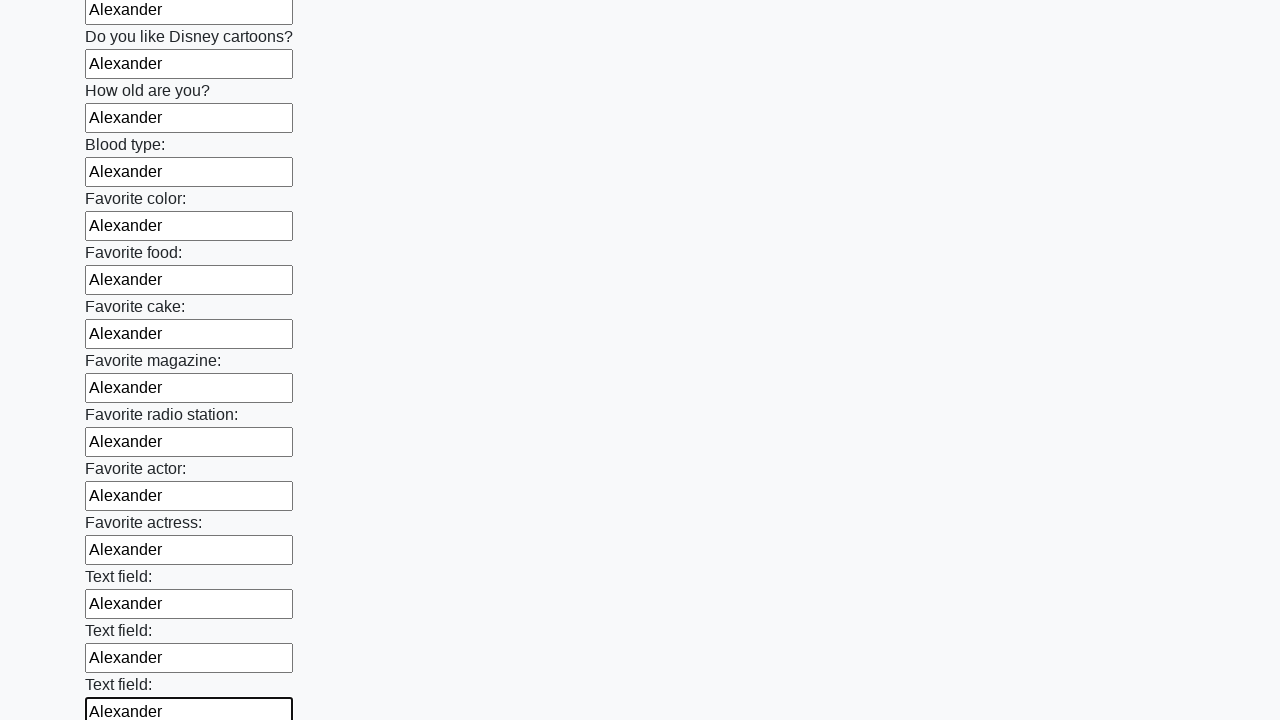

Filled an input field with 'Alexander' on input >> nth=29
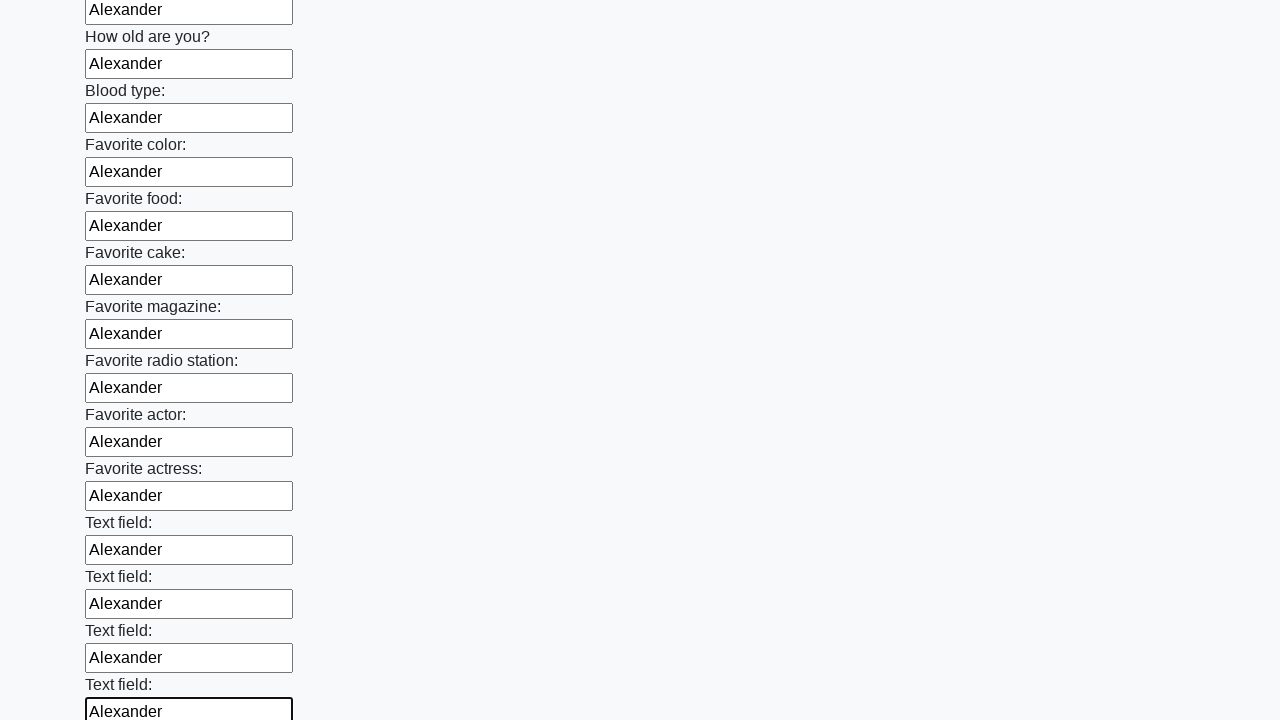

Filled an input field with 'Alexander' on input >> nth=30
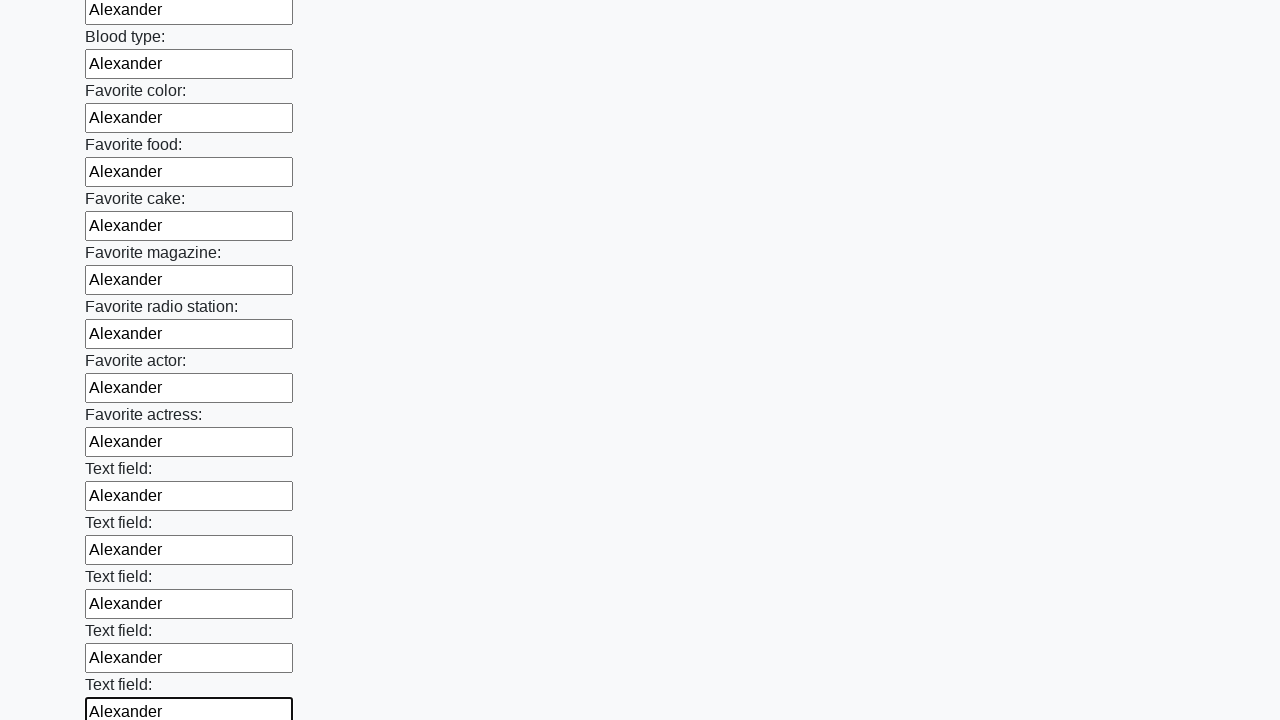

Filled an input field with 'Alexander' on input >> nth=31
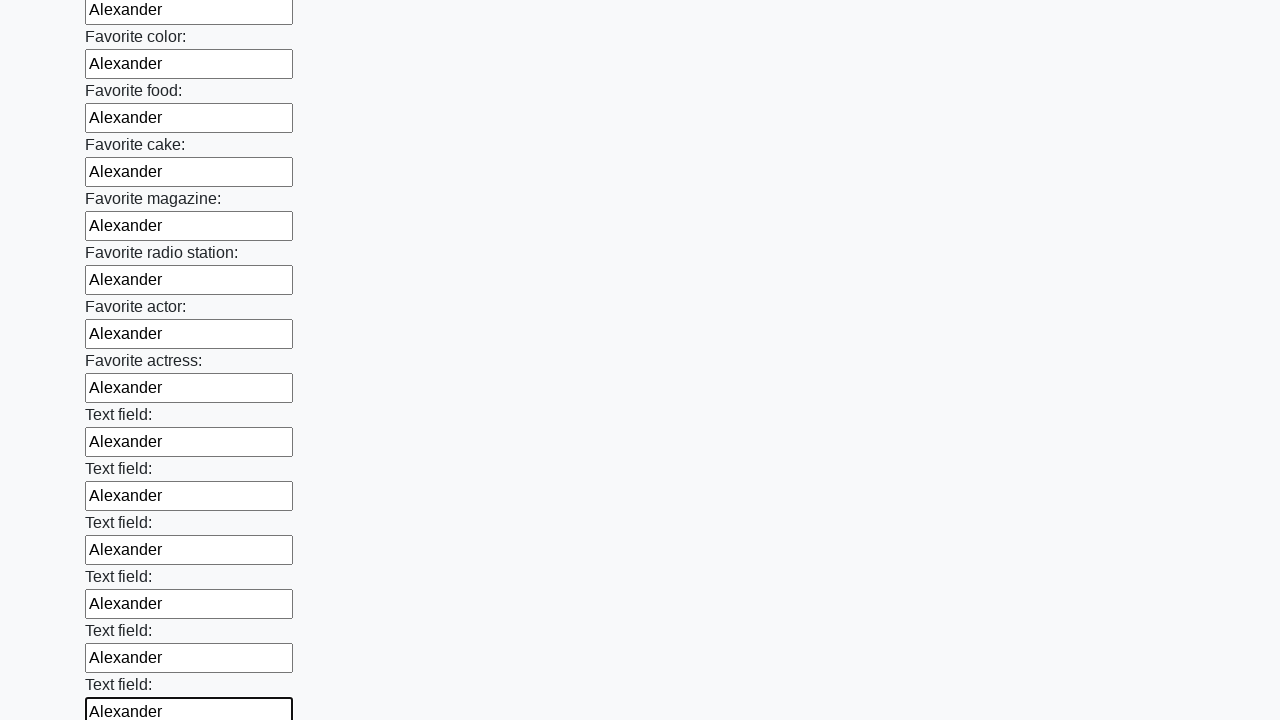

Filled an input field with 'Alexander' on input >> nth=32
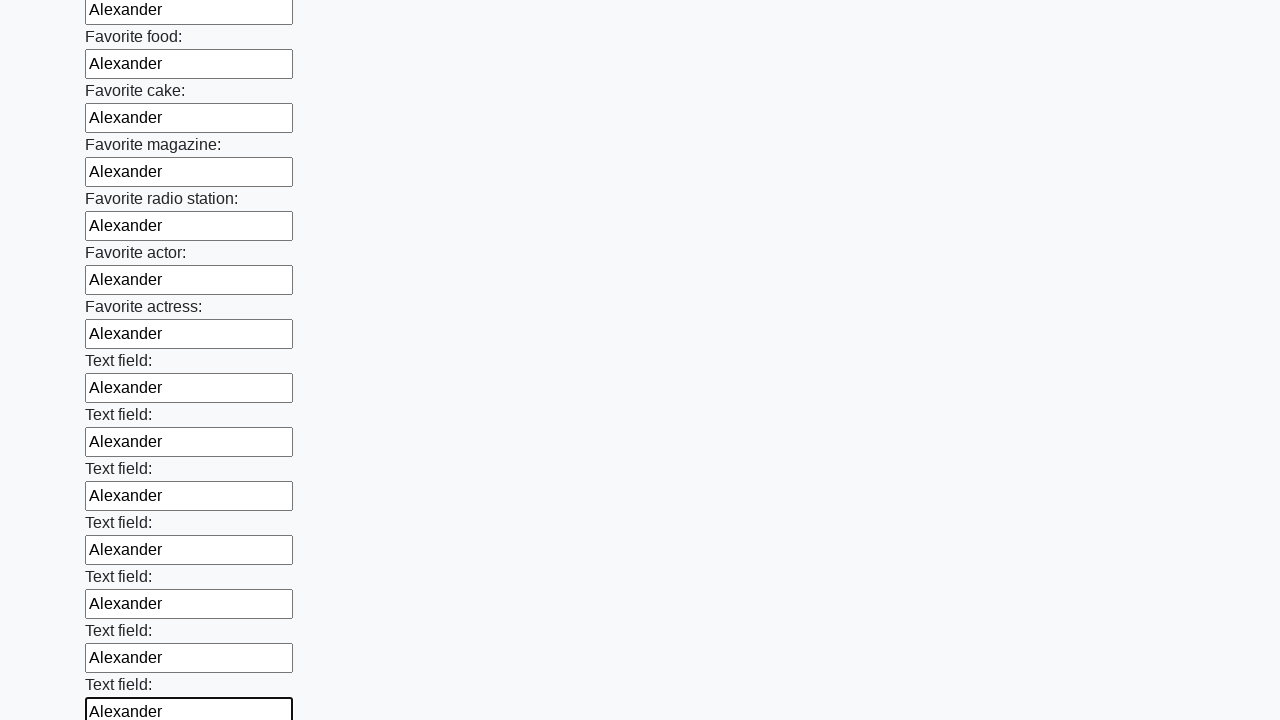

Filled an input field with 'Alexander' on input >> nth=33
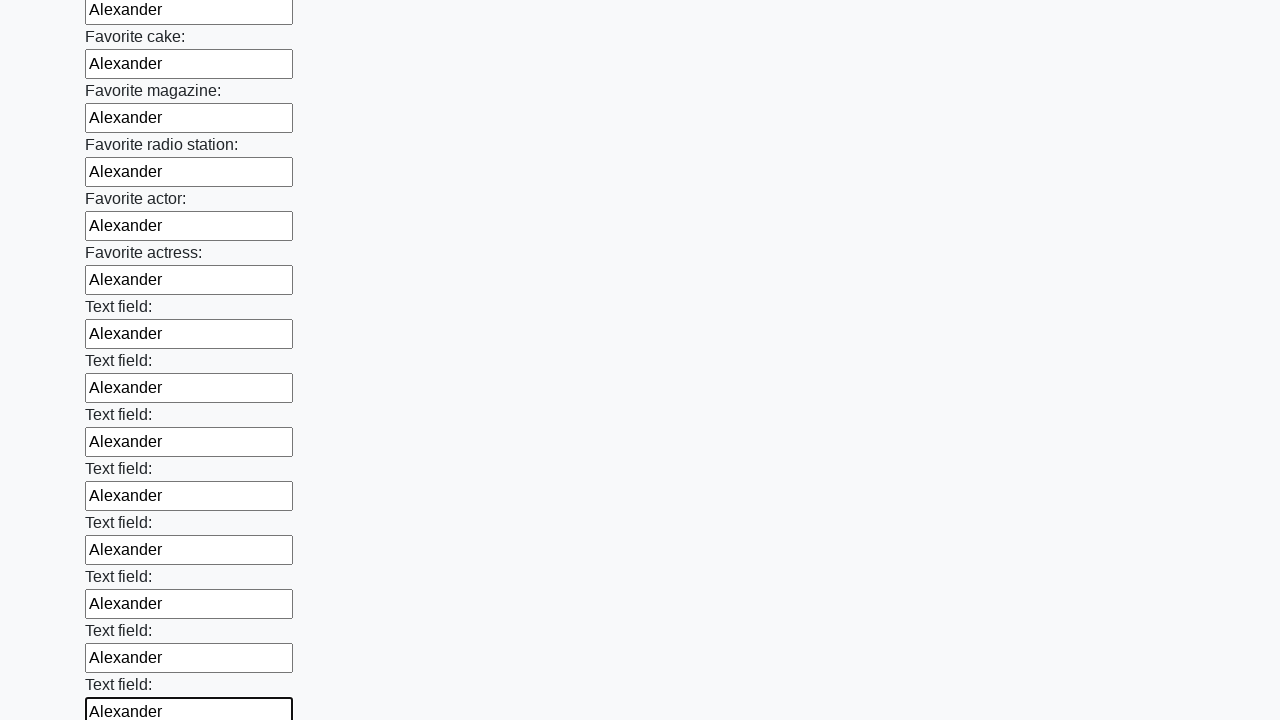

Filled an input field with 'Alexander' on input >> nth=34
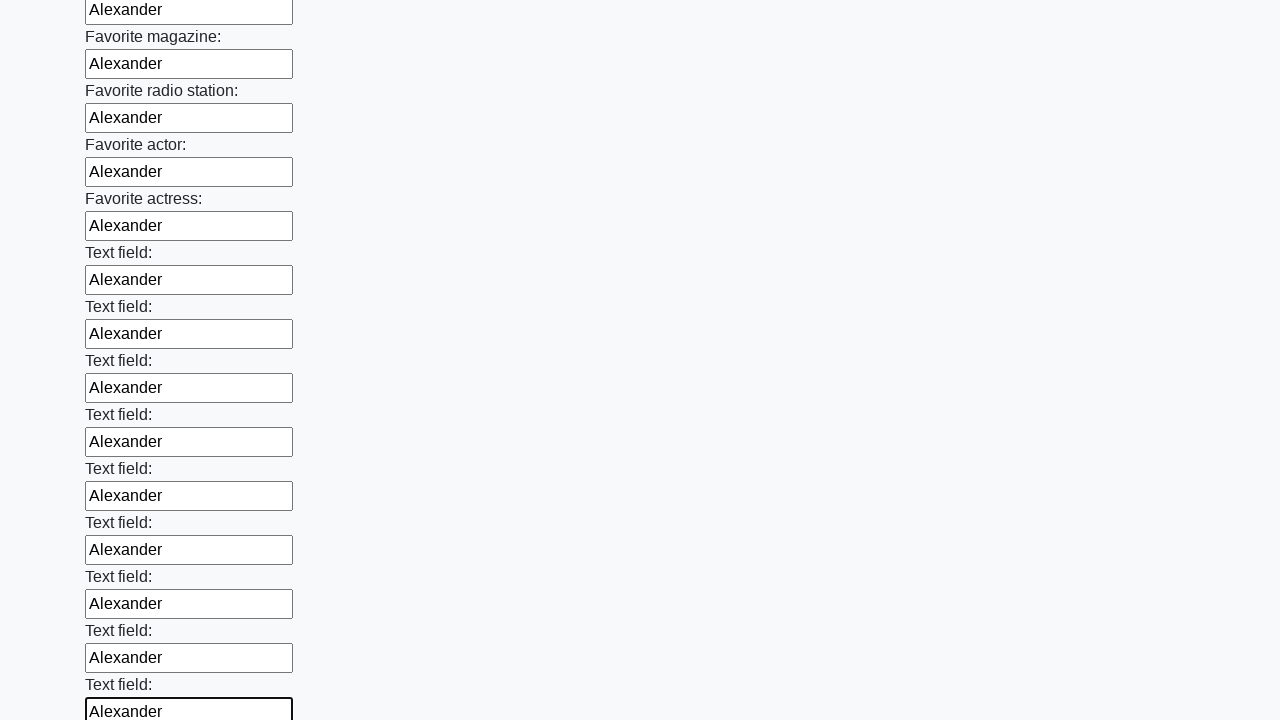

Filled an input field with 'Alexander' on input >> nth=35
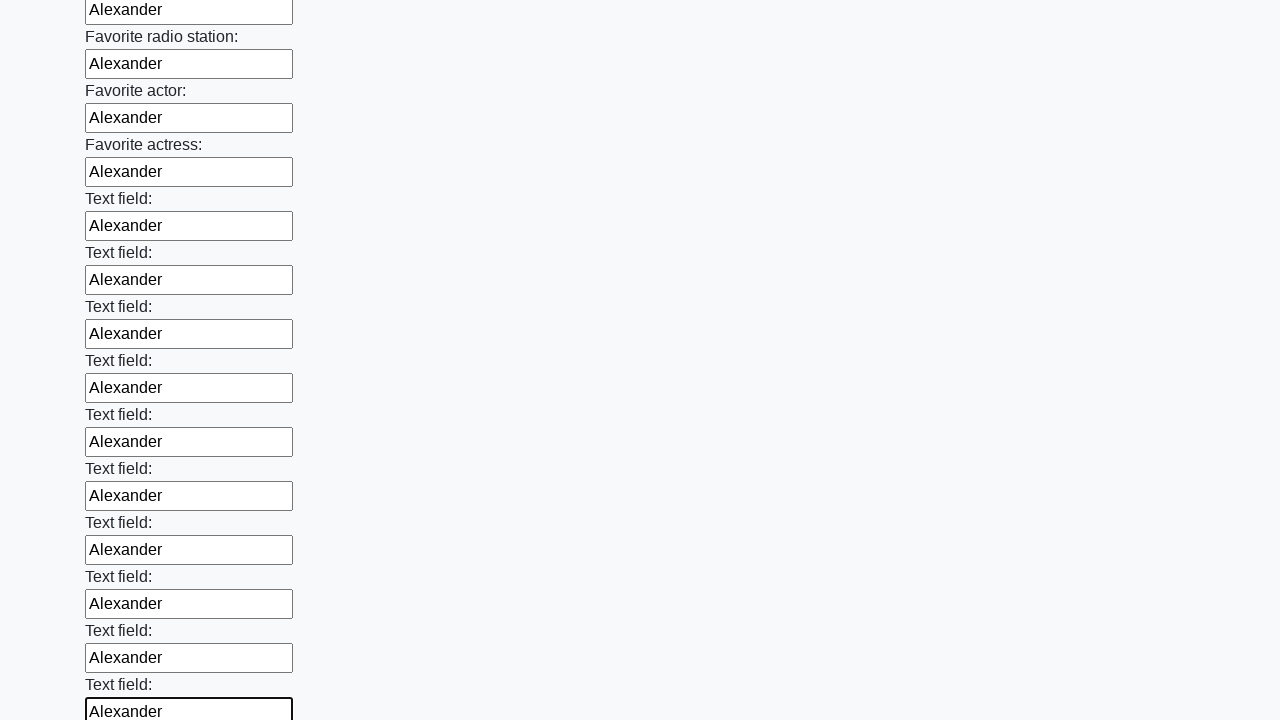

Filled an input field with 'Alexander' on input >> nth=36
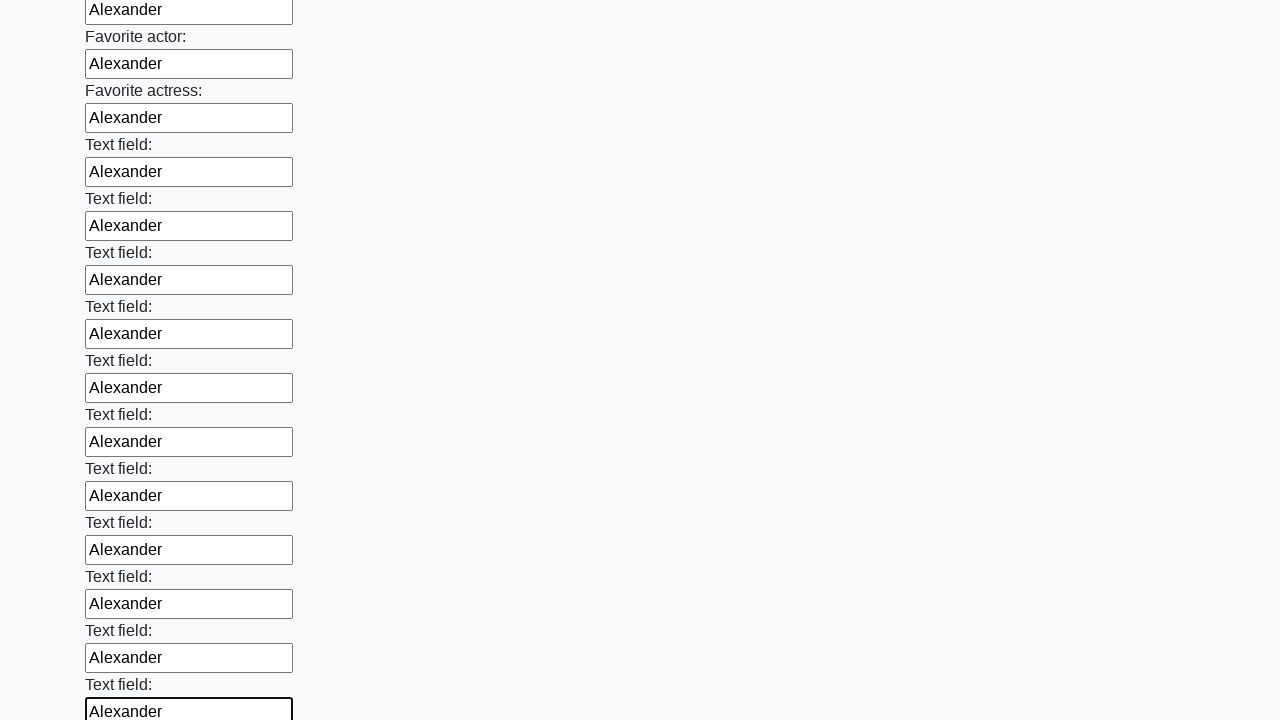

Filled an input field with 'Alexander' on input >> nth=37
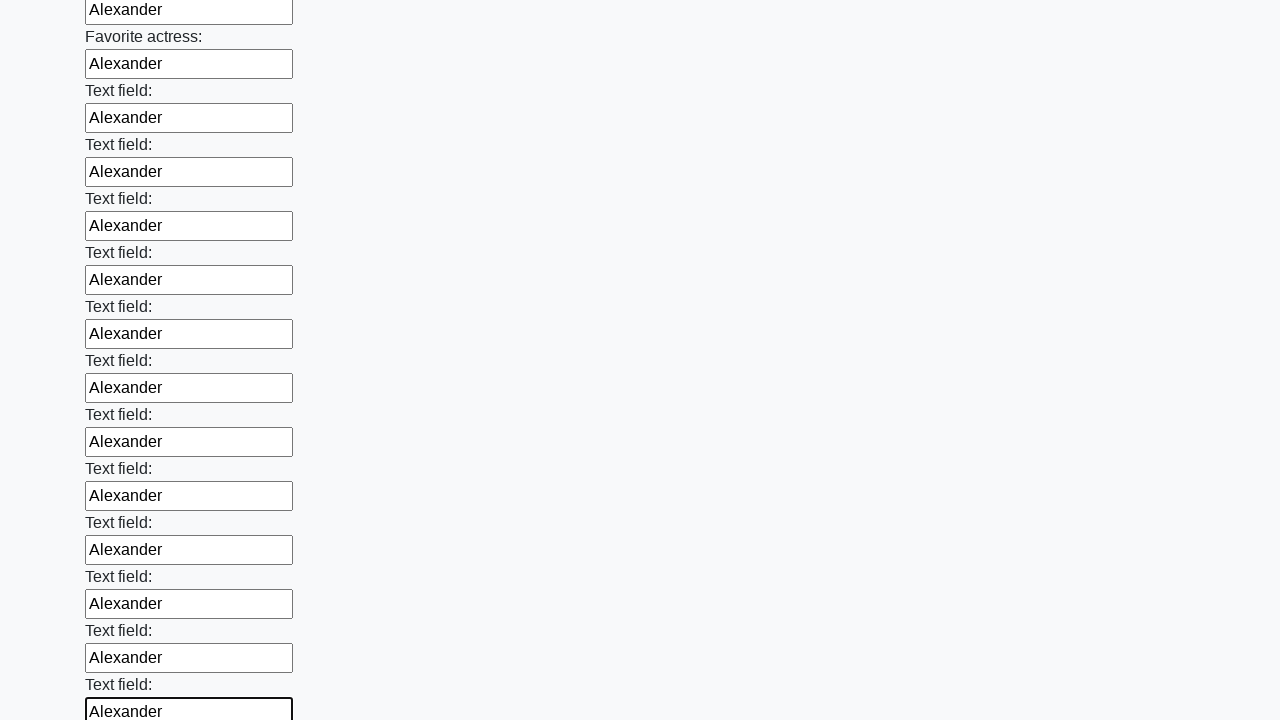

Filled an input field with 'Alexander' on input >> nth=38
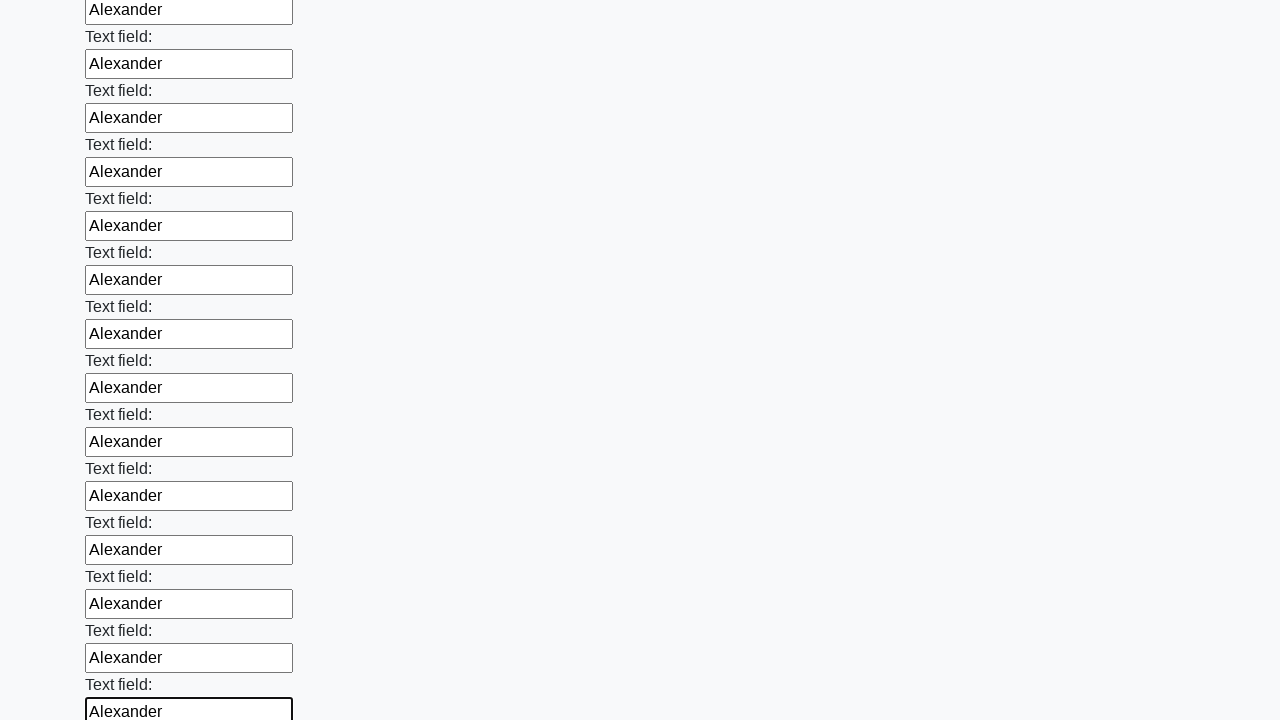

Filled an input field with 'Alexander' on input >> nth=39
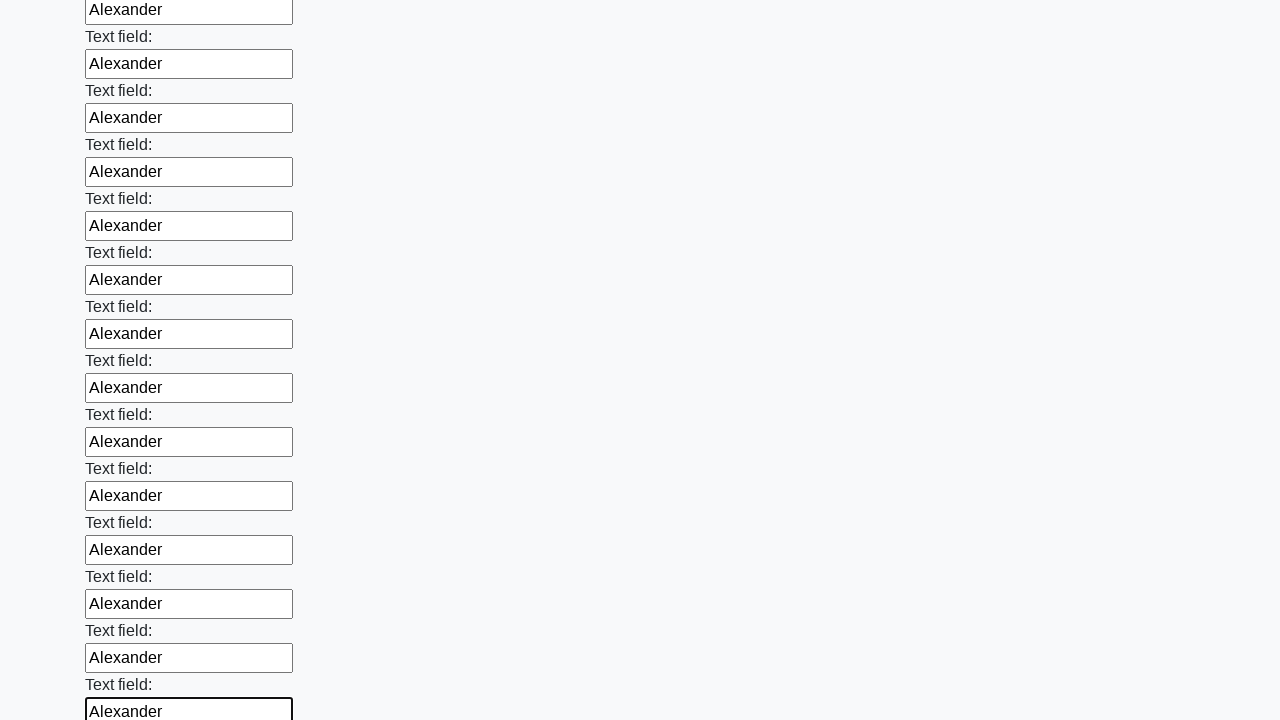

Filled an input field with 'Alexander' on input >> nth=40
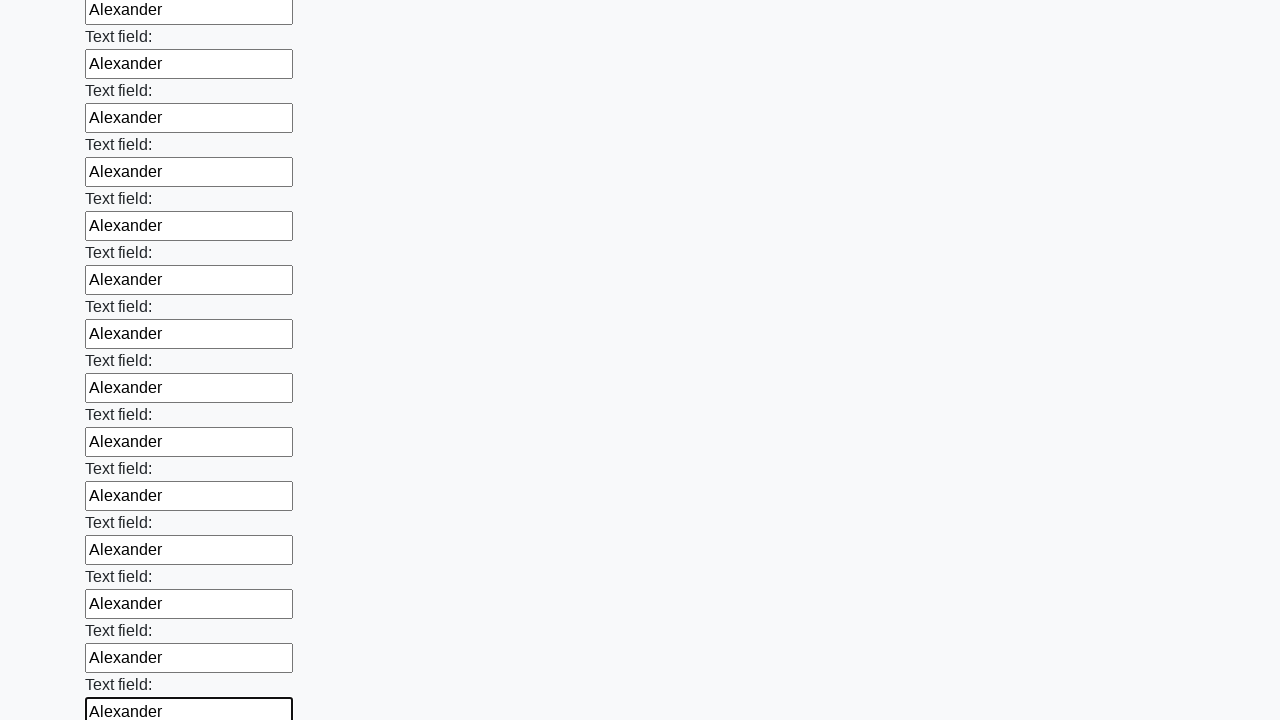

Filled an input field with 'Alexander' on input >> nth=41
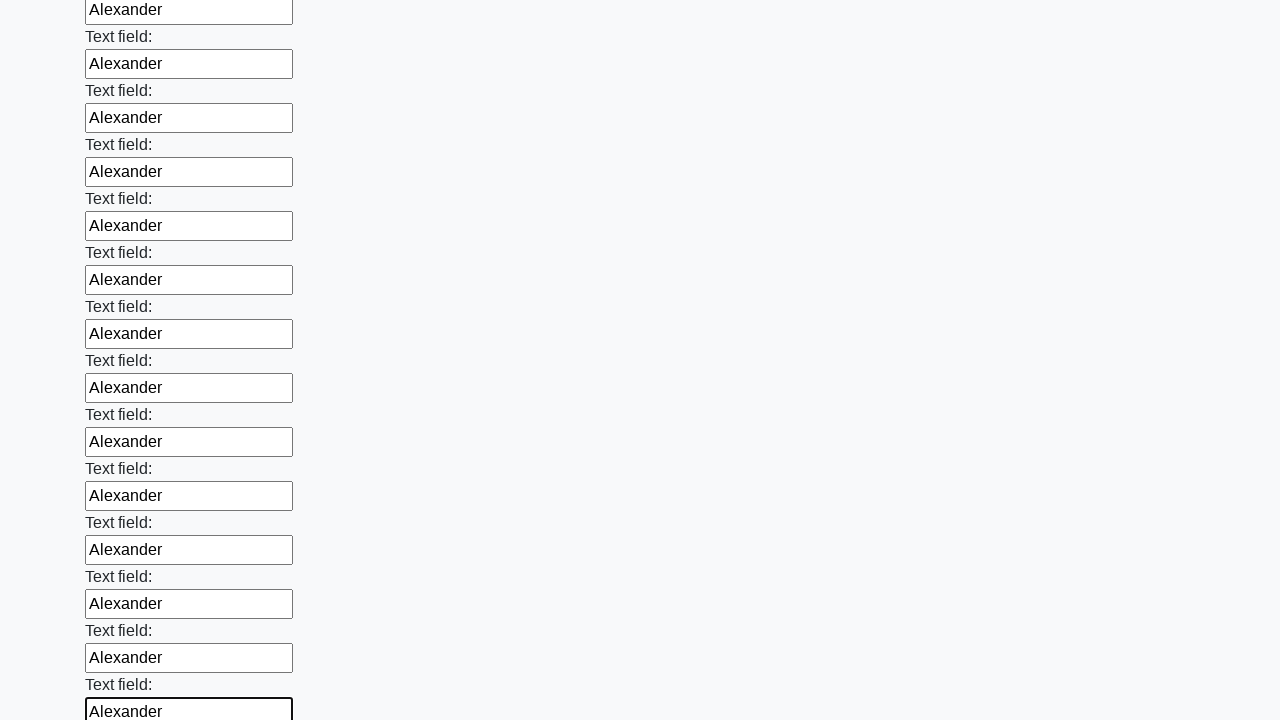

Filled an input field with 'Alexander' on input >> nth=42
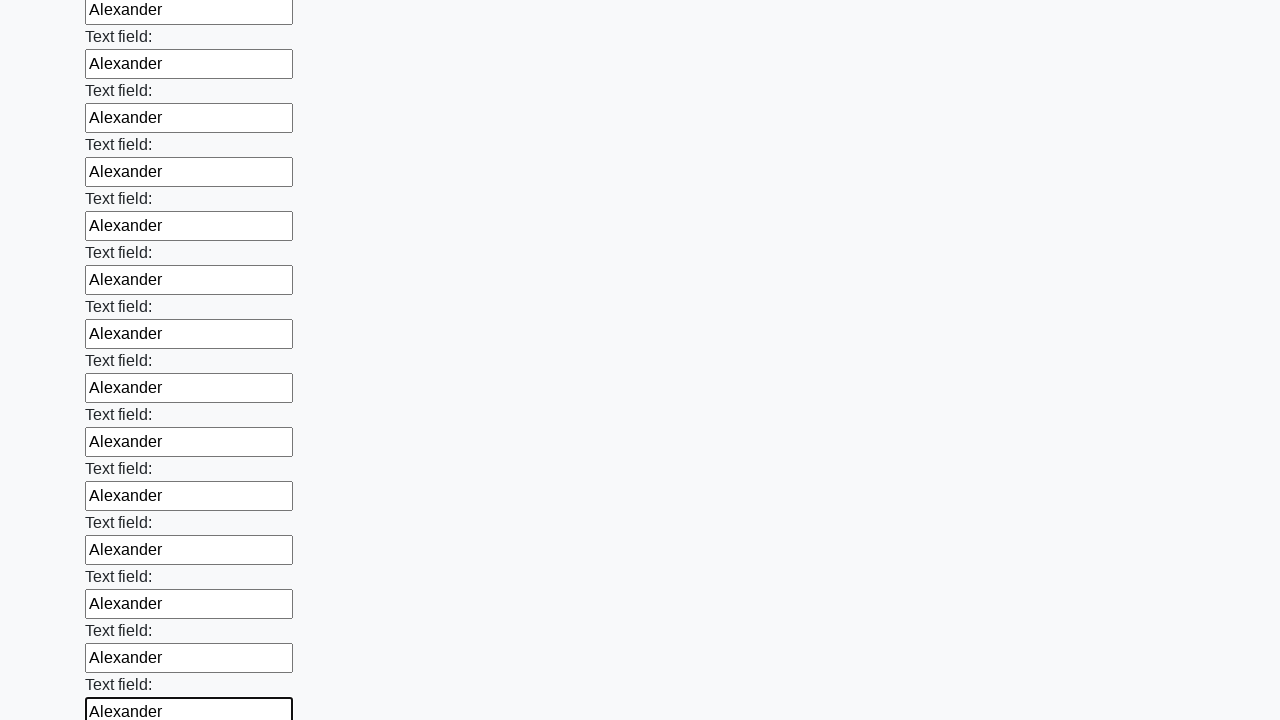

Filled an input field with 'Alexander' on input >> nth=43
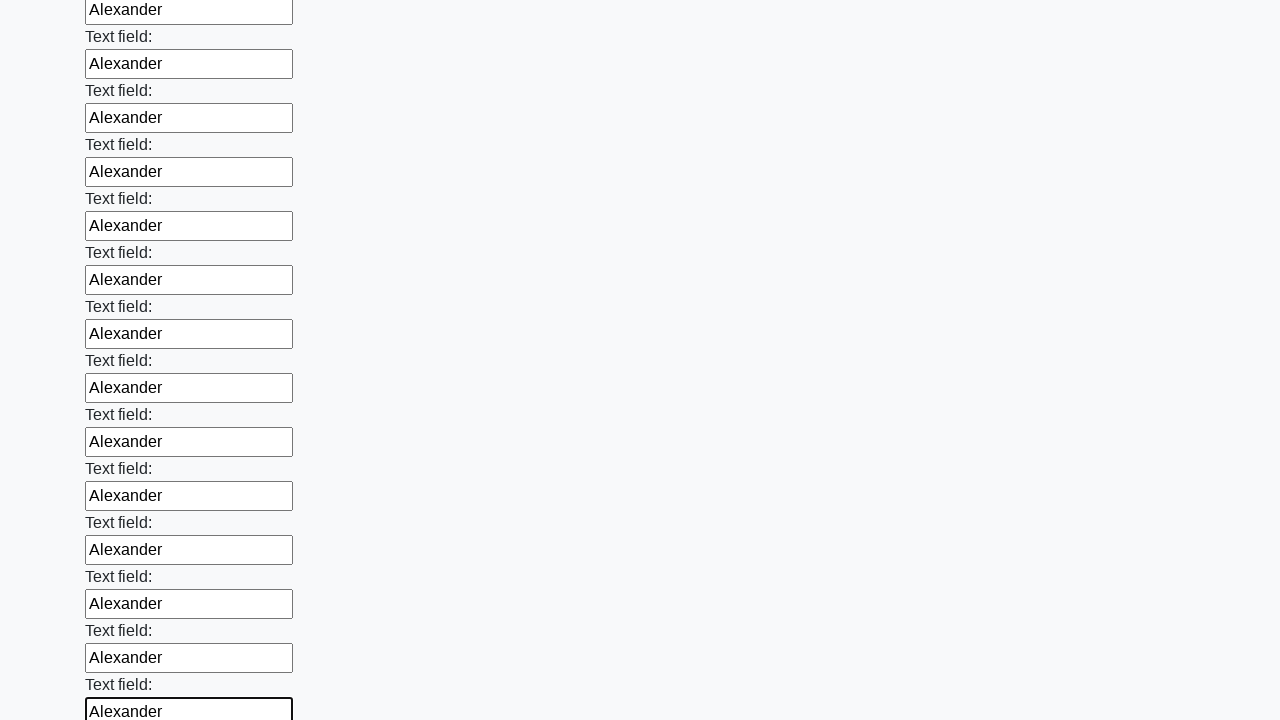

Filled an input field with 'Alexander' on input >> nth=44
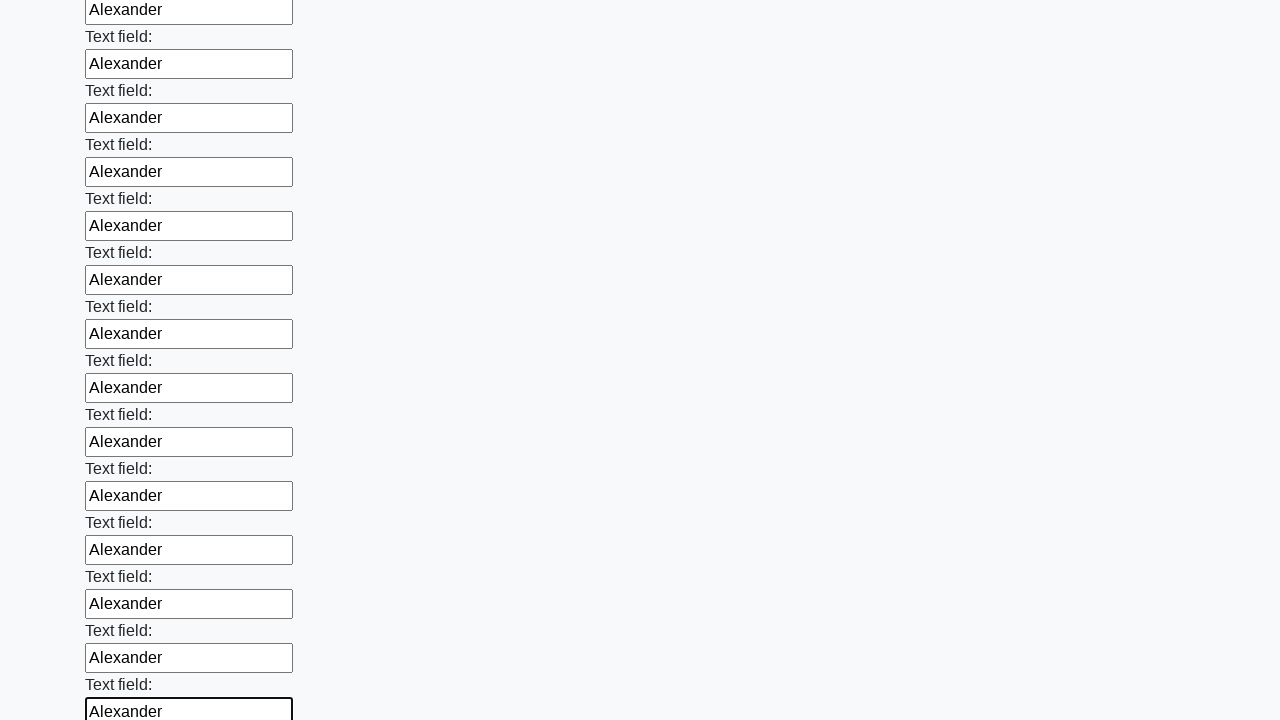

Filled an input field with 'Alexander' on input >> nth=45
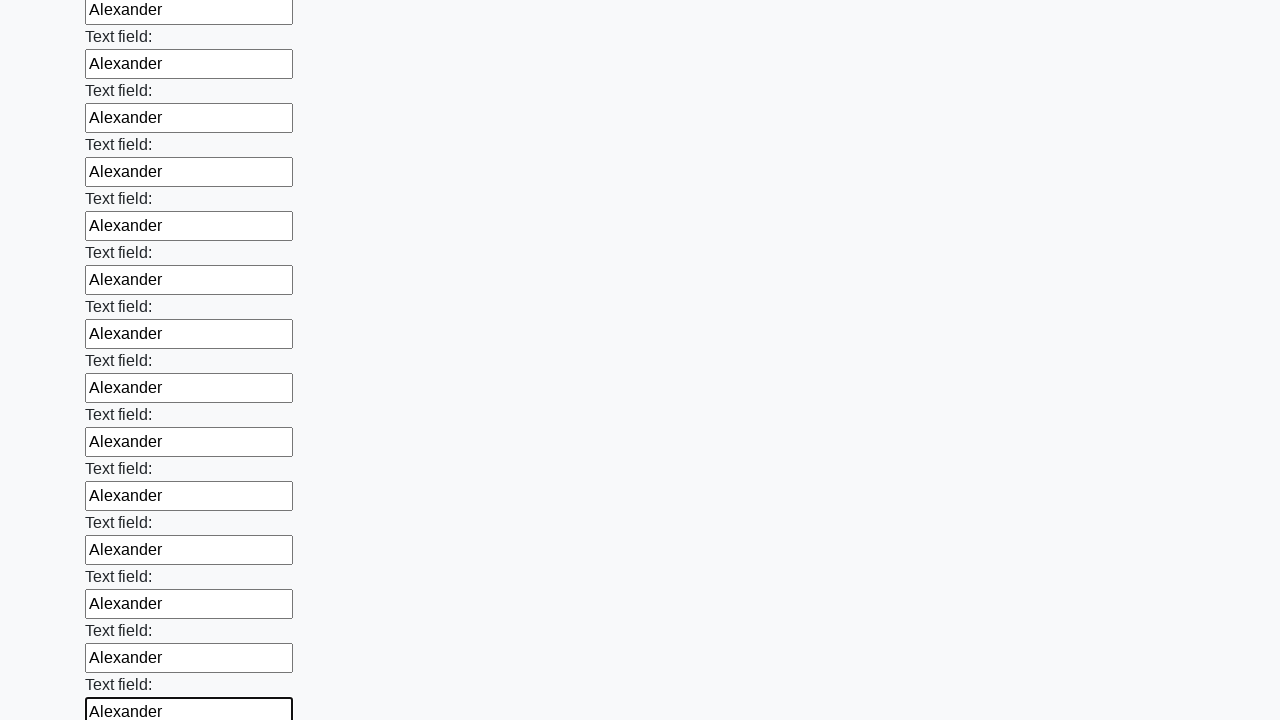

Filled an input field with 'Alexander' on input >> nth=46
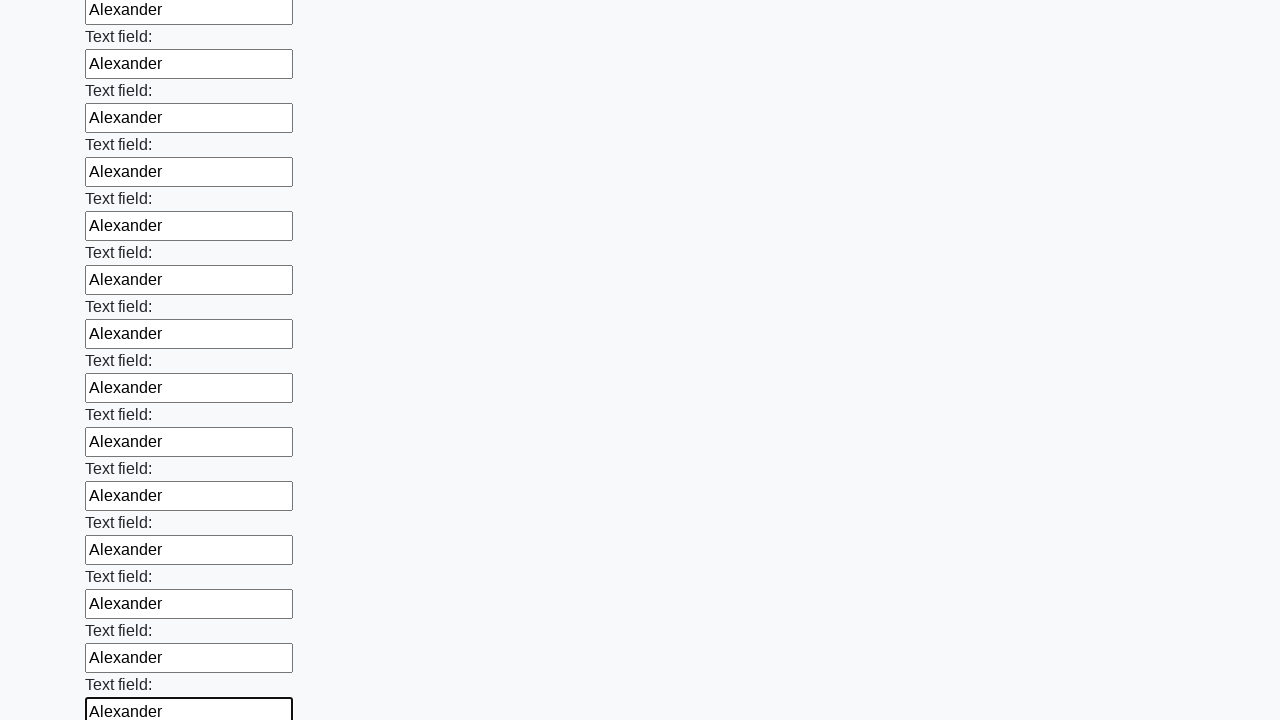

Filled an input field with 'Alexander' on input >> nth=47
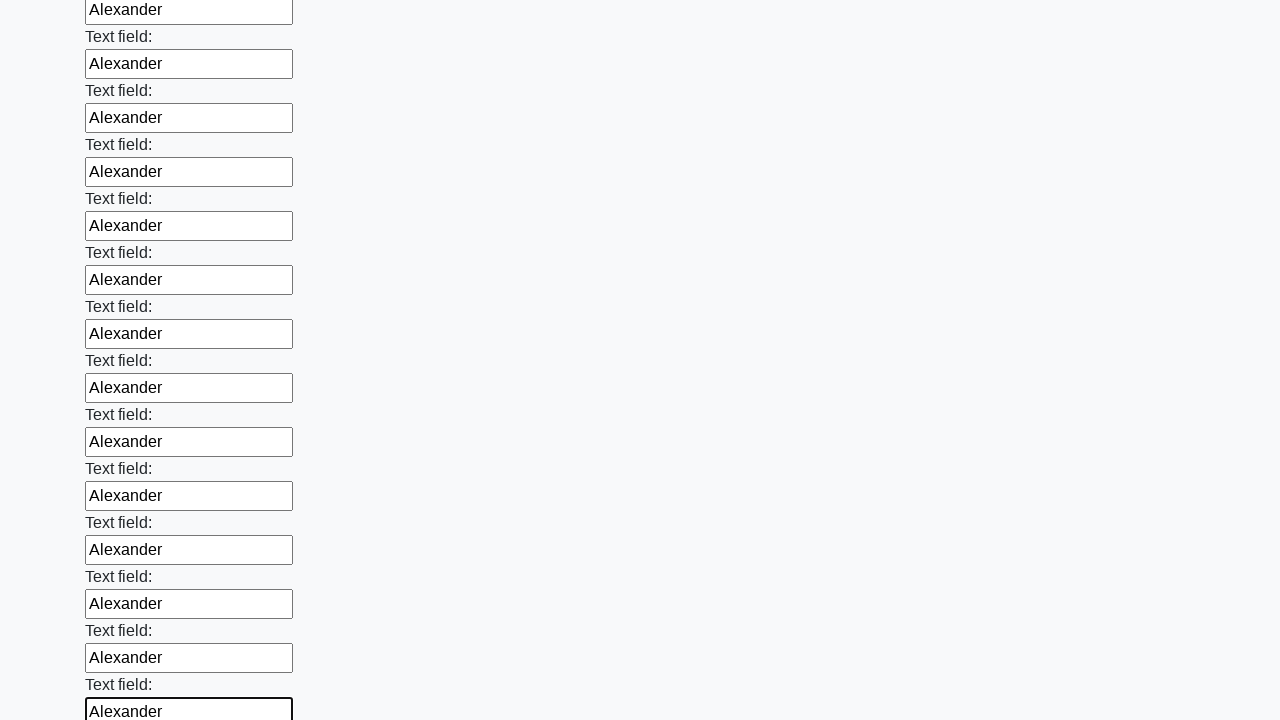

Filled an input field with 'Alexander' on input >> nth=48
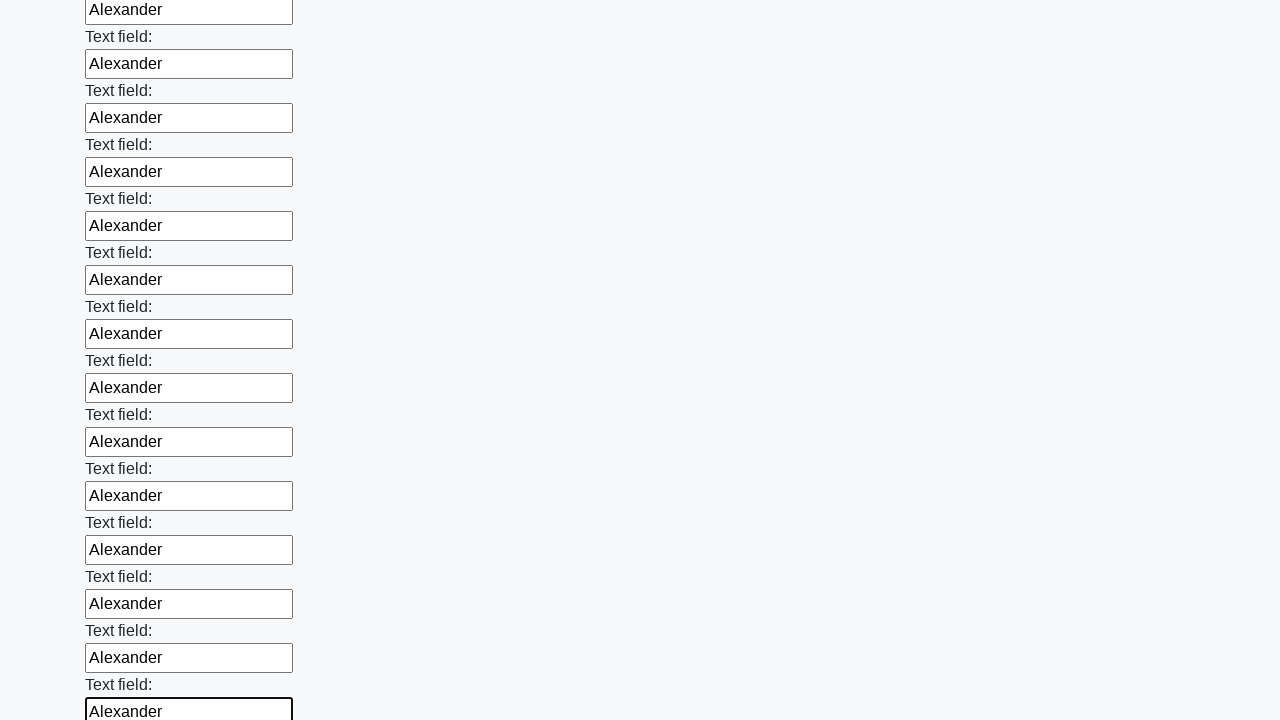

Filled an input field with 'Alexander' on input >> nth=49
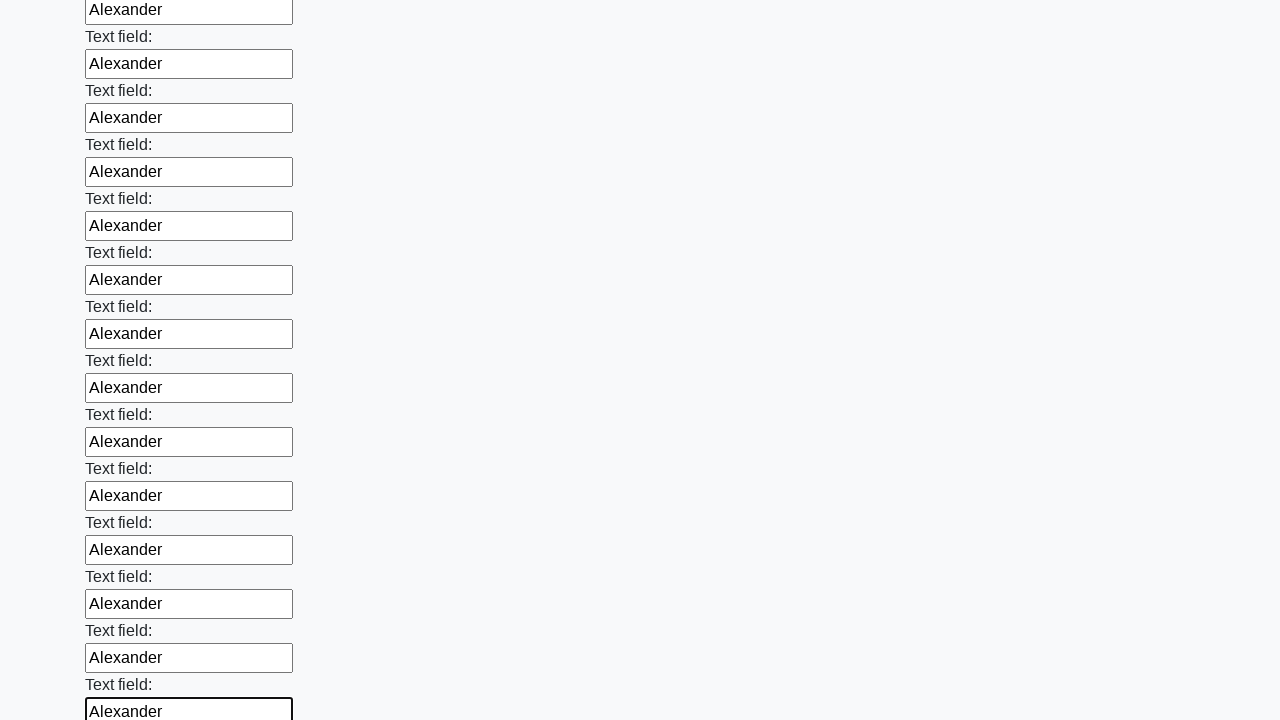

Filled an input field with 'Alexander' on input >> nth=50
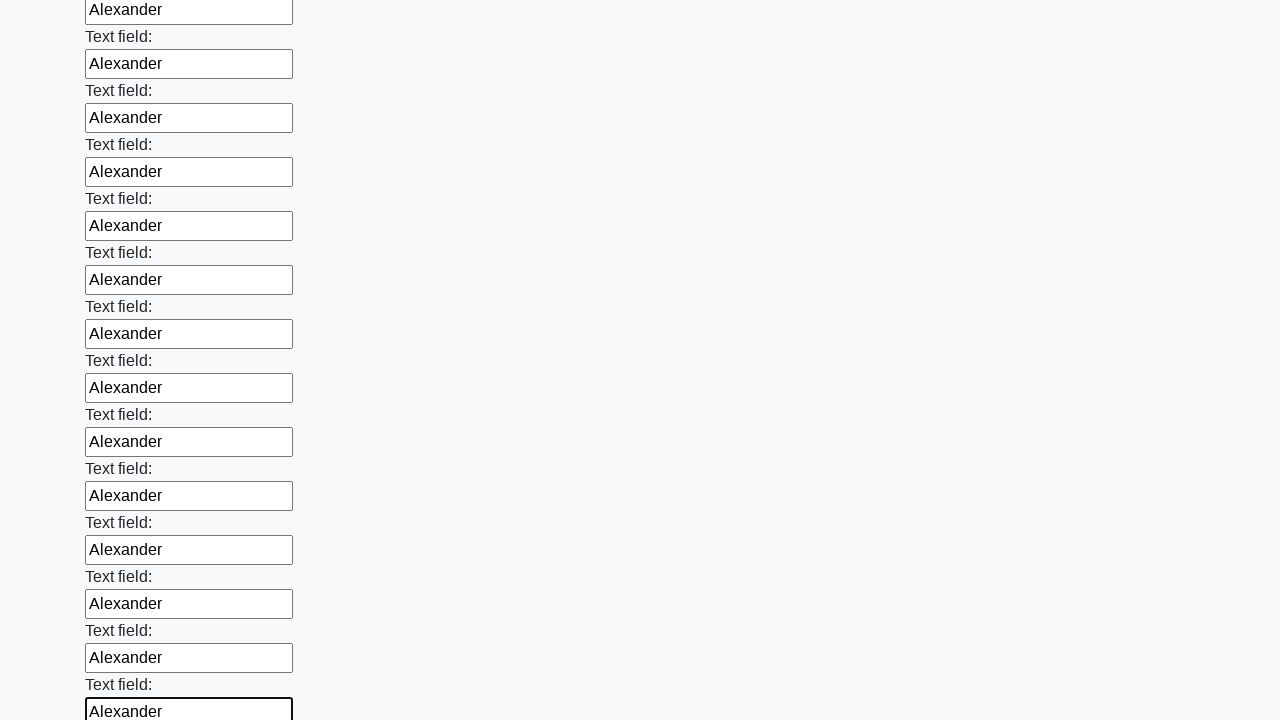

Filled an input field with 'Alexander' on input >> nth=51
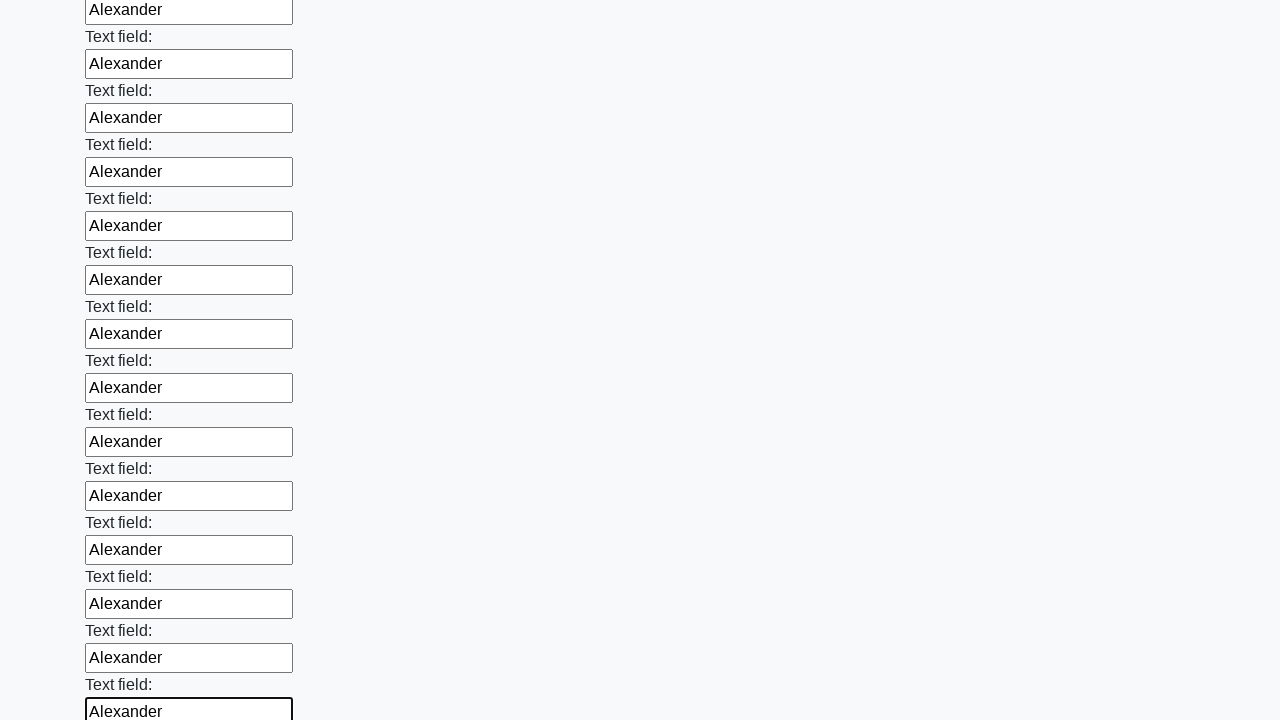

Filled an input field with 'Alexander' on input >> nth=52
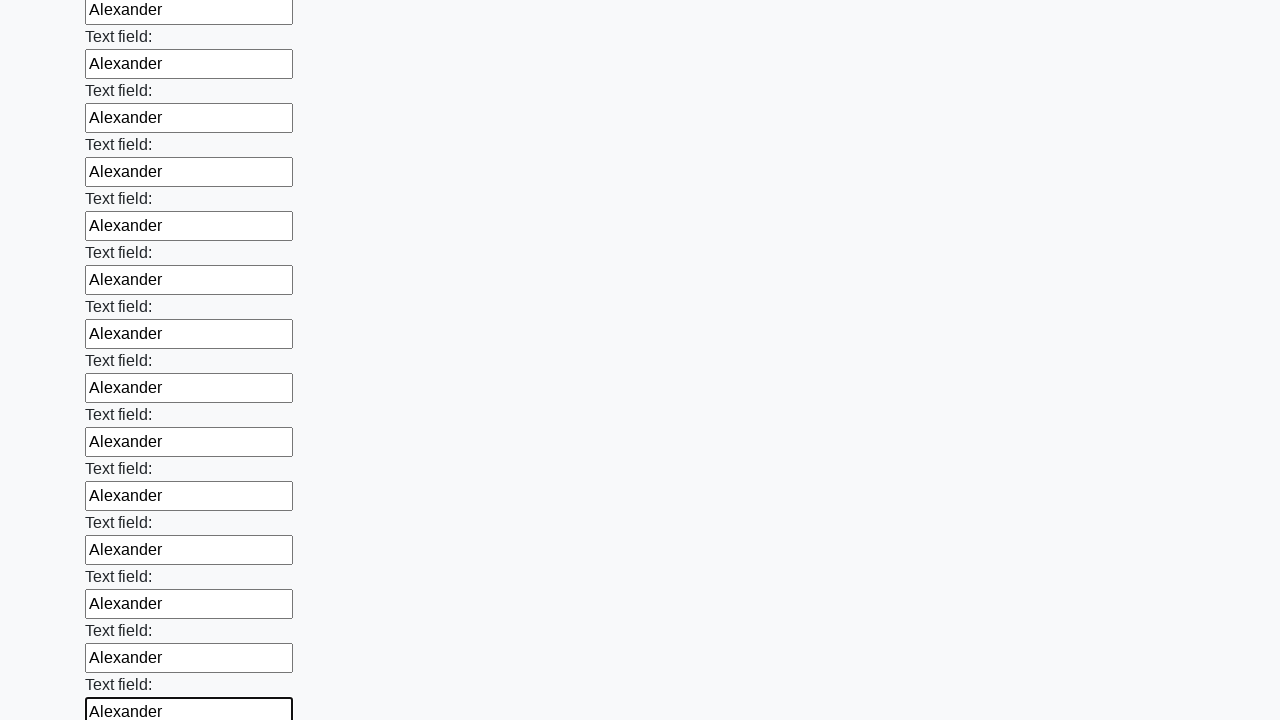

Filled an input field with 'Alexander' on input >> nth=53
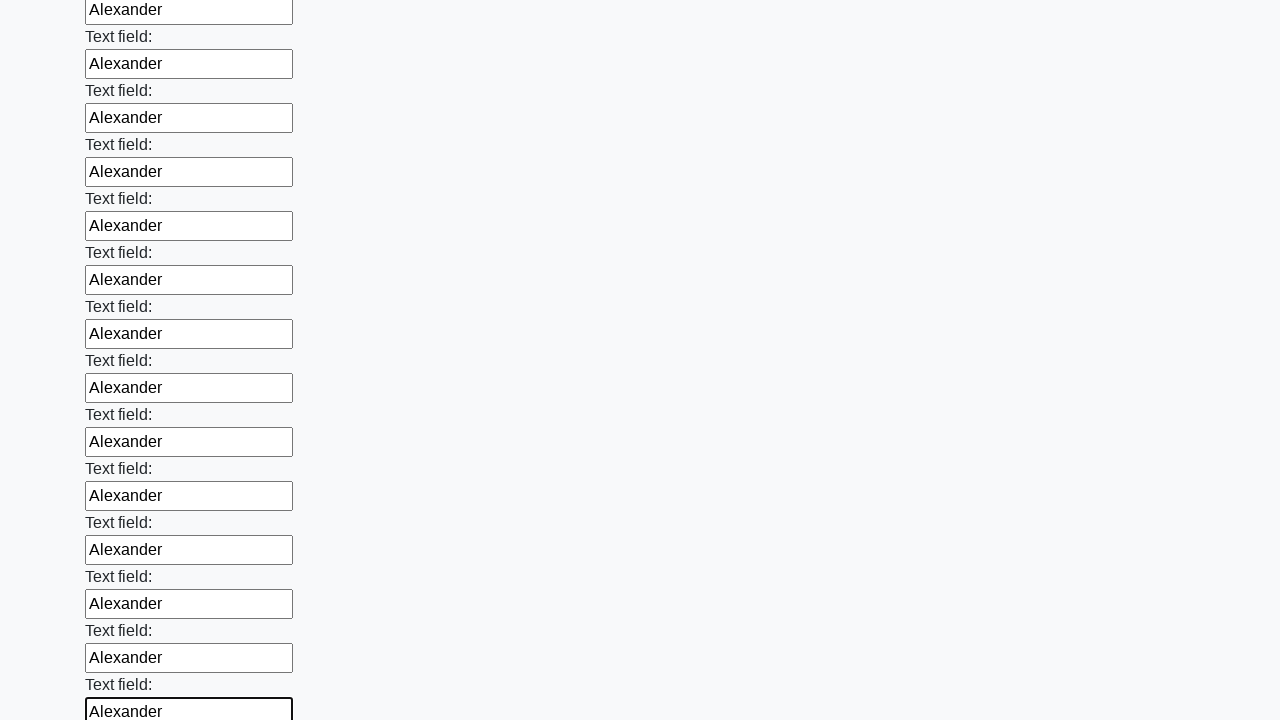

Filled an input field with 'Alexander' on input >> nth=54
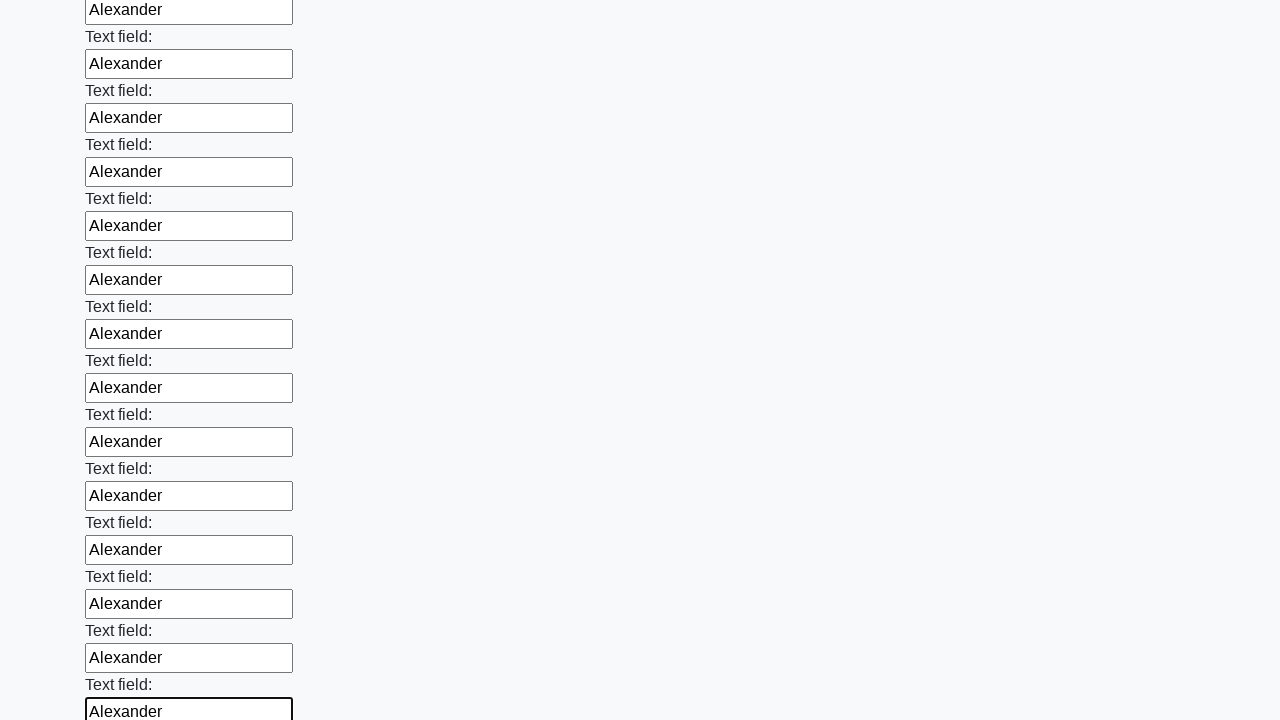

Filled an input field with 'Alexander' on input >> nth=55
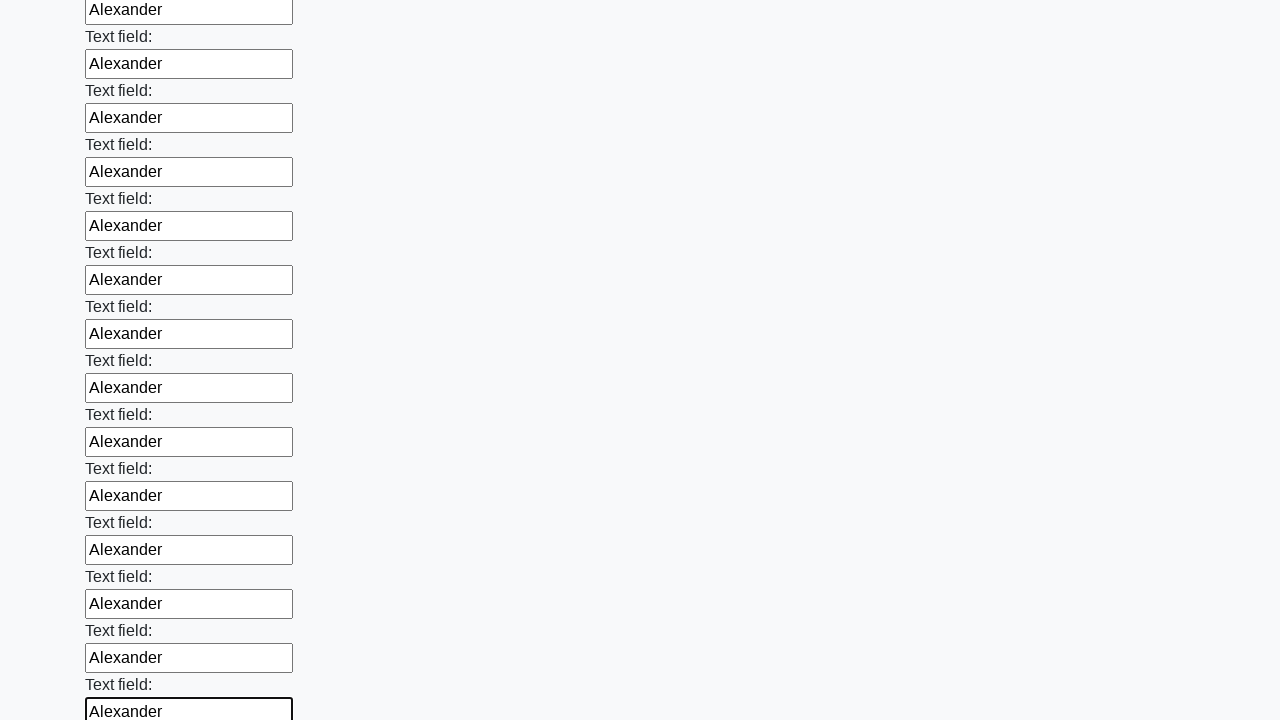

Filled an input field with 'Alexander' on input >> nth=56
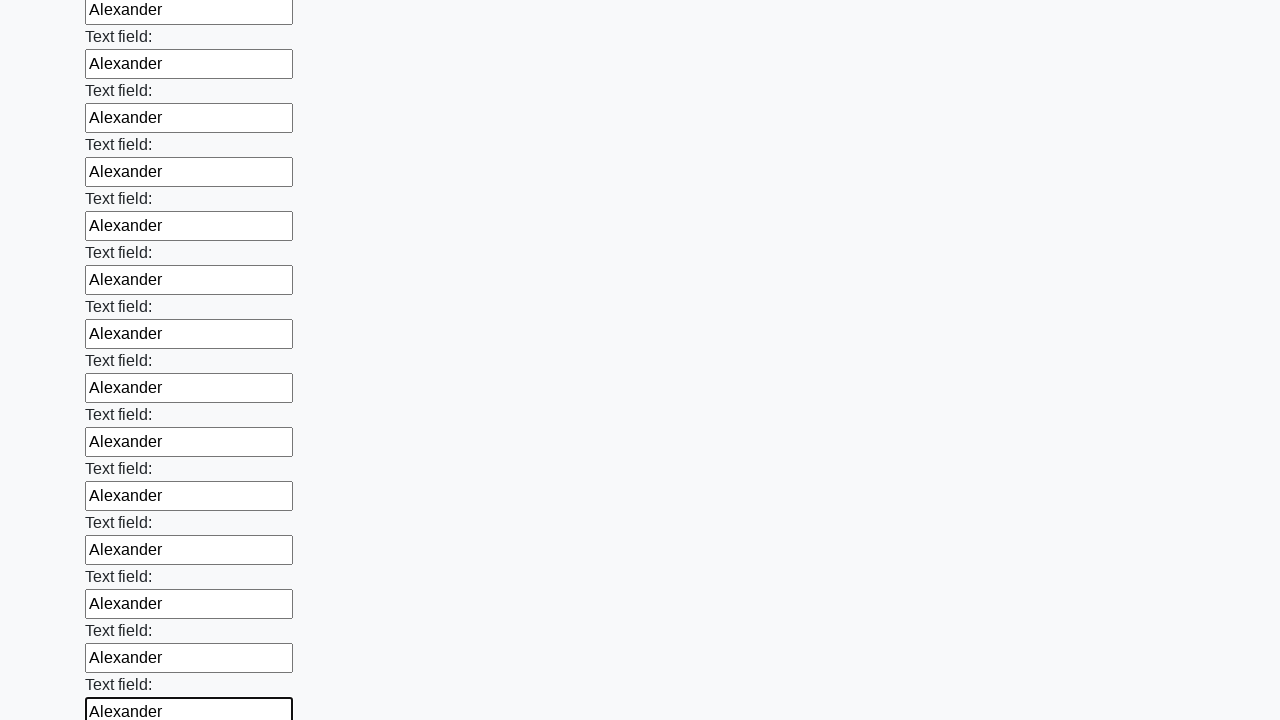

Filled an input field with 'Alexander' on input >> nth=57
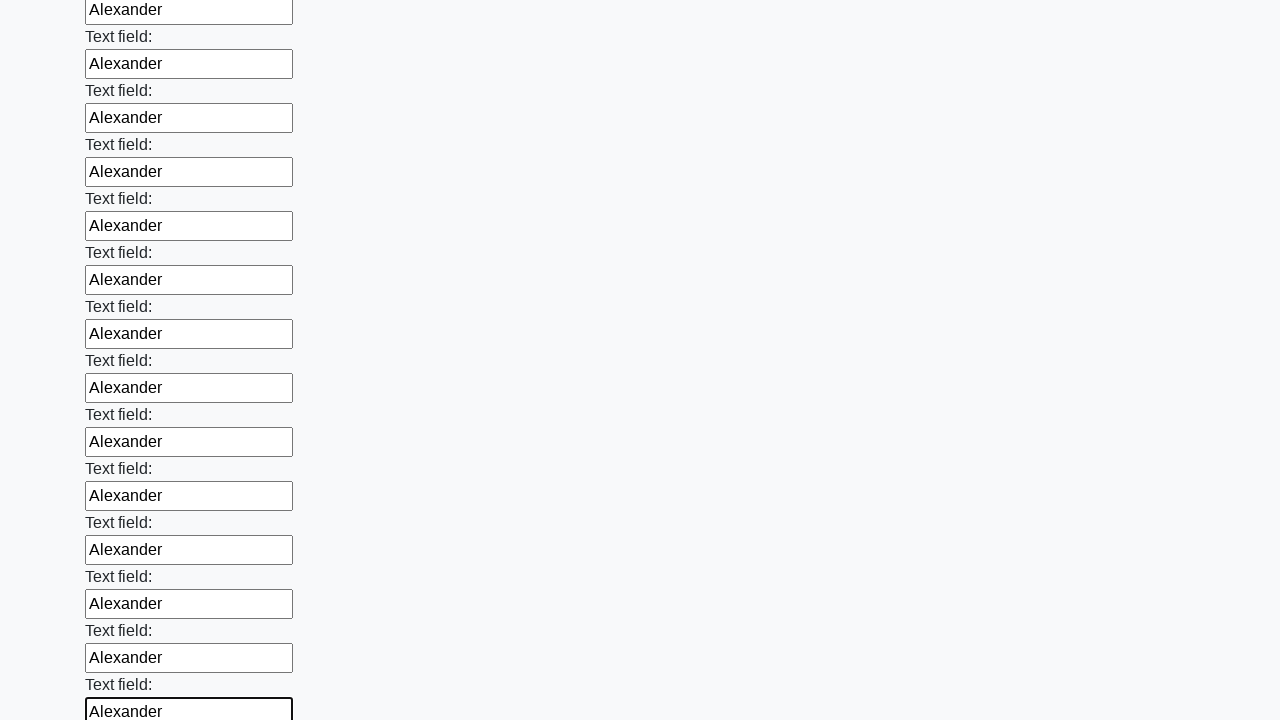

Filled an input field with 'Alexander' on input >> nth=58
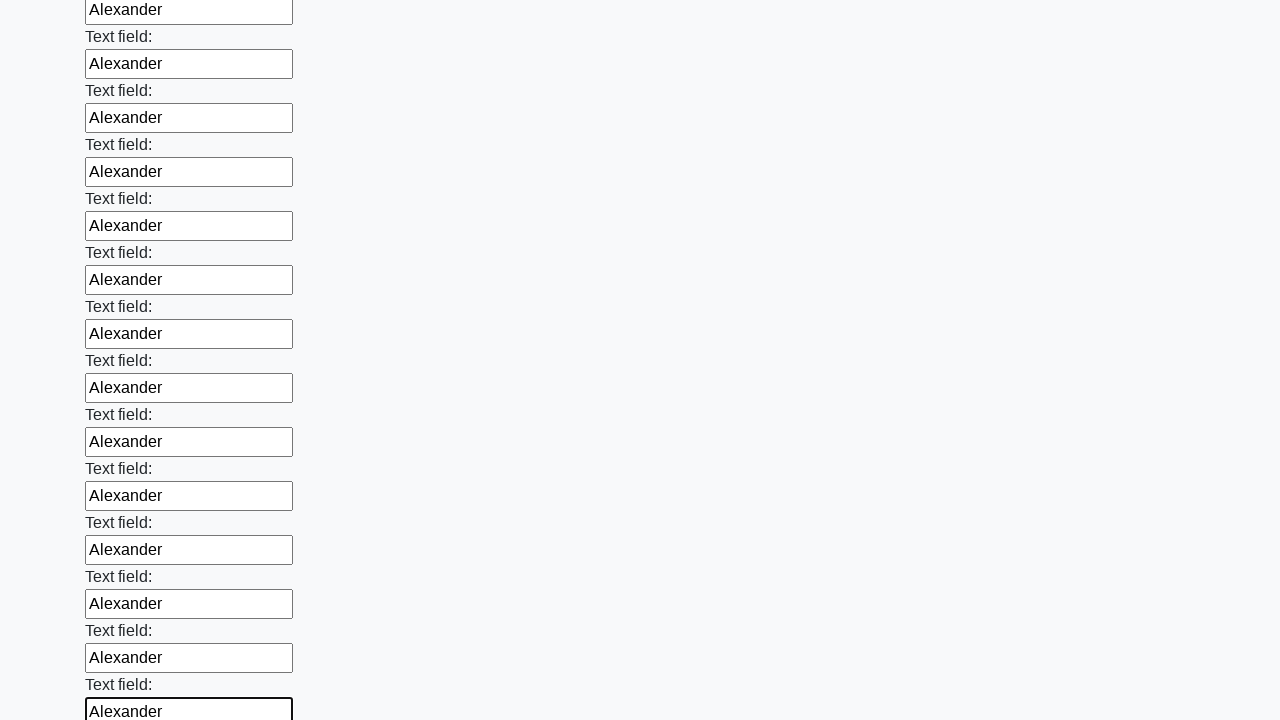

Filled an input field with 'Alexander' on input >> nth=59
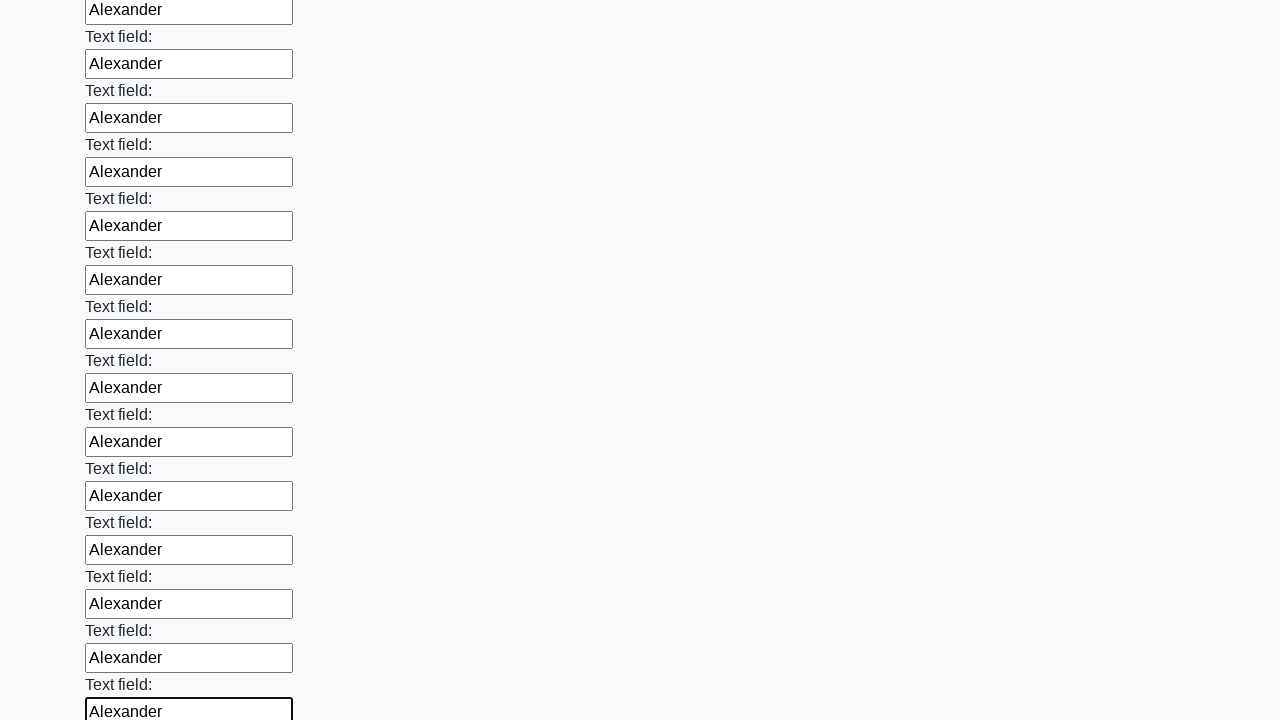

Filled an input field with 'Alexander' on input >> nth=60
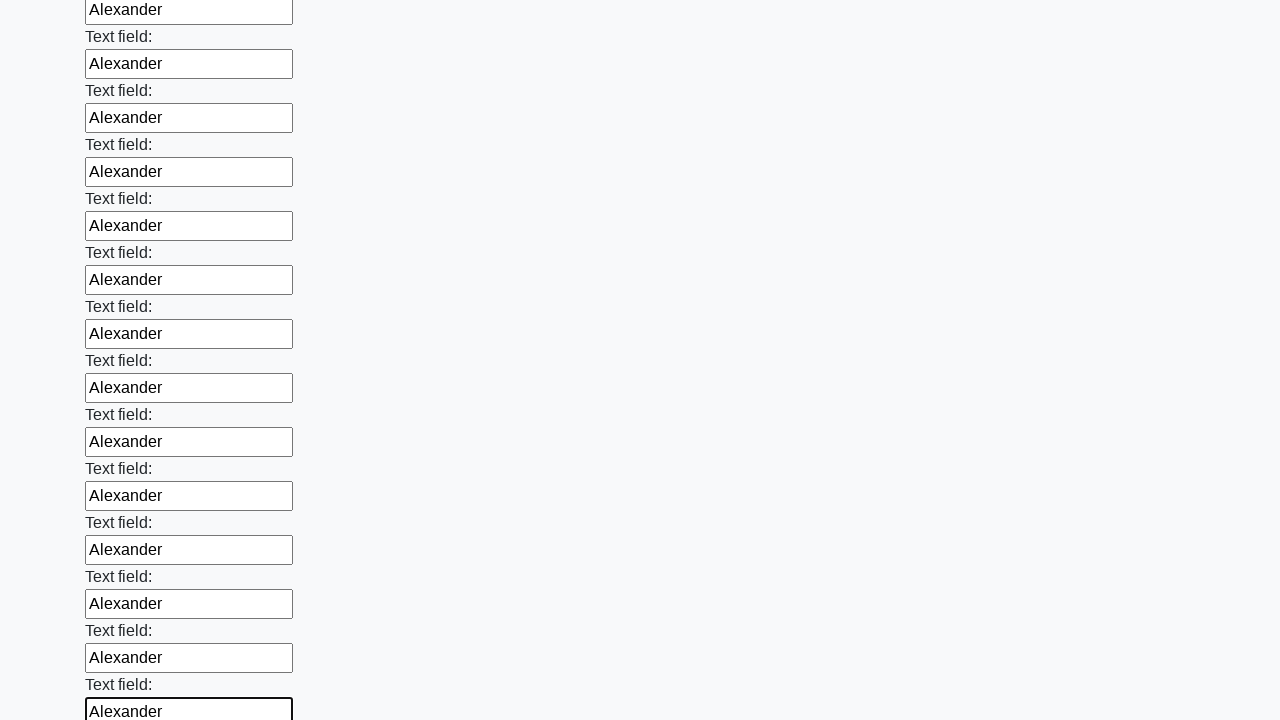

Filled an input field with 'Alexander' on input >> nth=61
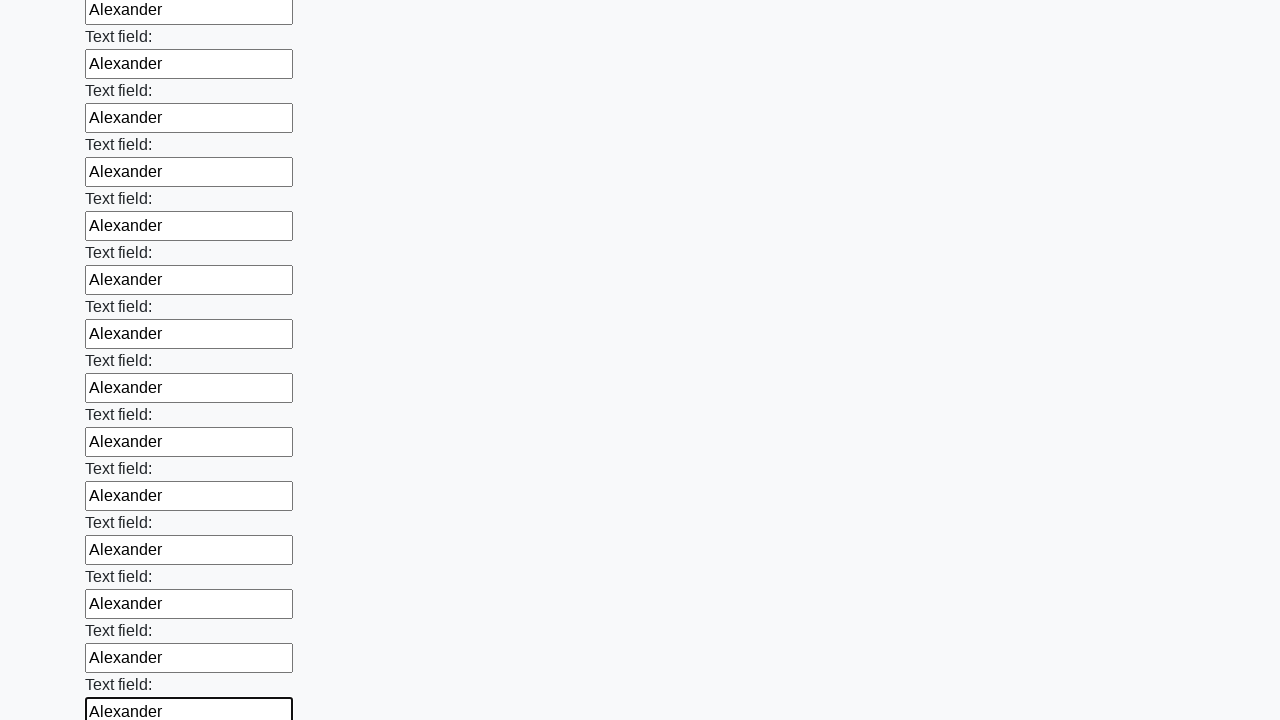

Filled an input field with 'Alexander' on input >> nth=62
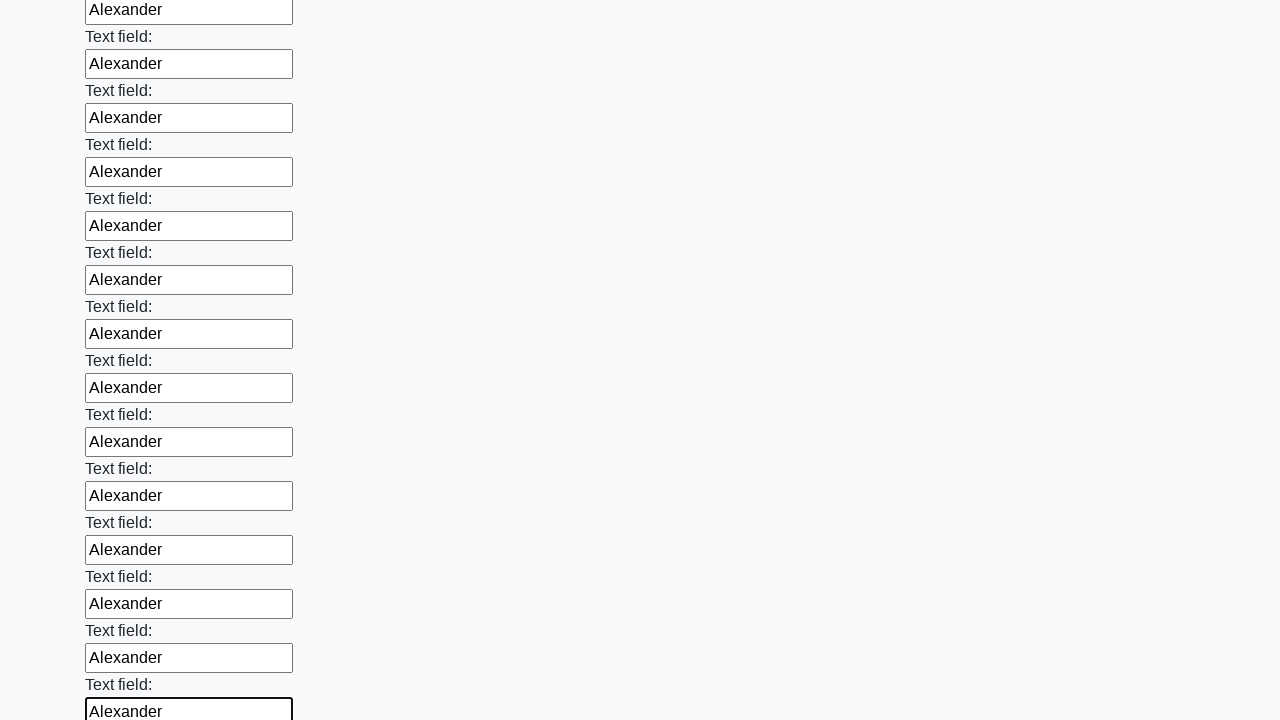

Filled an input field with 'Alexander' on input >> nth=63
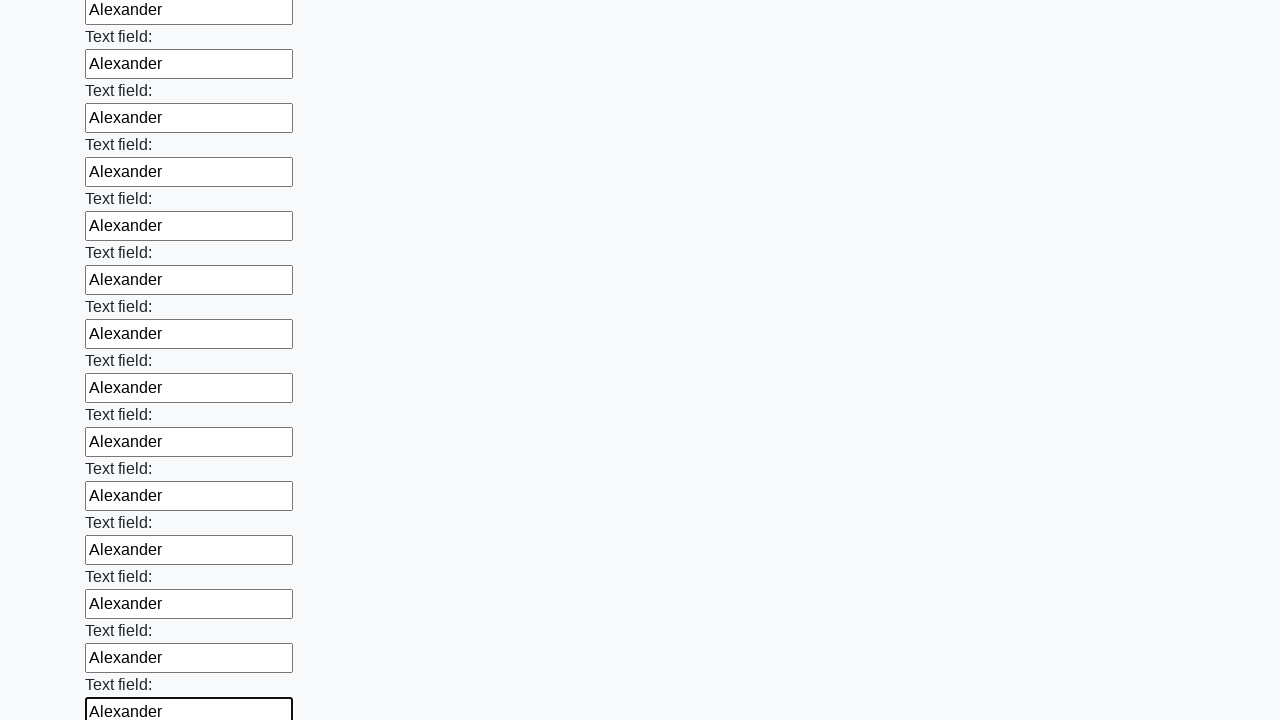

Filled an input field with 'Alexander' on input >> nth=64
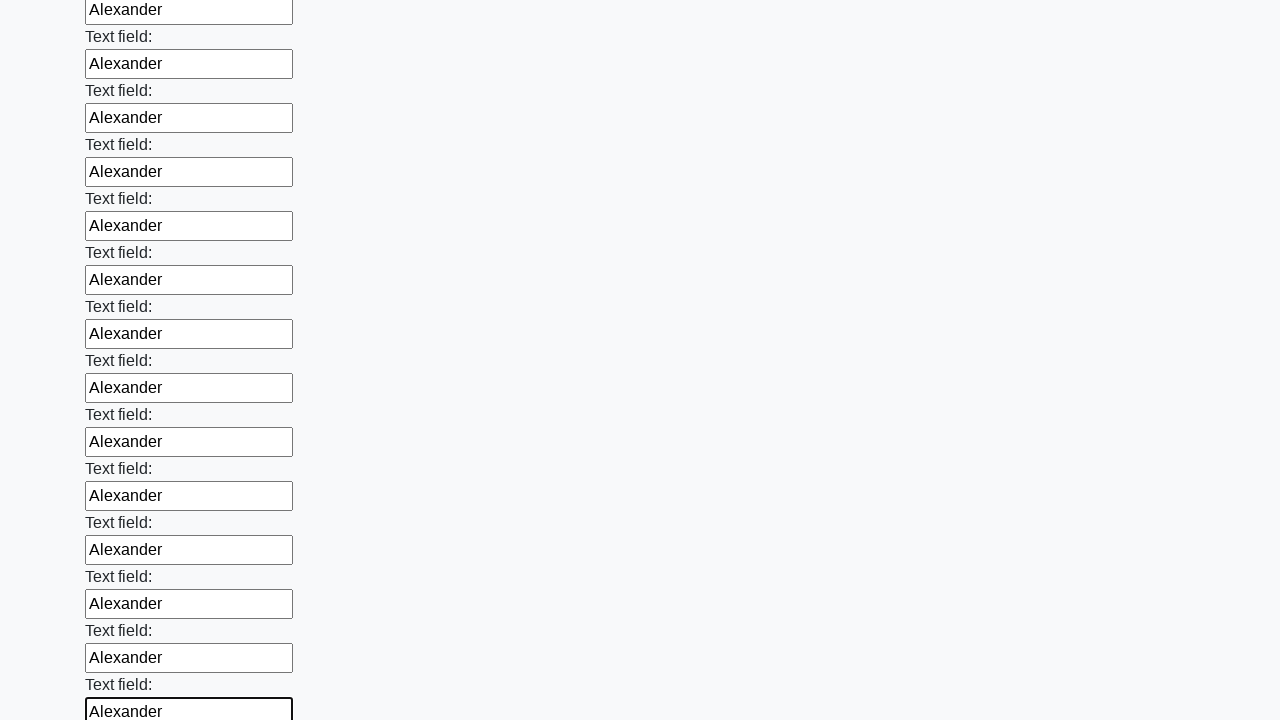

Filled an input field with 'Alexander' on input >> nth=65
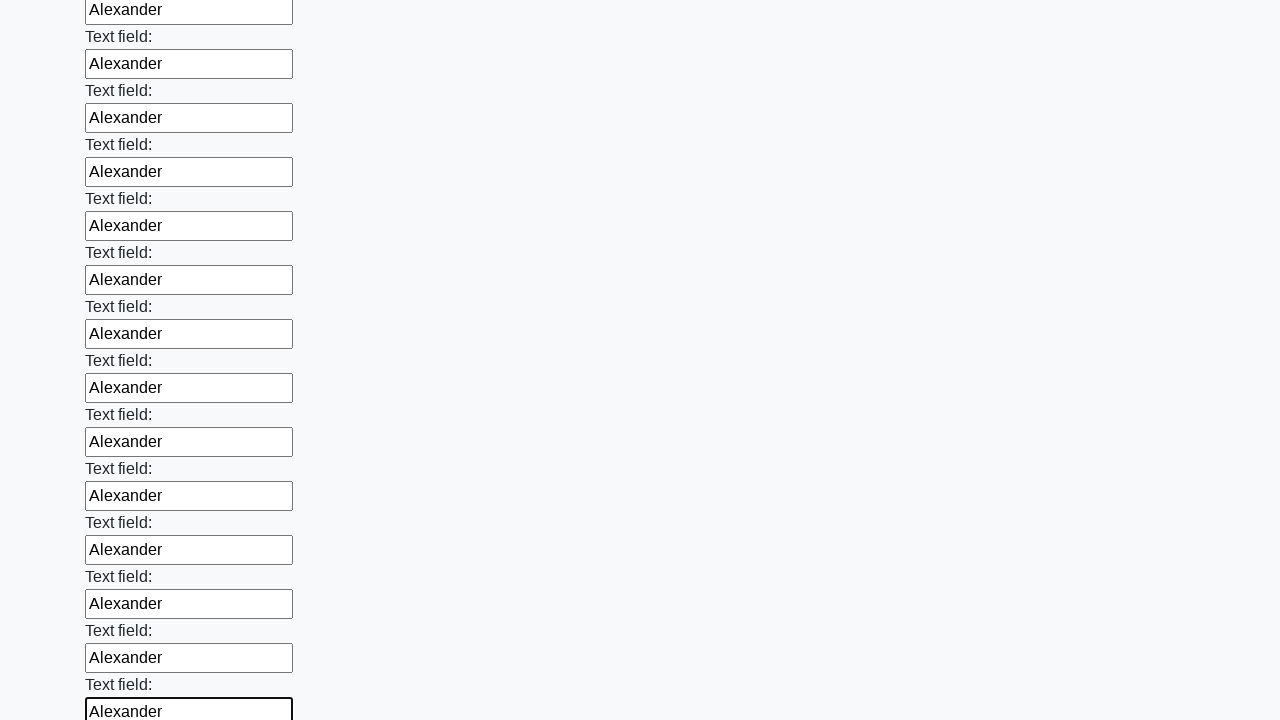

Filled an input field with 'Alexander' on input >> nth=66
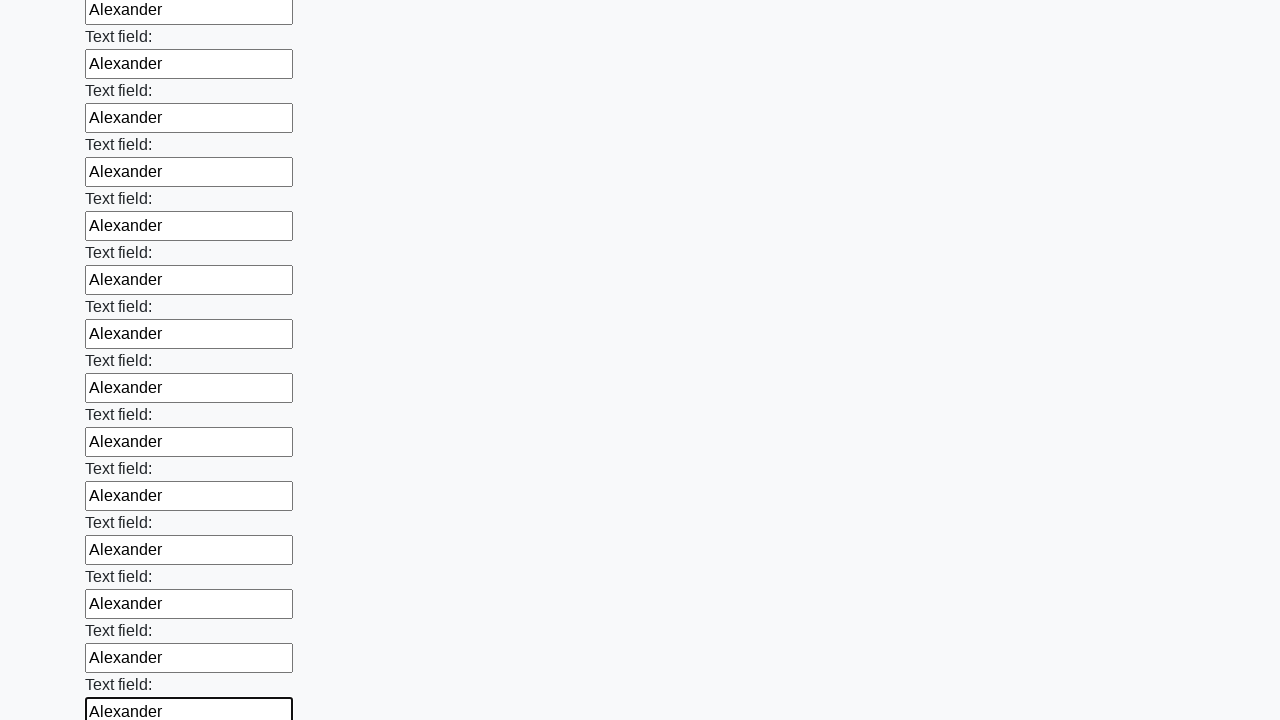

Filled an input field with 'Alexander' on input >> nth=67
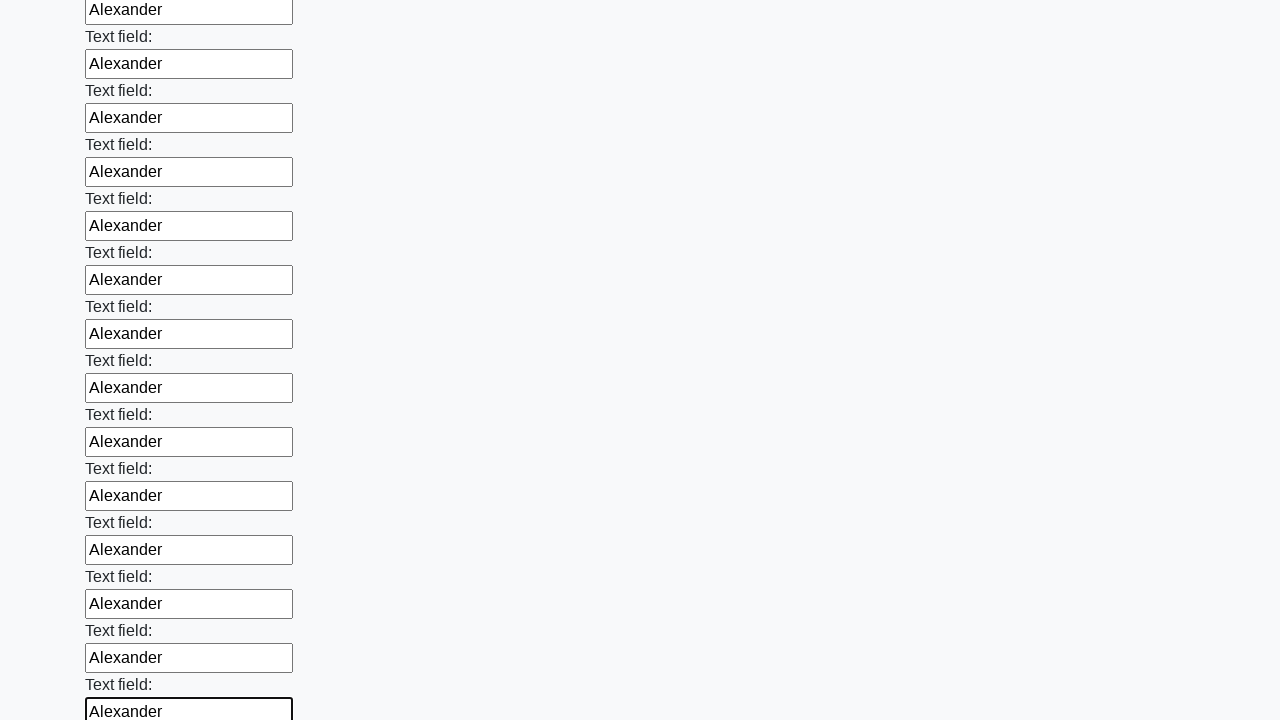

Filled an input field with 'Alexander' on input >> nth=68
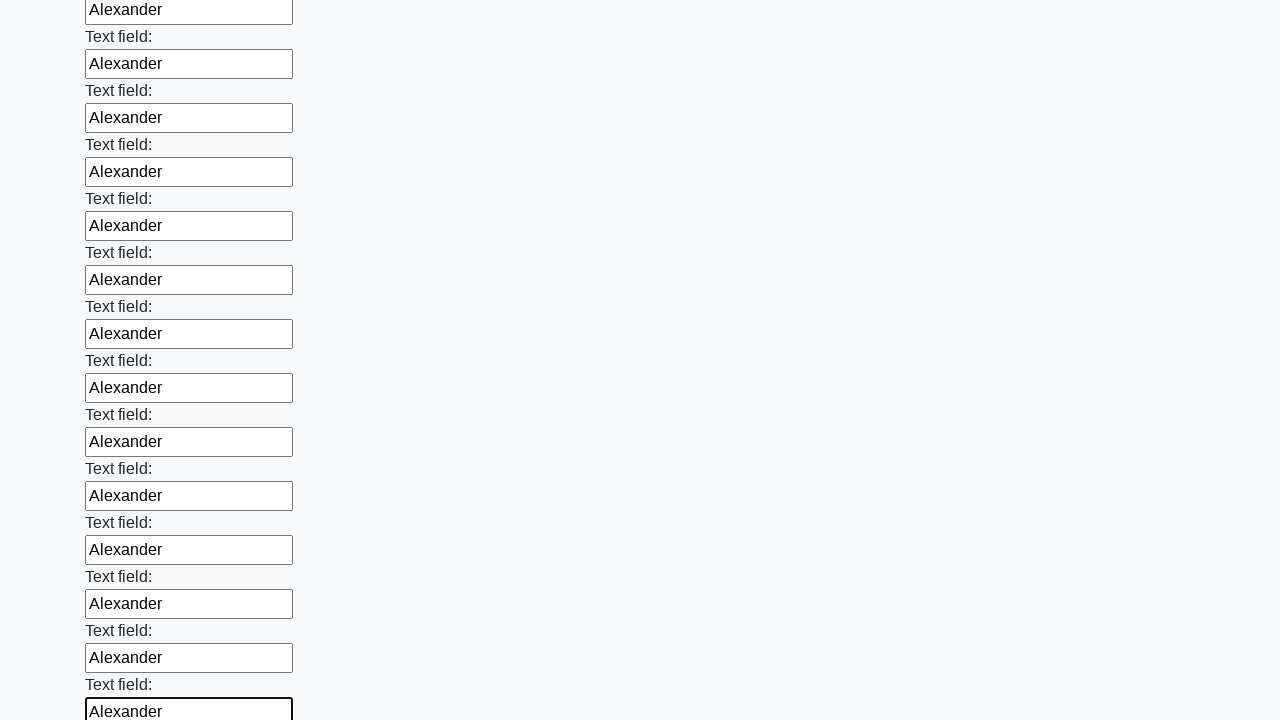

Filled an input field with 'Alexander' on input >> nth=69
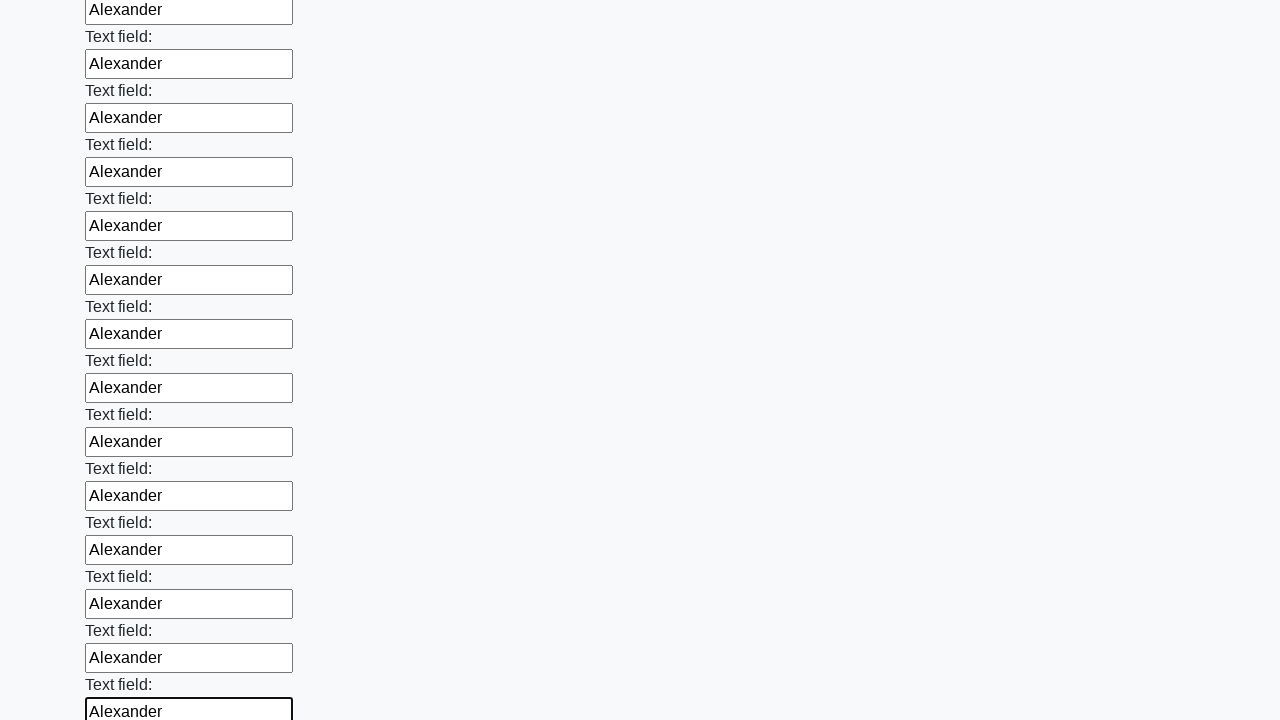

Filled an input field with 'Alexander' on input >> nth=70
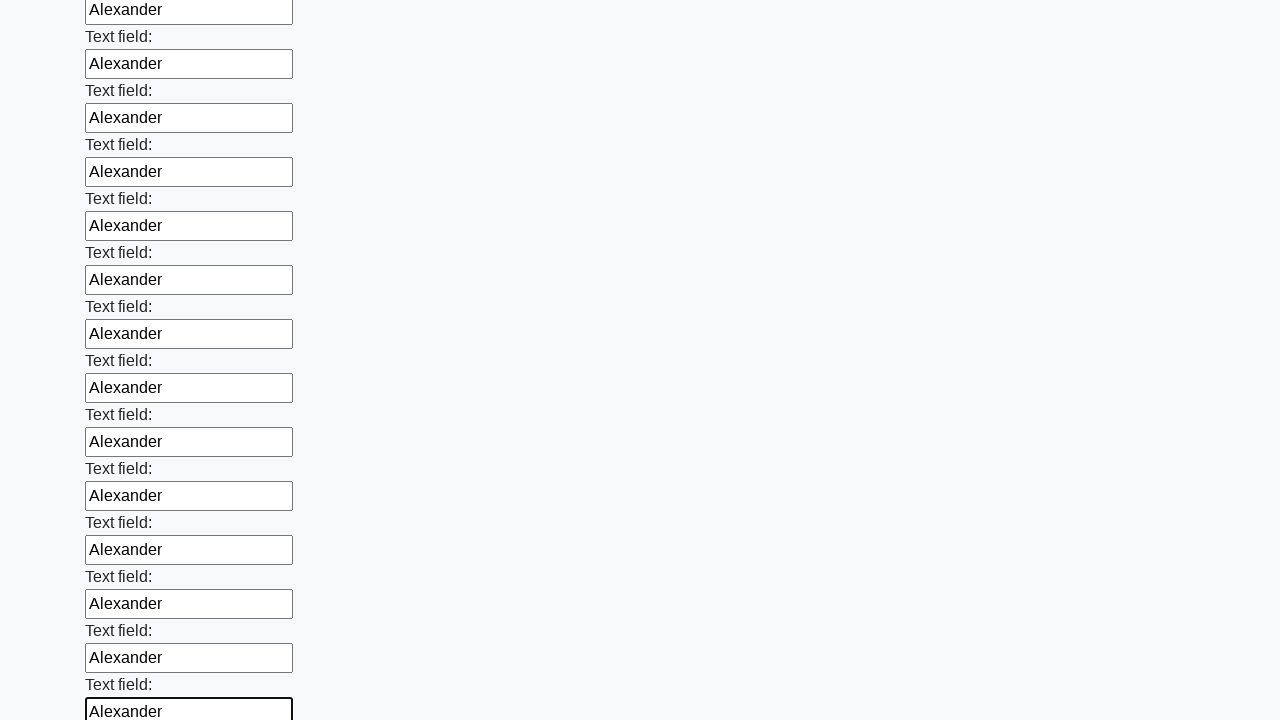

Filled an input field with 'Alexander' on input >> nth=71
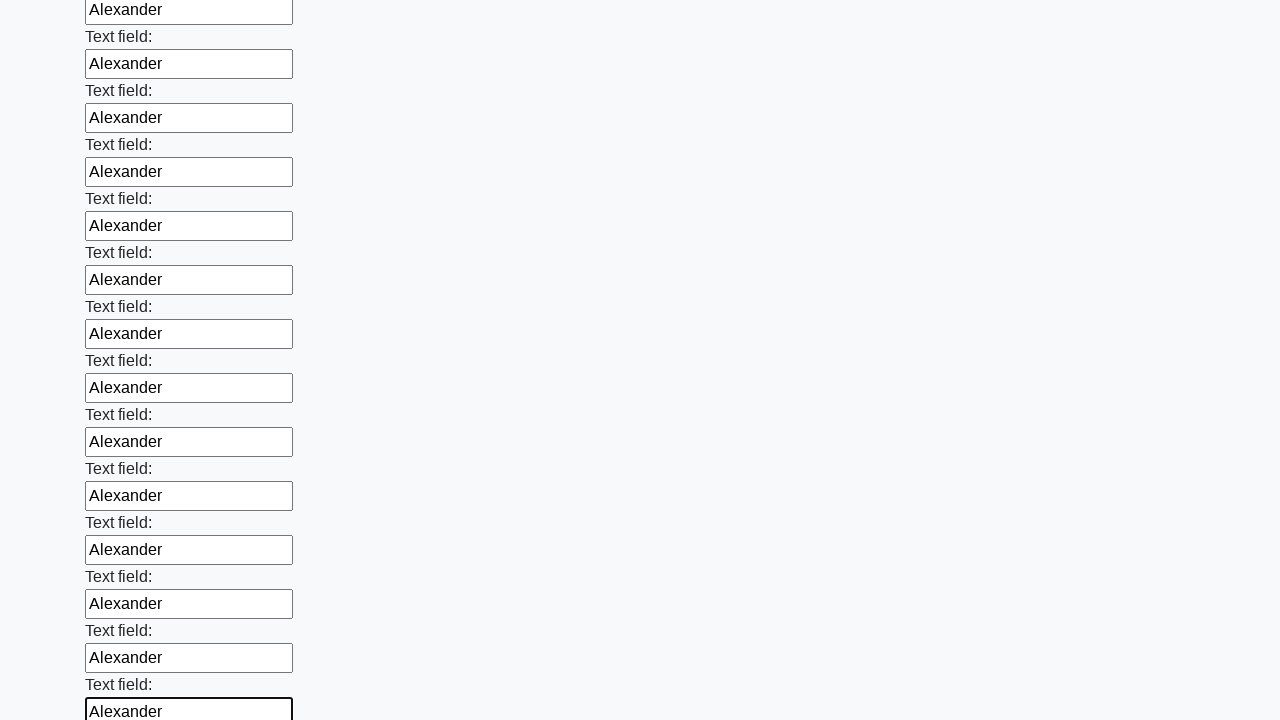

Filled an input field with 'Alexander' on input >> nth=72
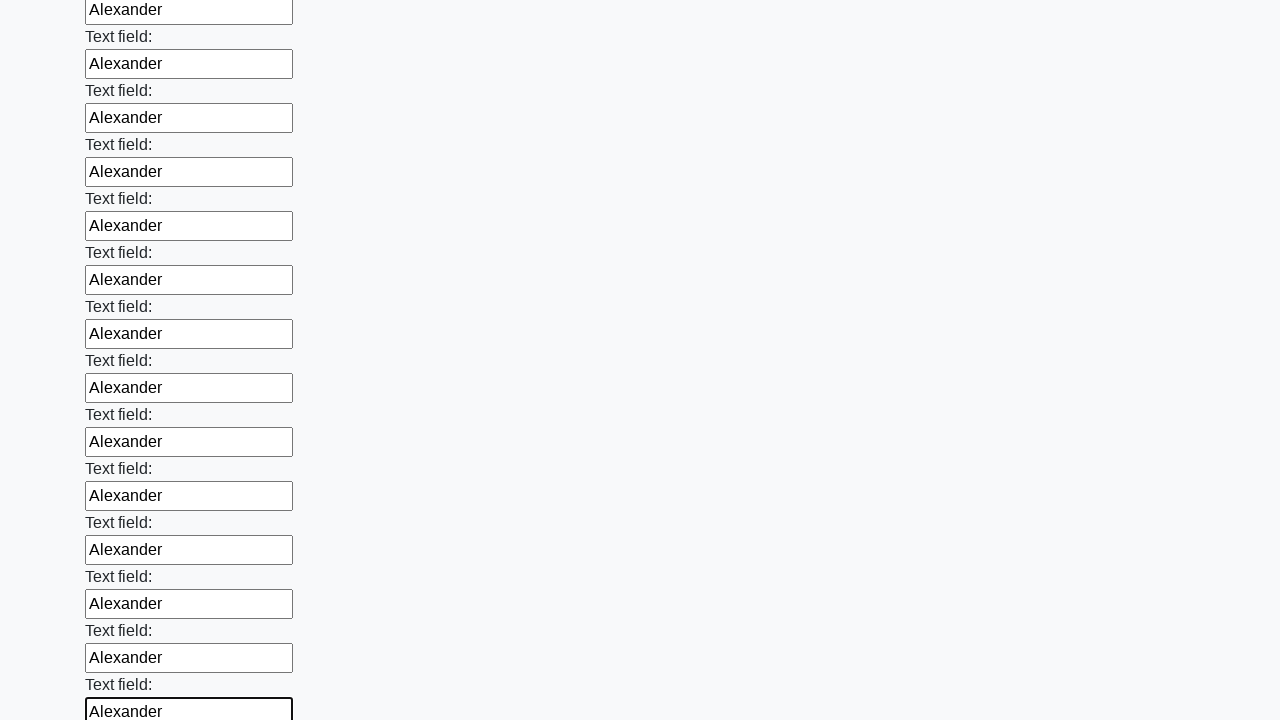

Filled an input field with 'Alexander' on input >> nth=73
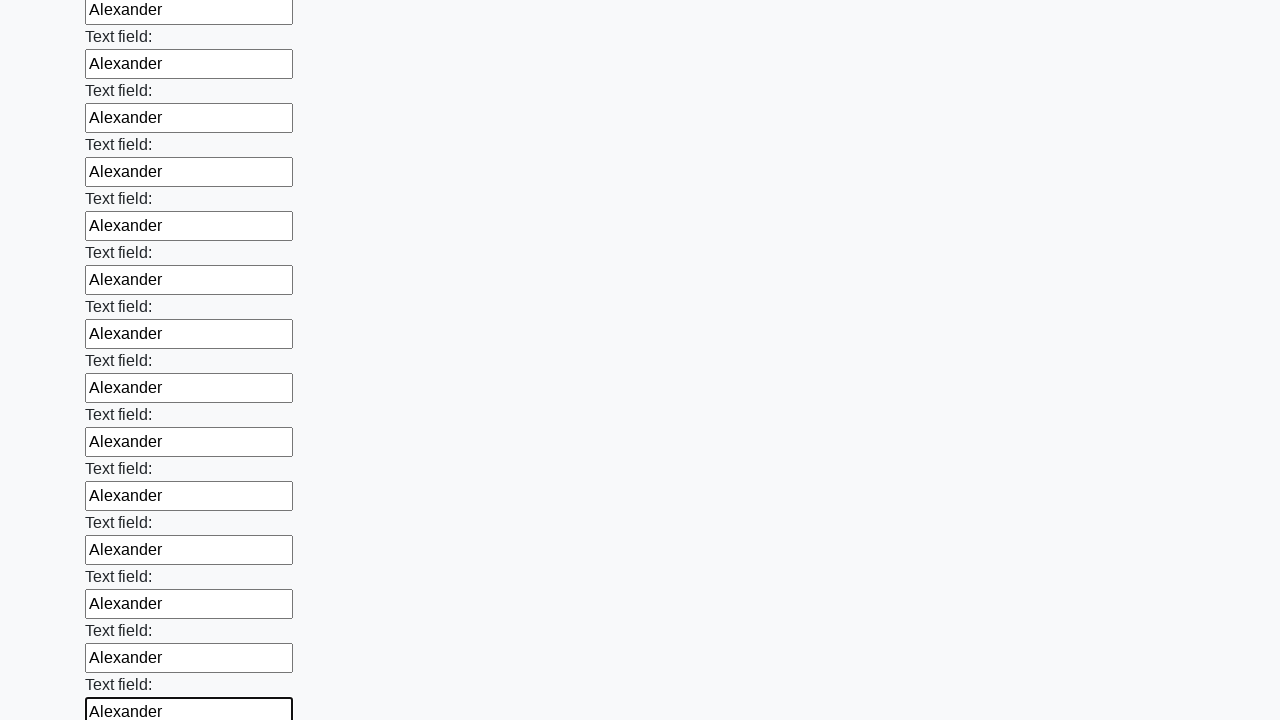

Filled an input field with 'Alexander' on input >> nth=74
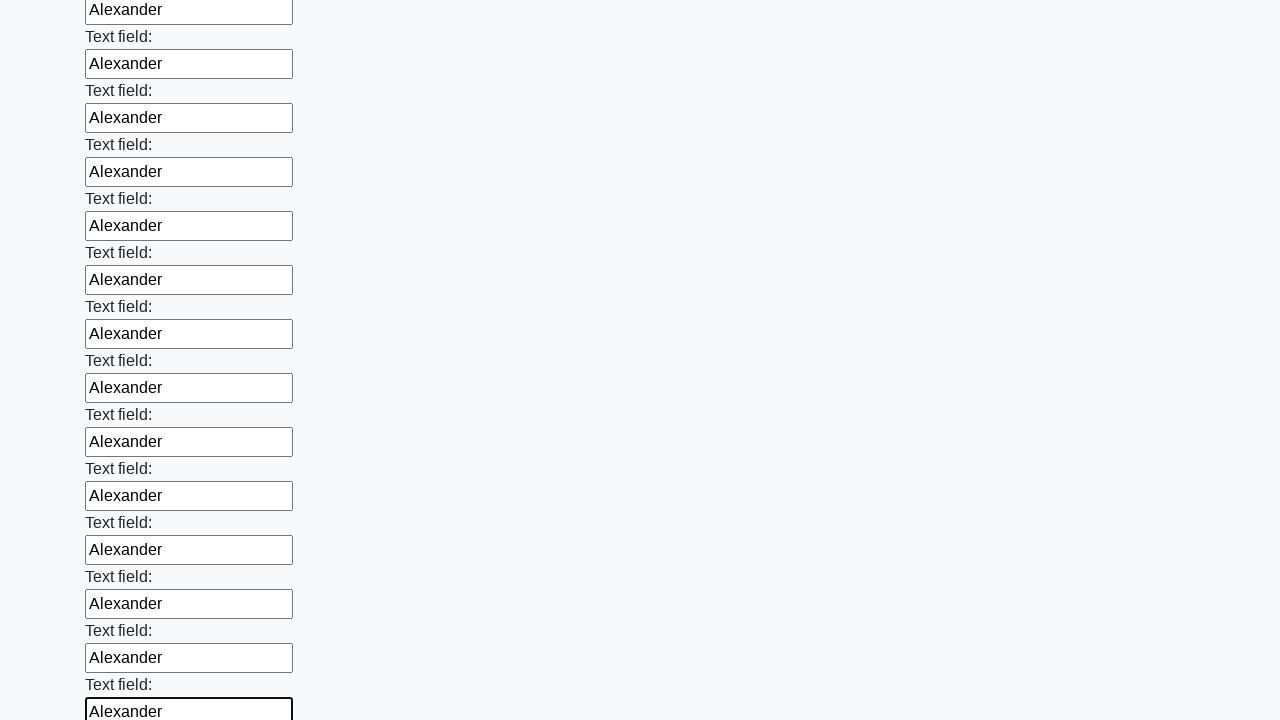

Filled an input field with 'Alexander' on input >> nth=75
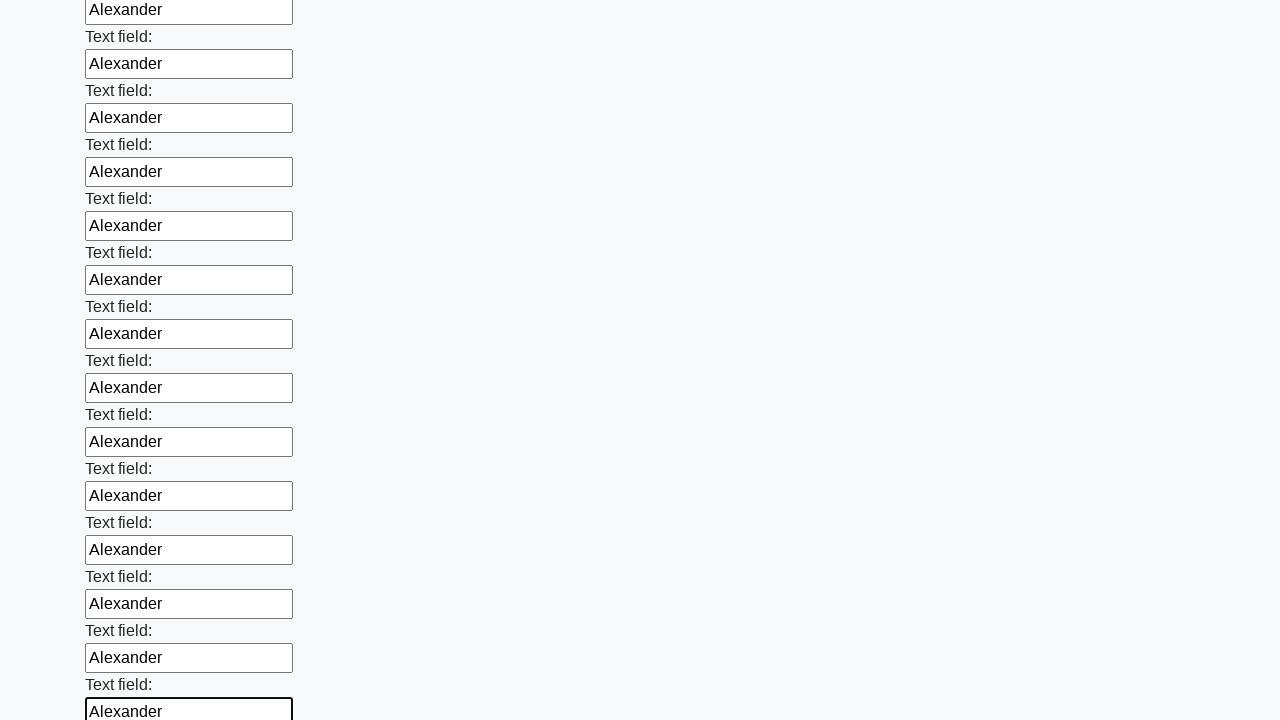

Filled an input field with 'Alexander' on input >> nth=76
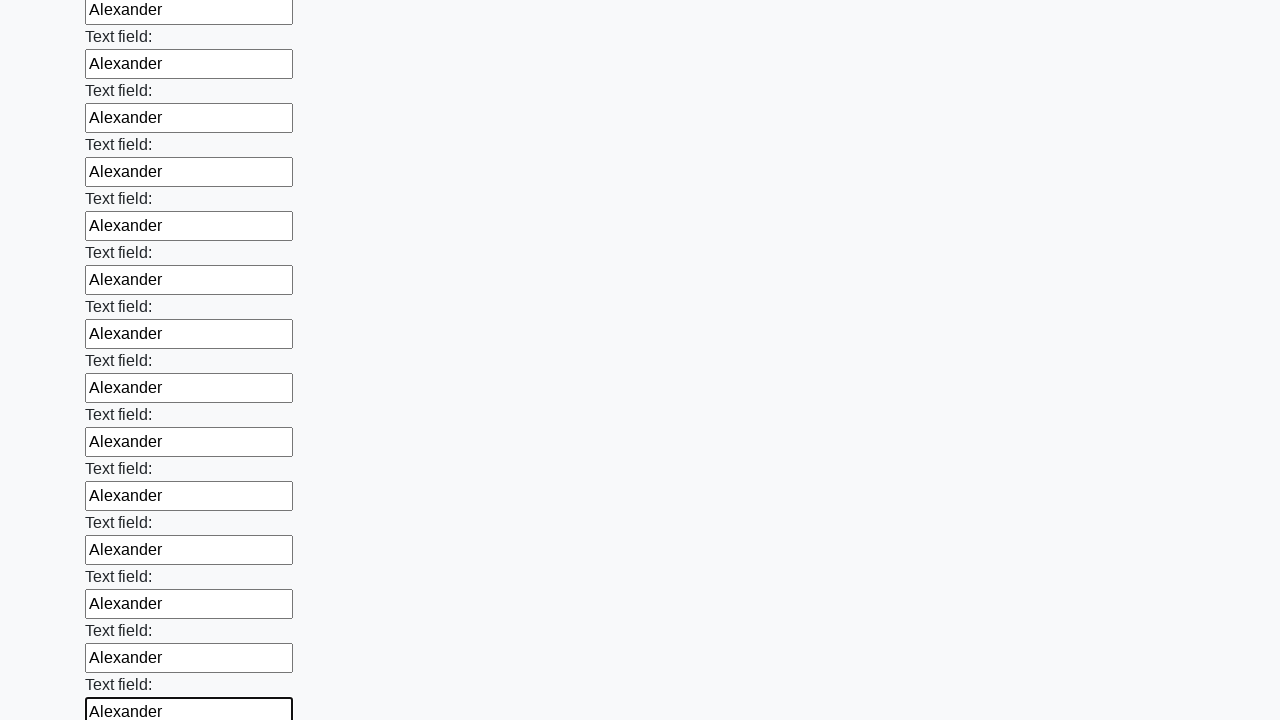

Filled an input field with 'Alexander' on input >> nth=77
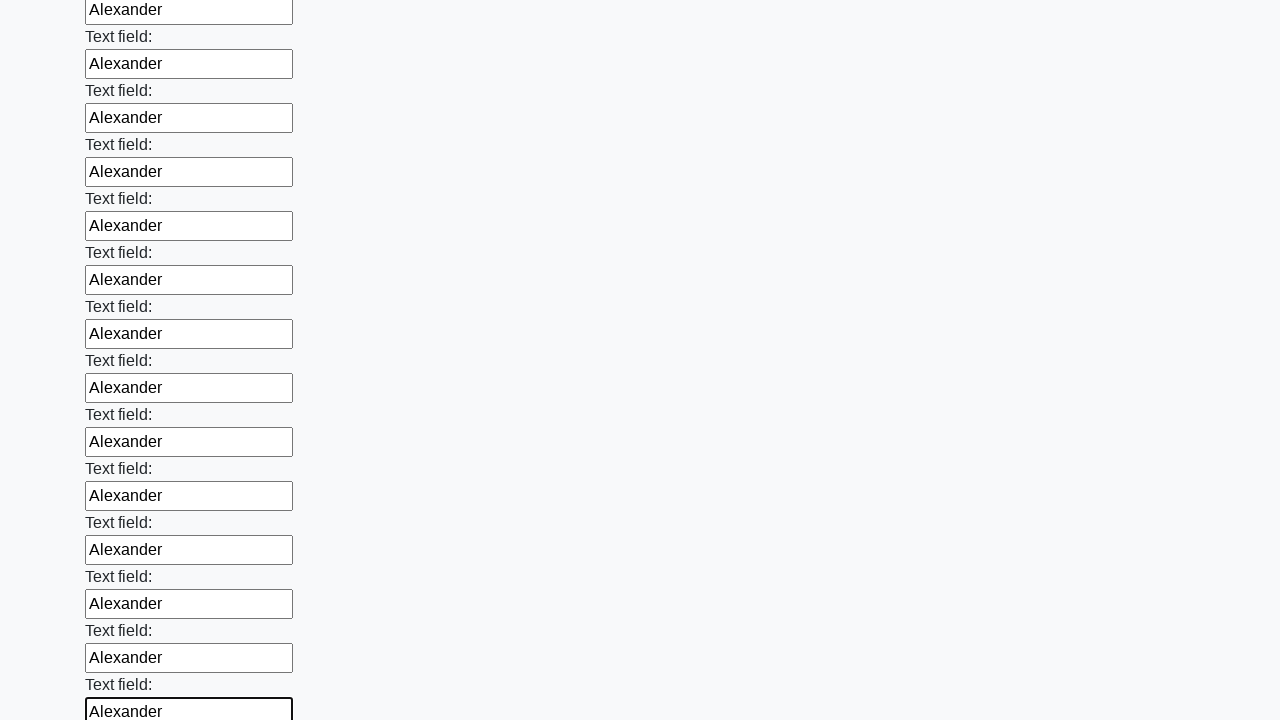

Filled an input field with 'Alexander' on input >> nth=78
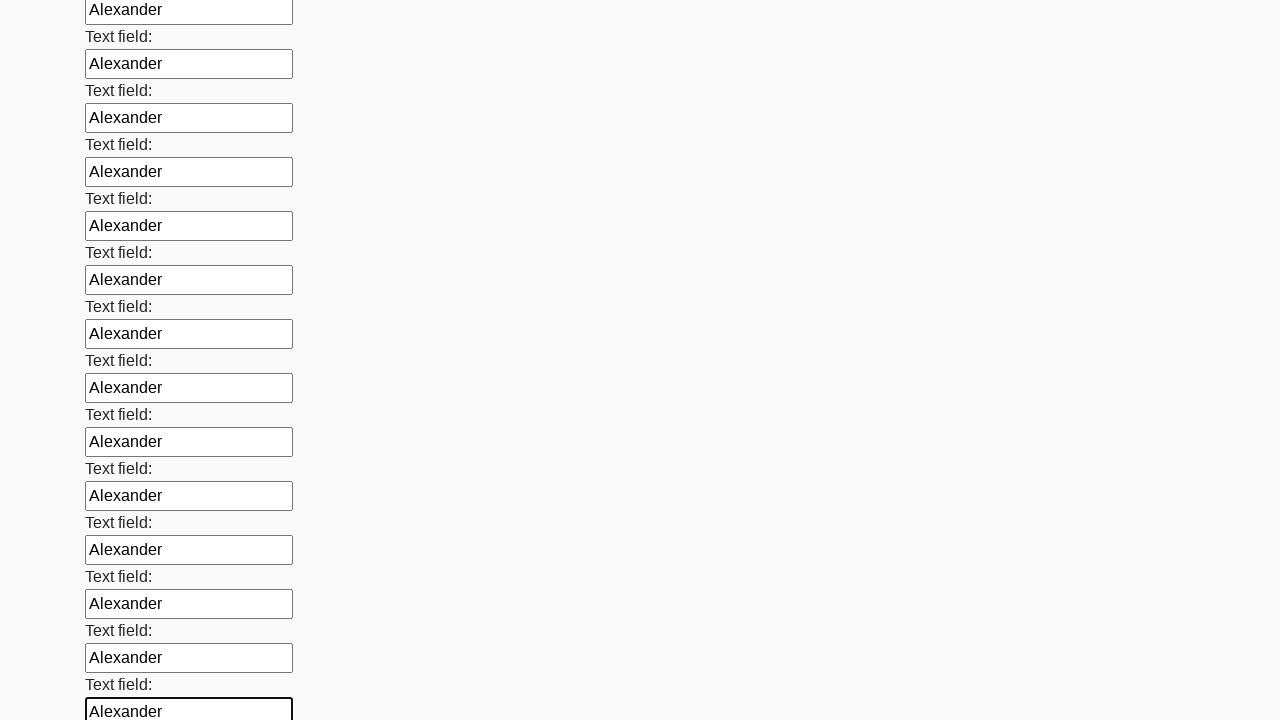

Filled an input field with 'Alexander' on input >> nth=79
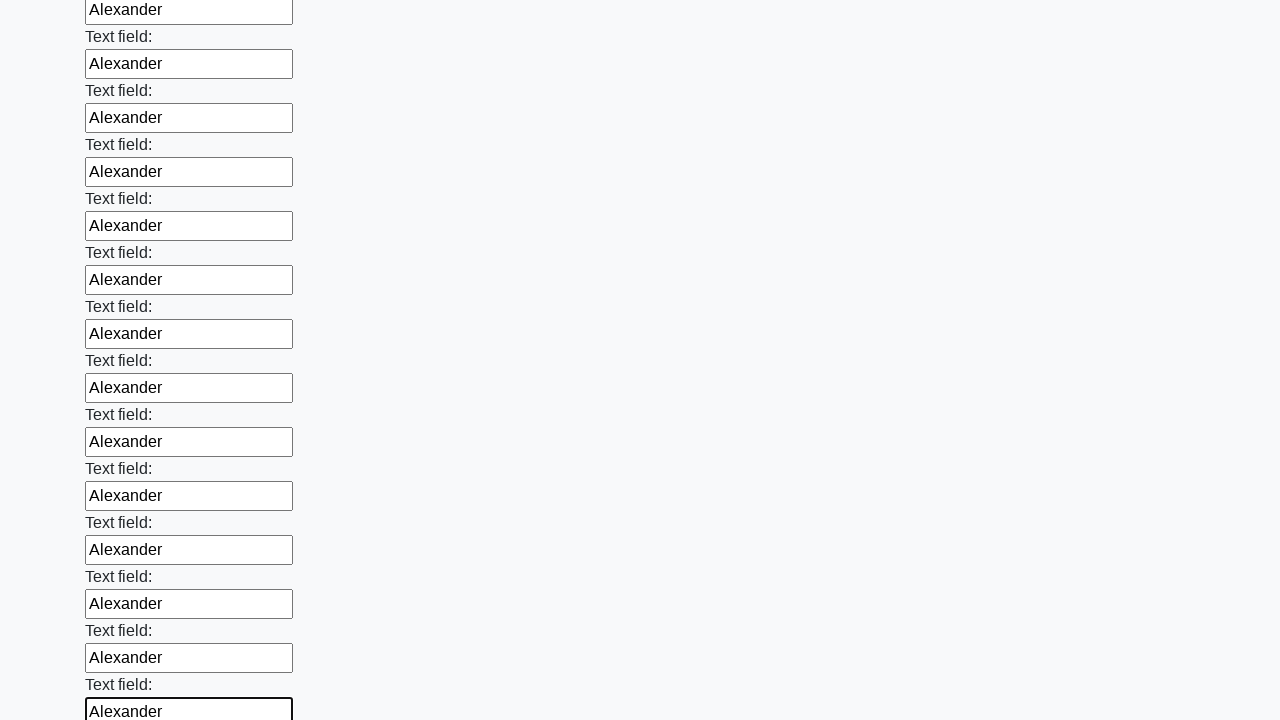

Filled an input field with 'Alexander' on input >> nth=80
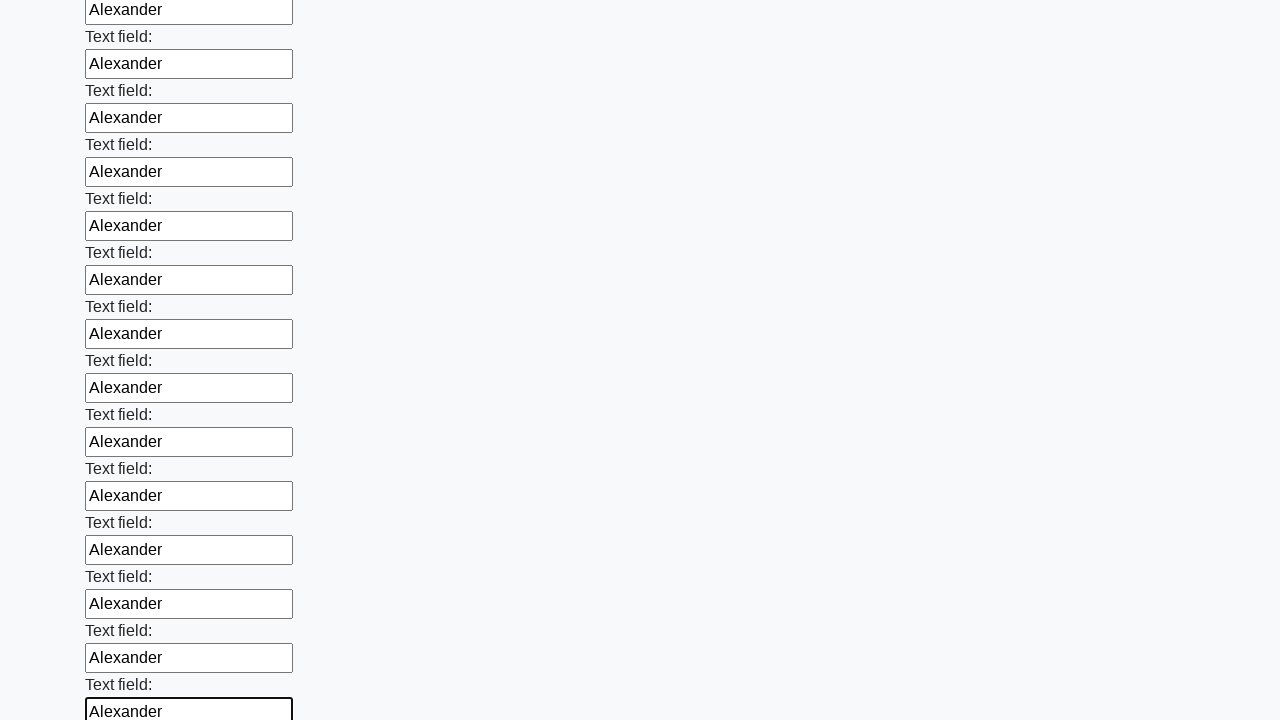

Filled an input field with 'Alexander' on input >> nth=81
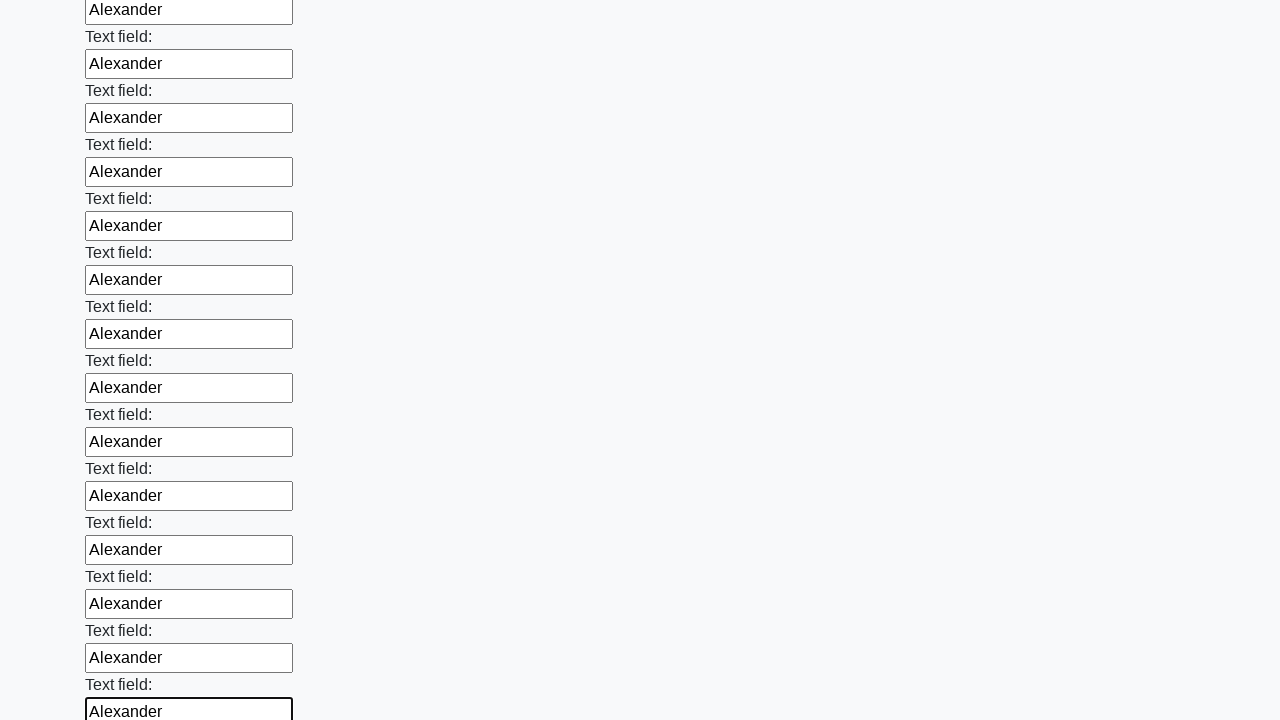

Filled an input field with 'Alexander' on input >> nth=82
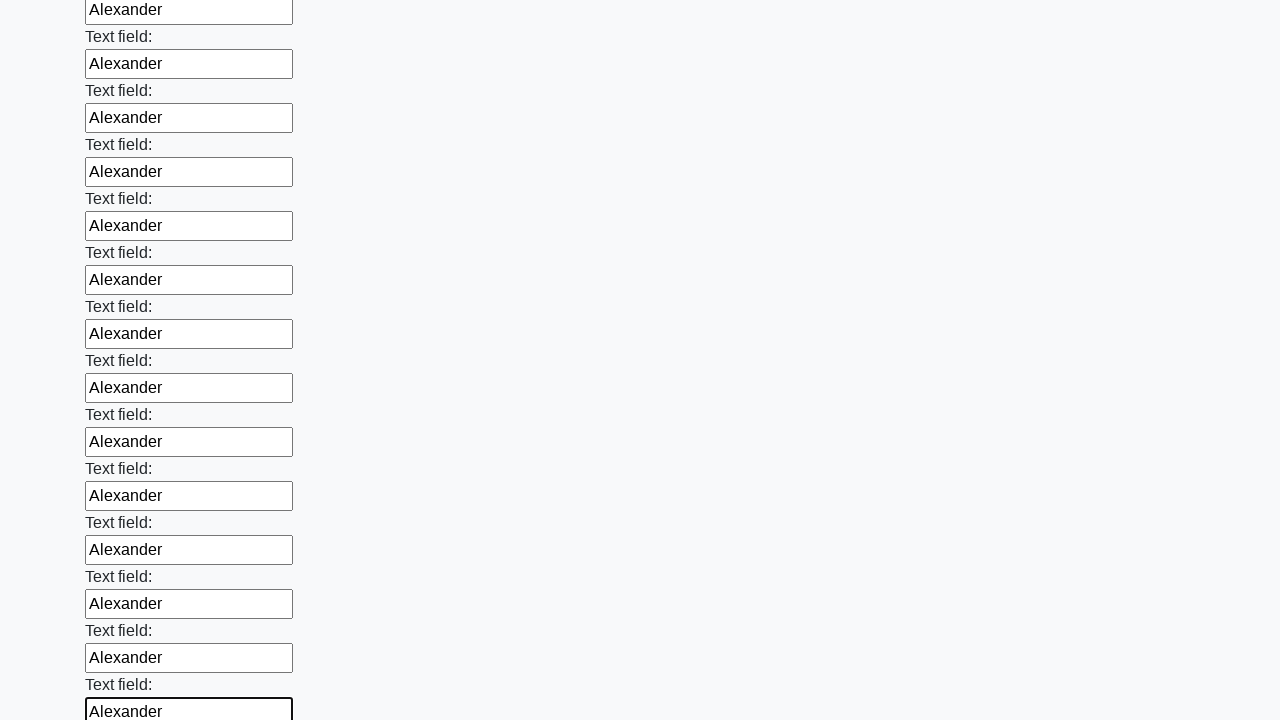

Filled an input field with 'Alexander' on input >> nth=83
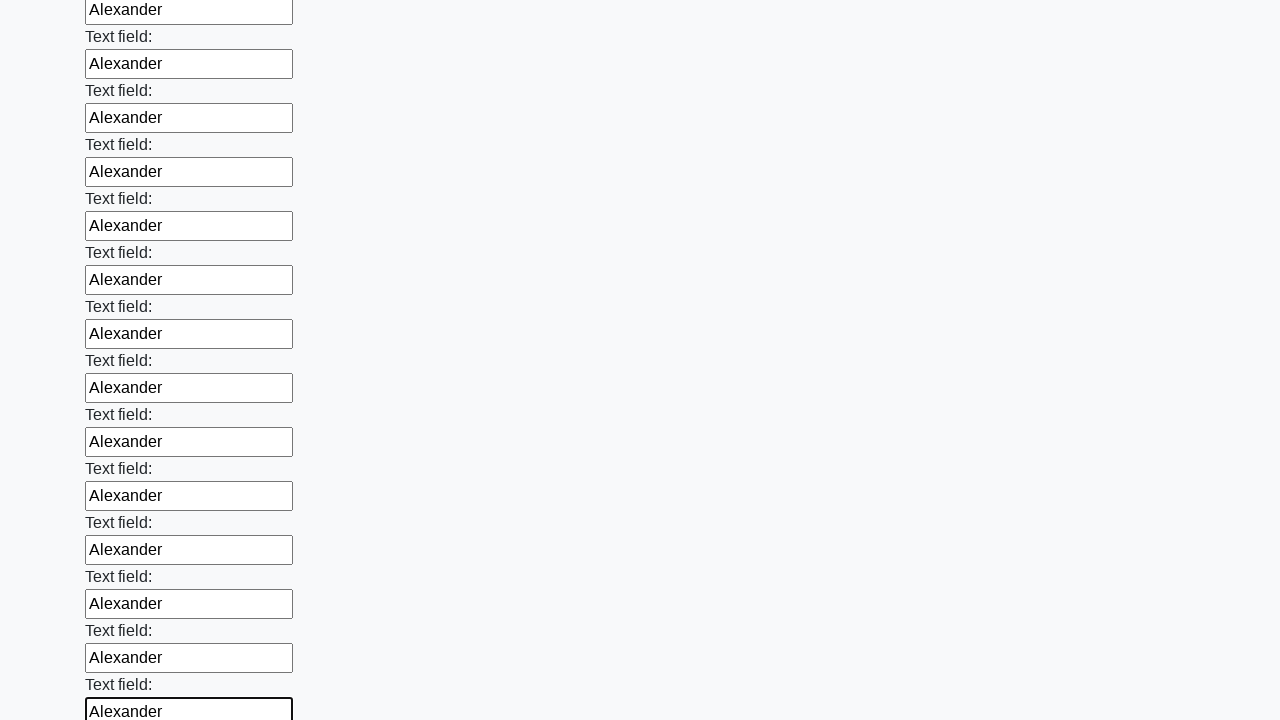

Filled an input field with 'Alexander' on input >> nth=84
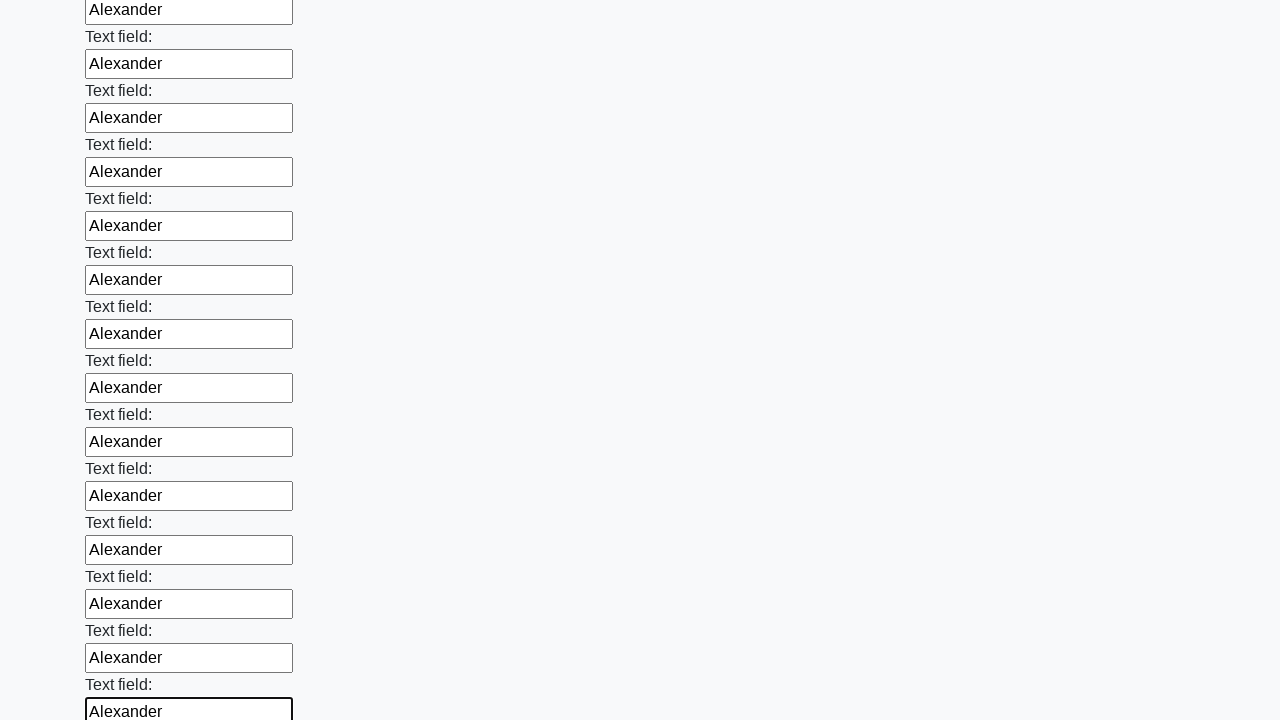

Filled an input field with 'Alexander' on input >> nth=85
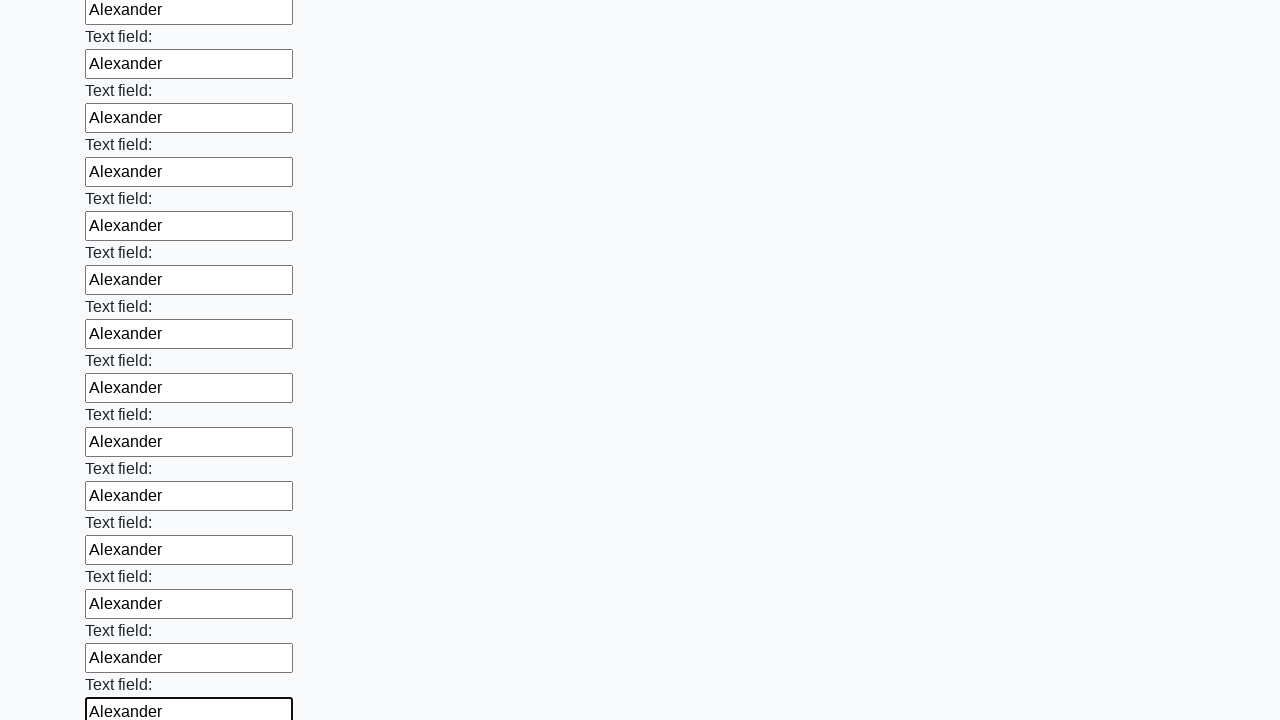

Filled an input field with 'Alexander' on input >> nth=86
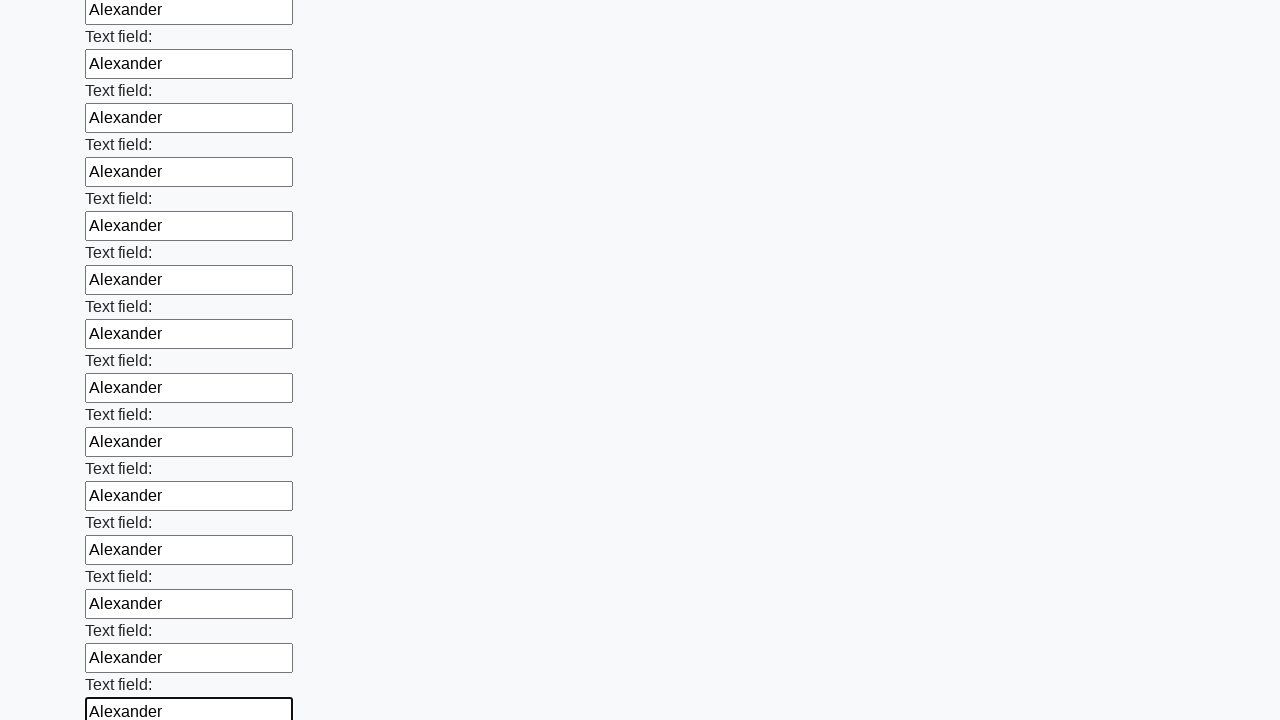

Filled an input field with 'Alexander' on input >> nth=87
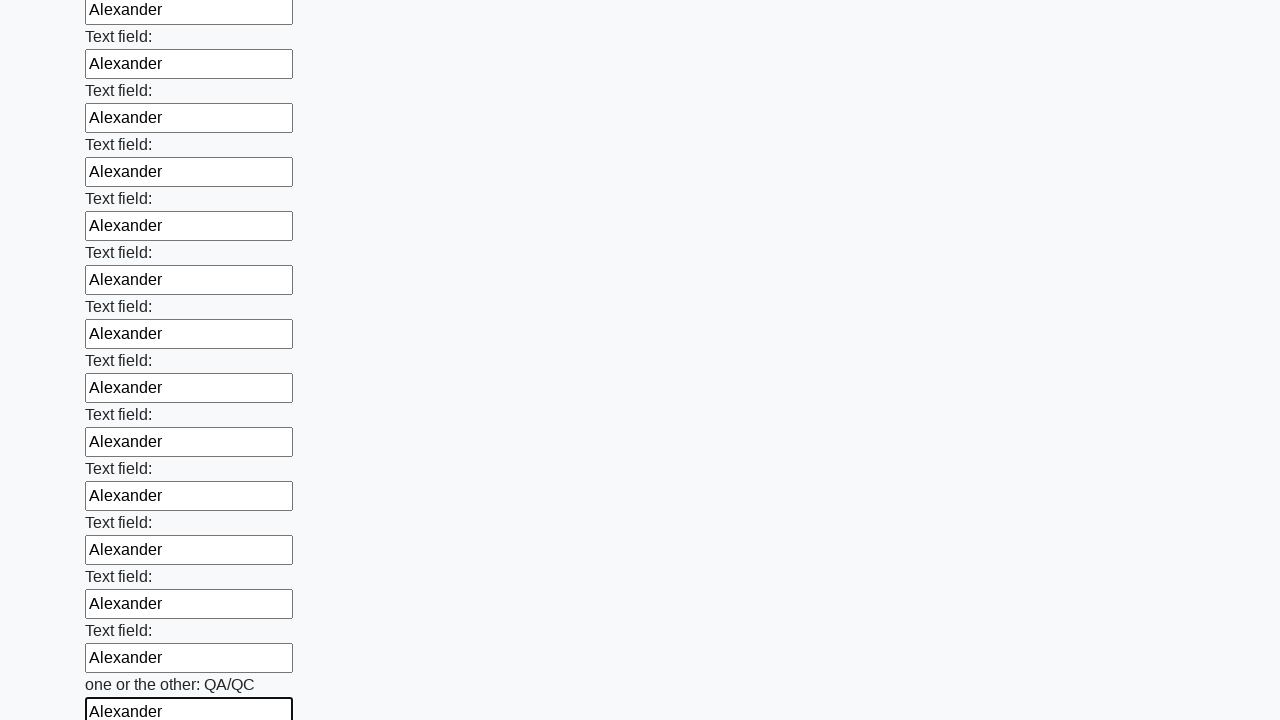

Filled an input field with 'Alexander' on input >> nth=88
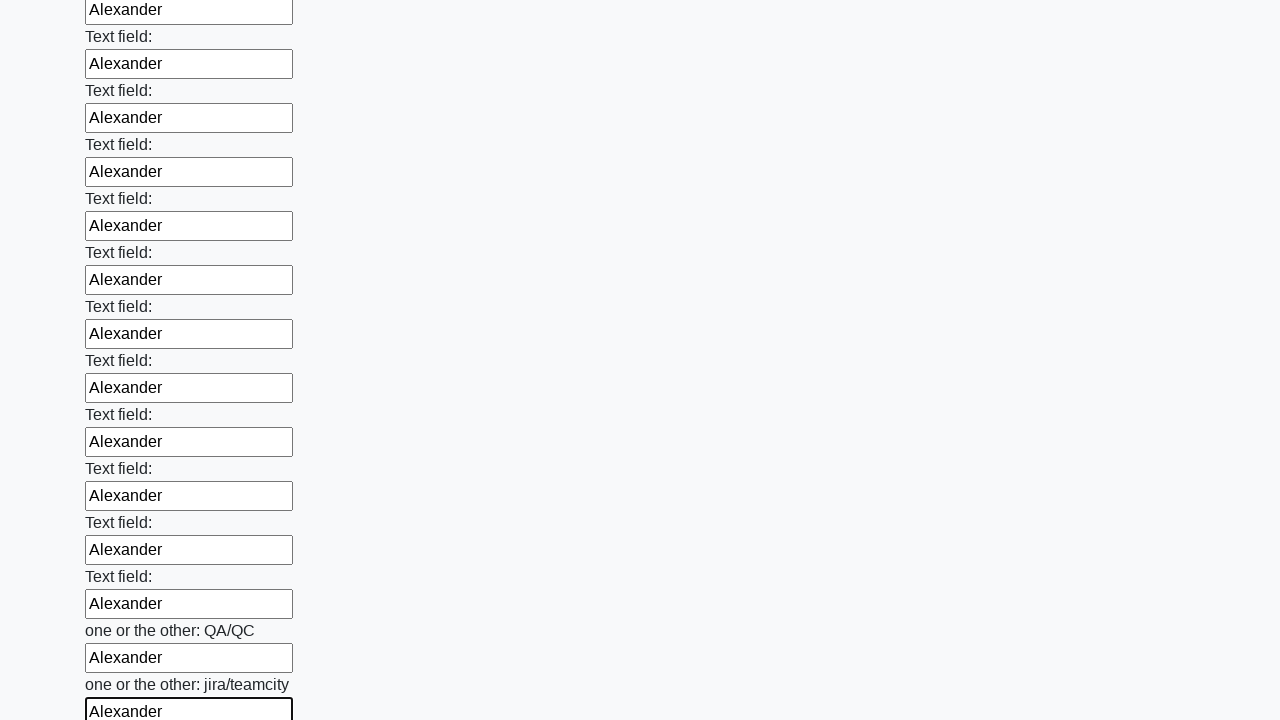

Filled an input field with 'Alexander' on input >> nth=89
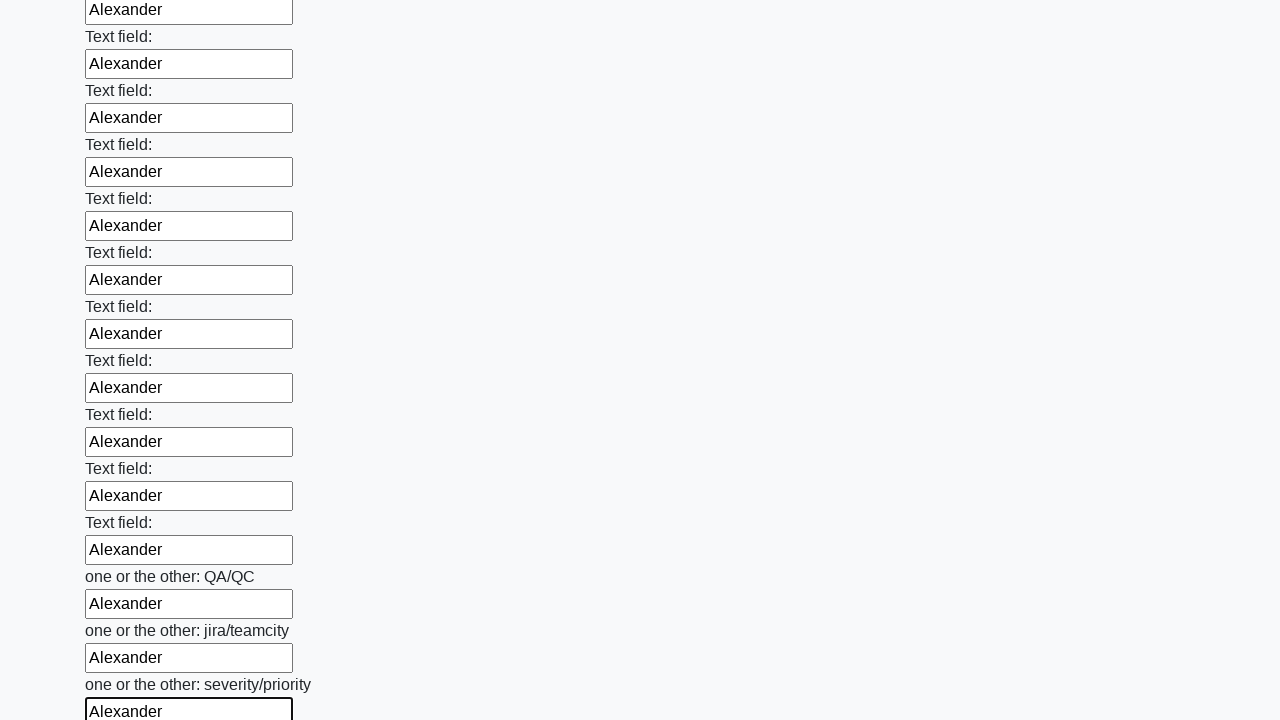

Filled an input field with 'Alexander' on input >> nth=90
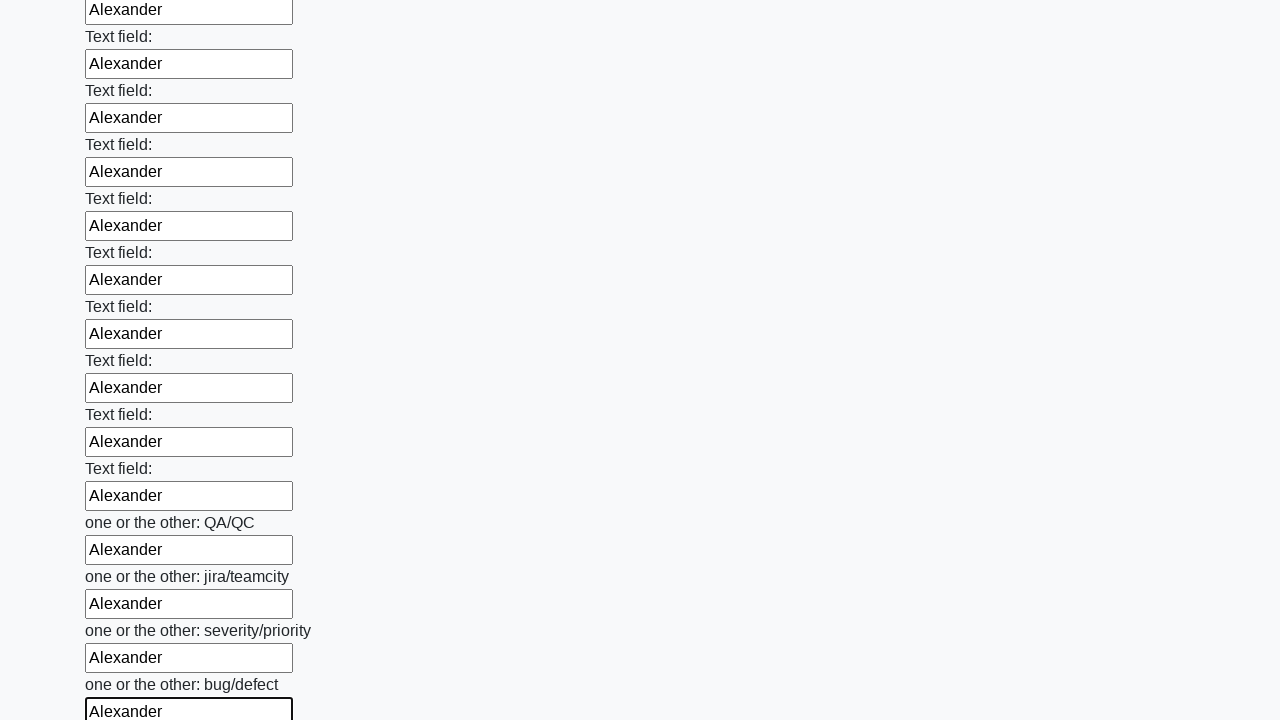

Filled an input field with 'Alexander' on input >> nth=91
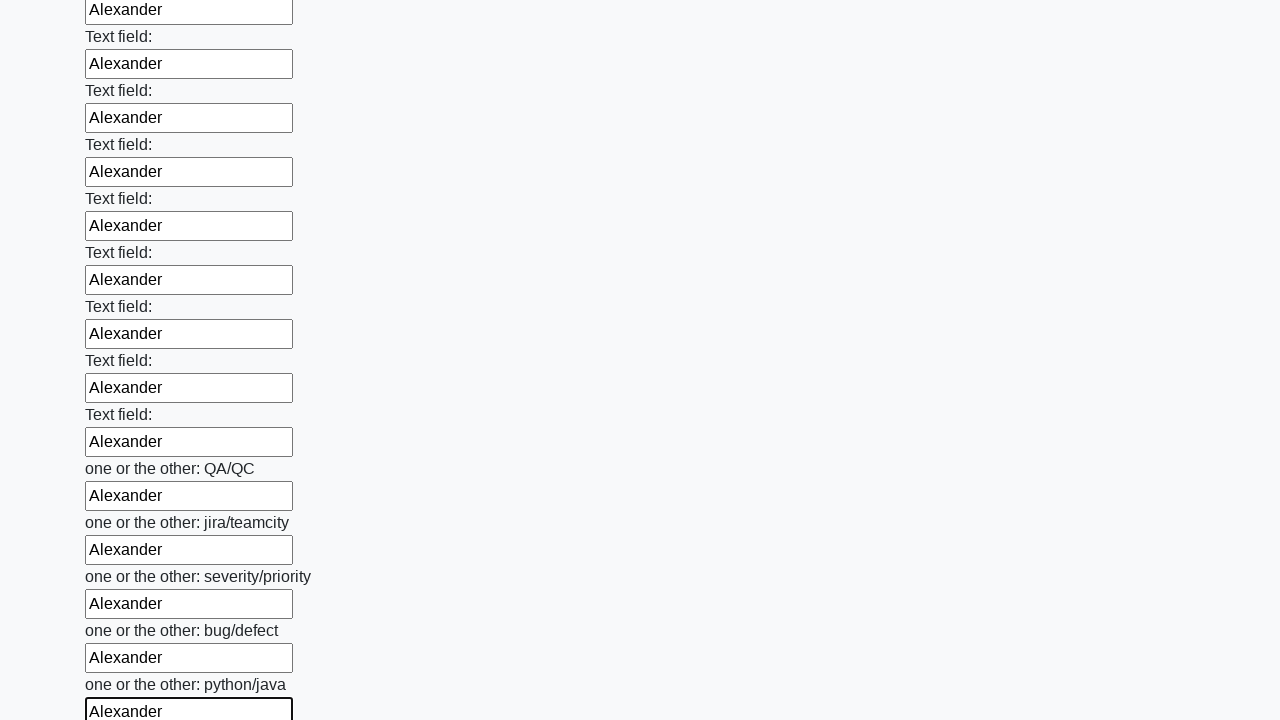

Filled an input field with 'Alexander' on input >> nth=92
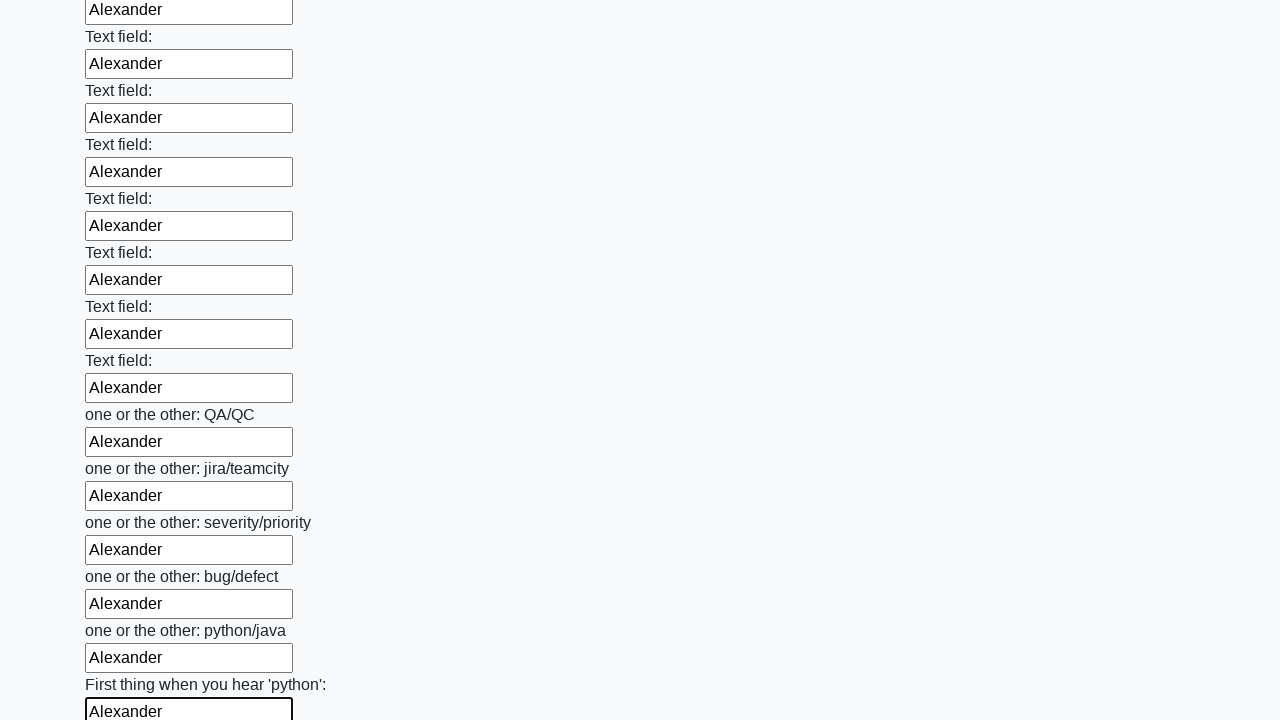

Filled an input field with 'Alexander' on input >> nth=93
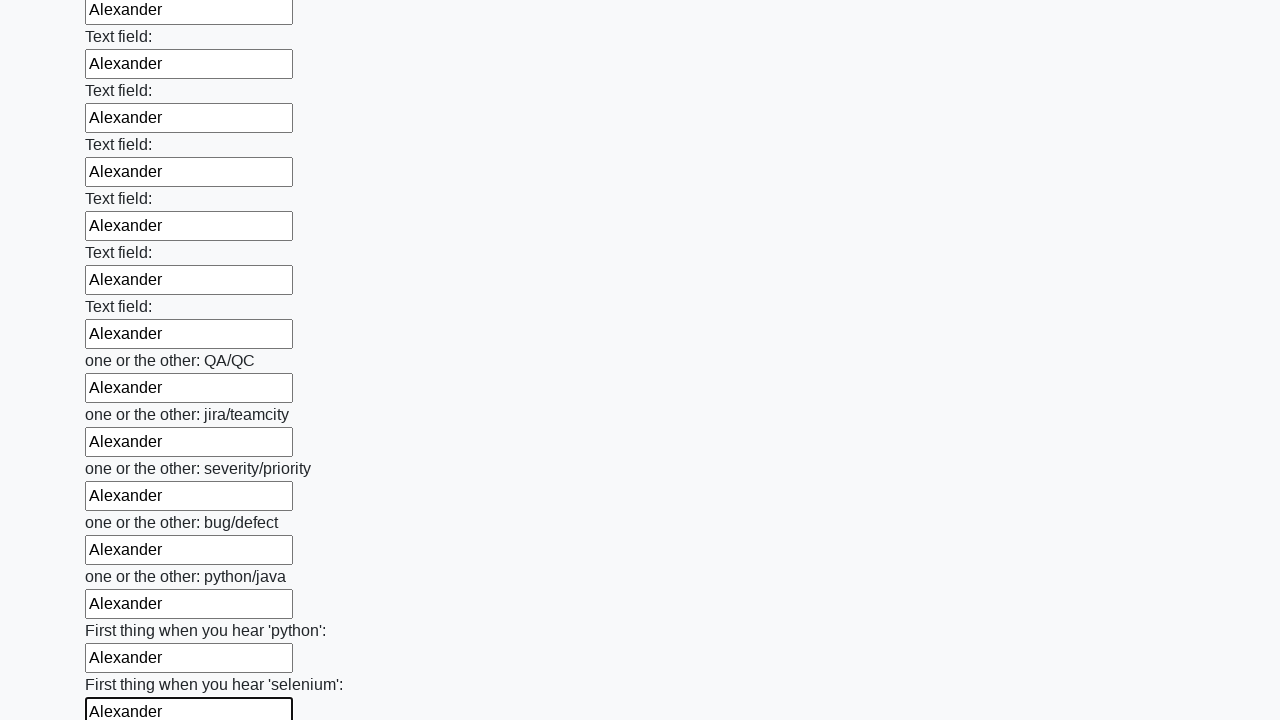

Filled an input field with 'Alexander' on input >> nth=94
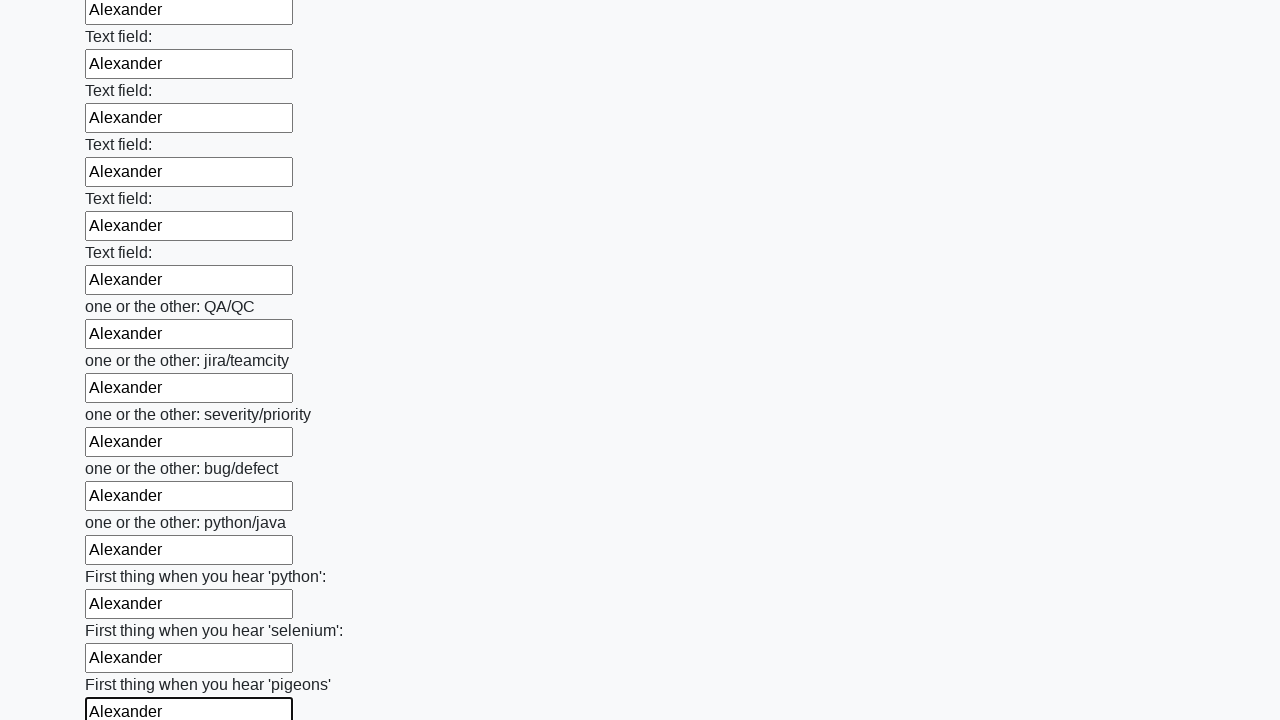

Filled an input field with 'Alexander' on input >> nth=95
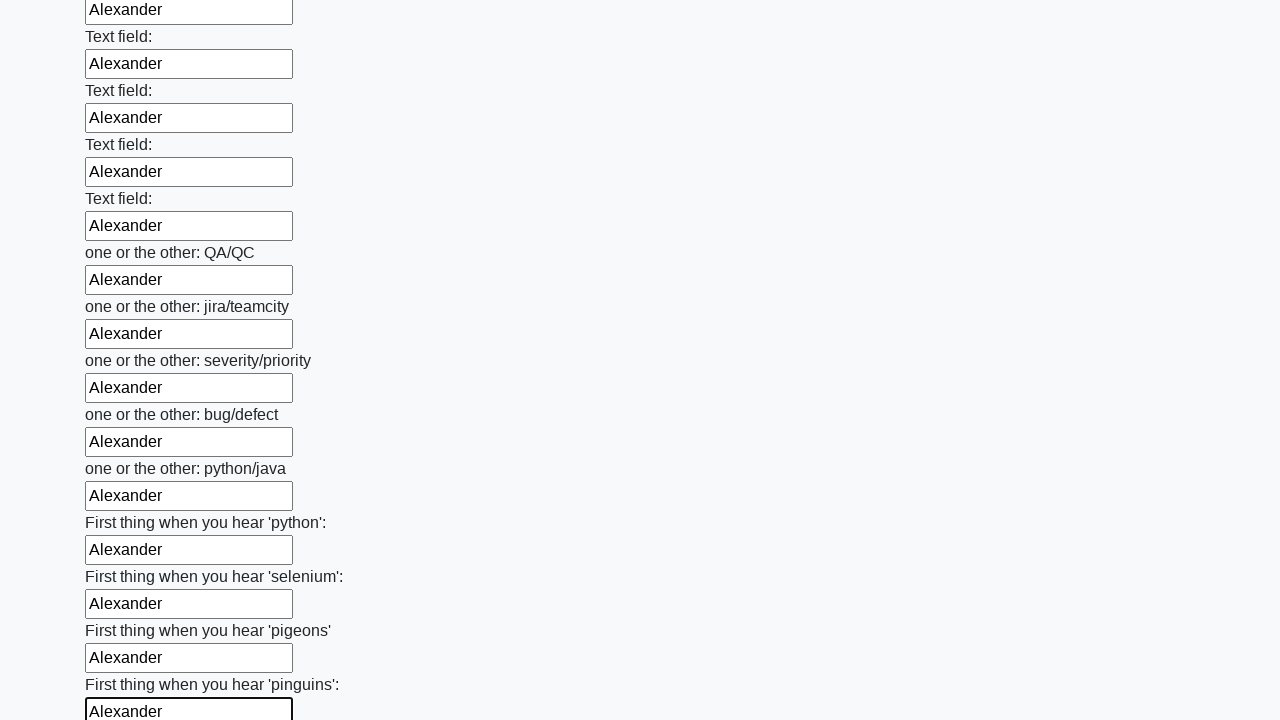

Filled an input field with 'Alexander' on input >> nth=96
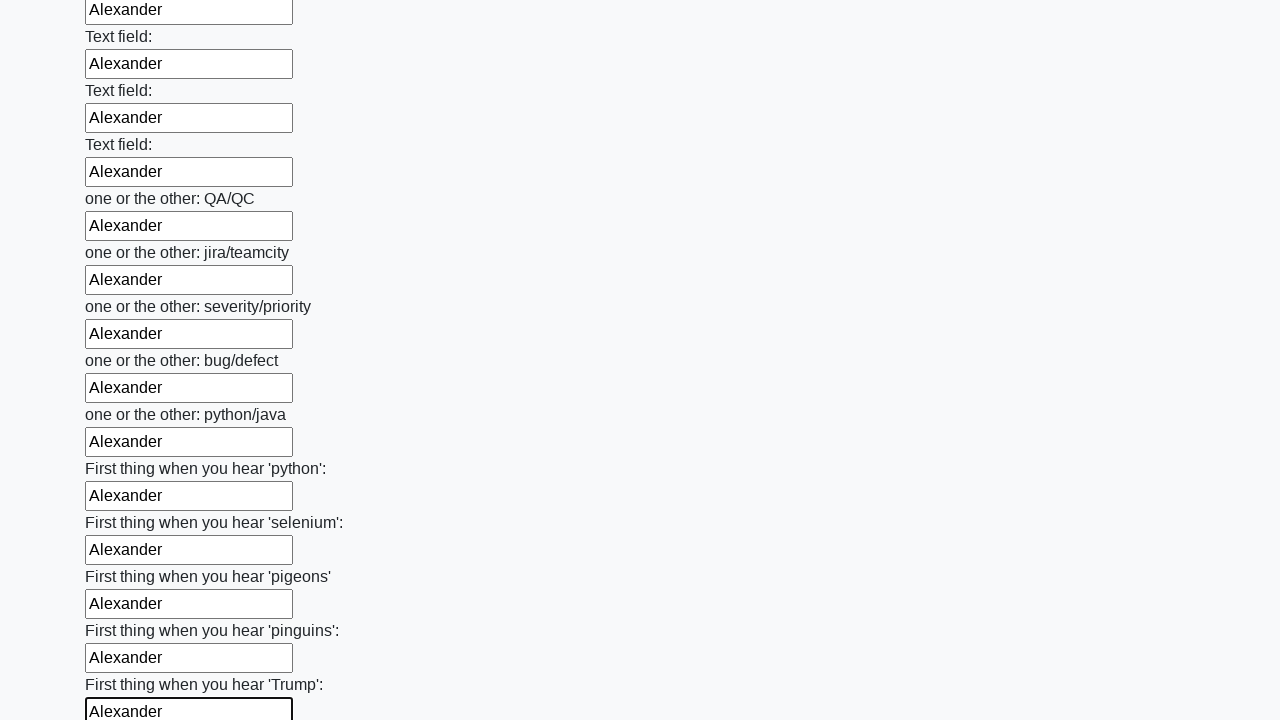

Filled an input field with 'Alexander' on input >> nth=97
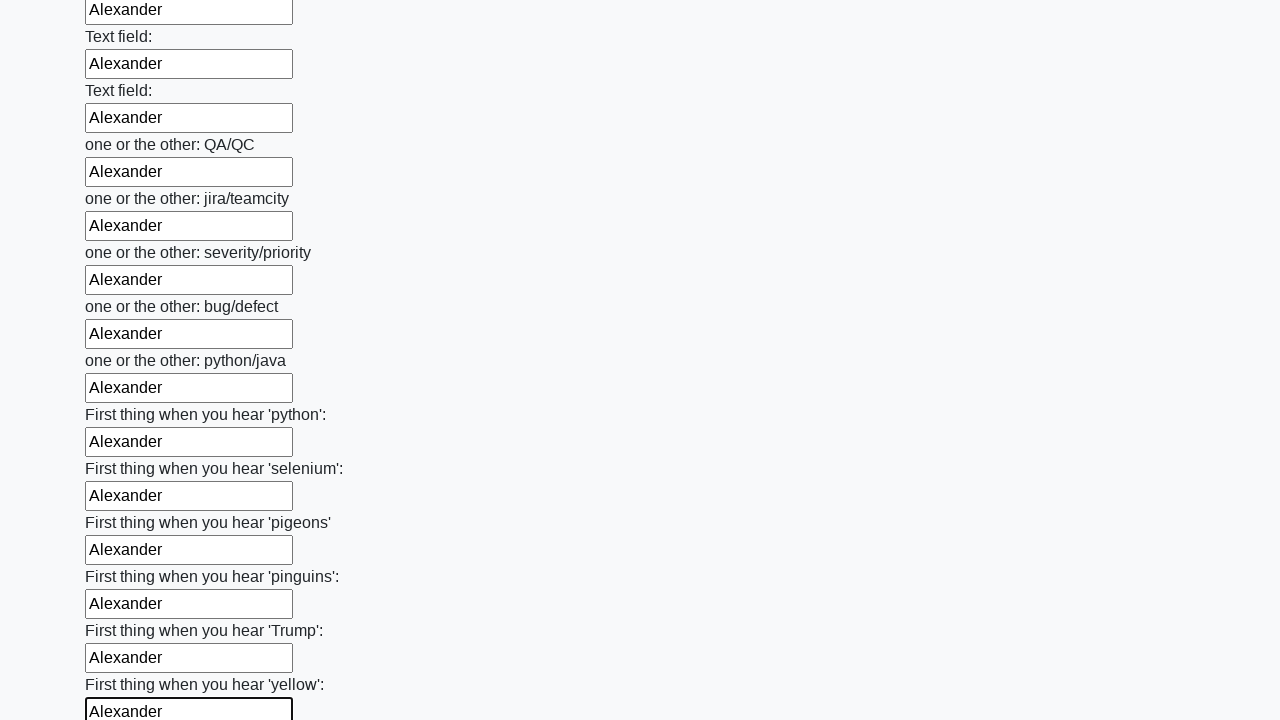

Filled an input field with 'Alexander' on input >> nth=98
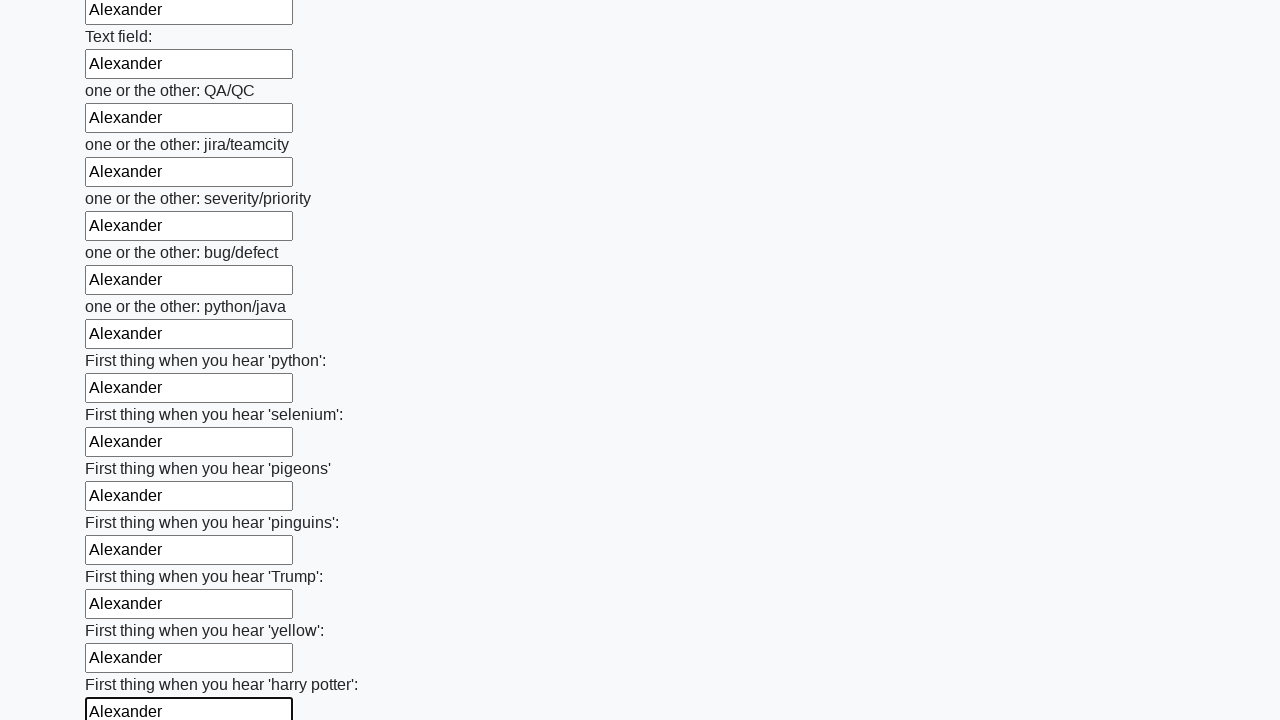

Filled an input field with 'Alexander' on input >> nth=99
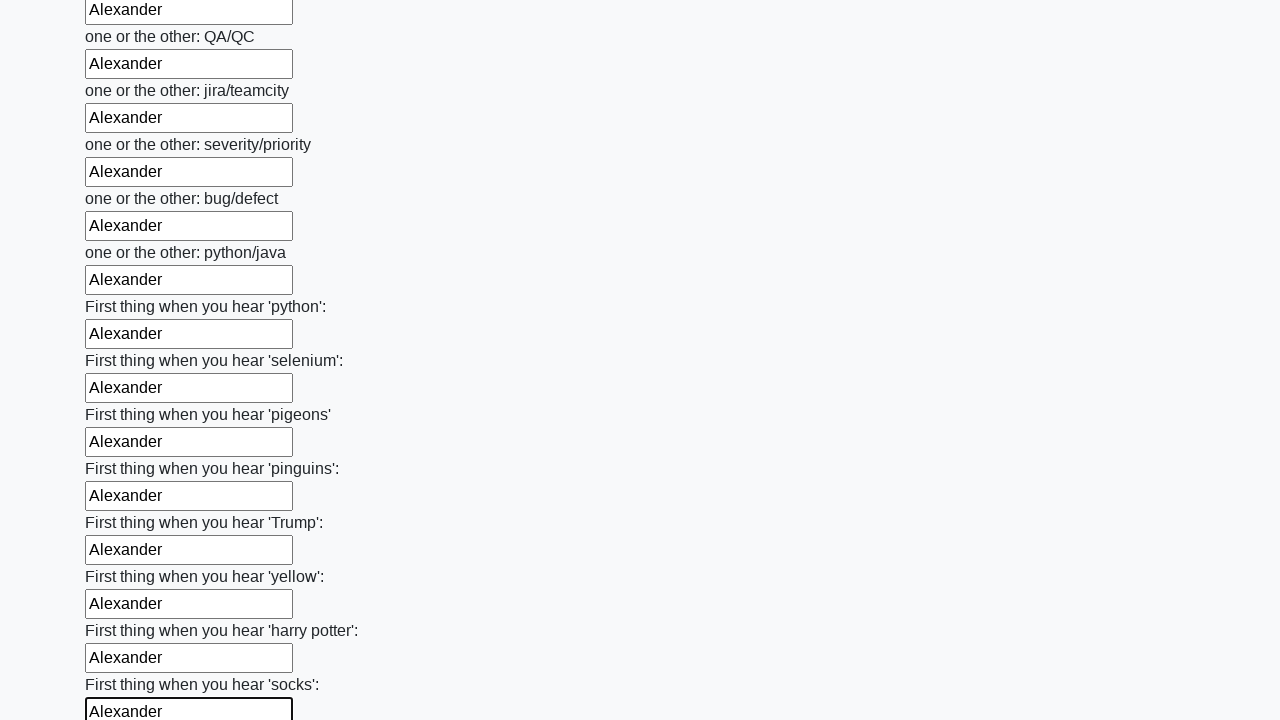

Clicked the submit button to submit the form at (123, 611) on button.btn
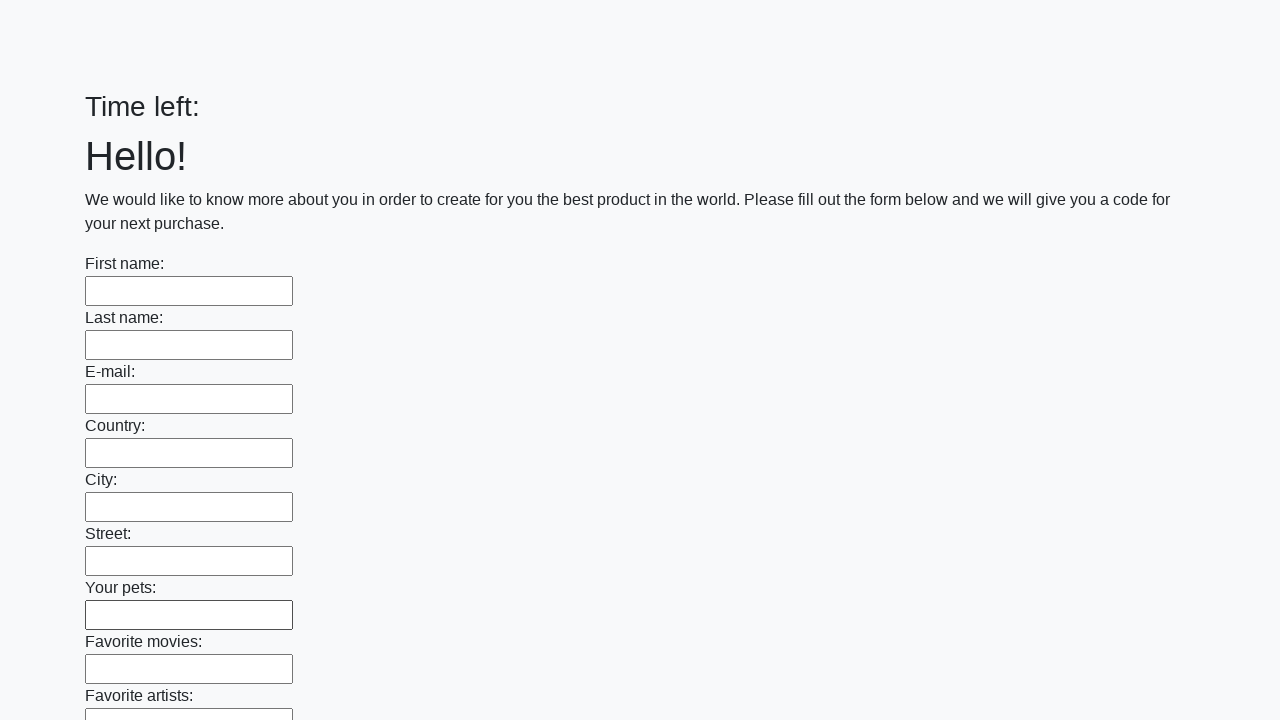

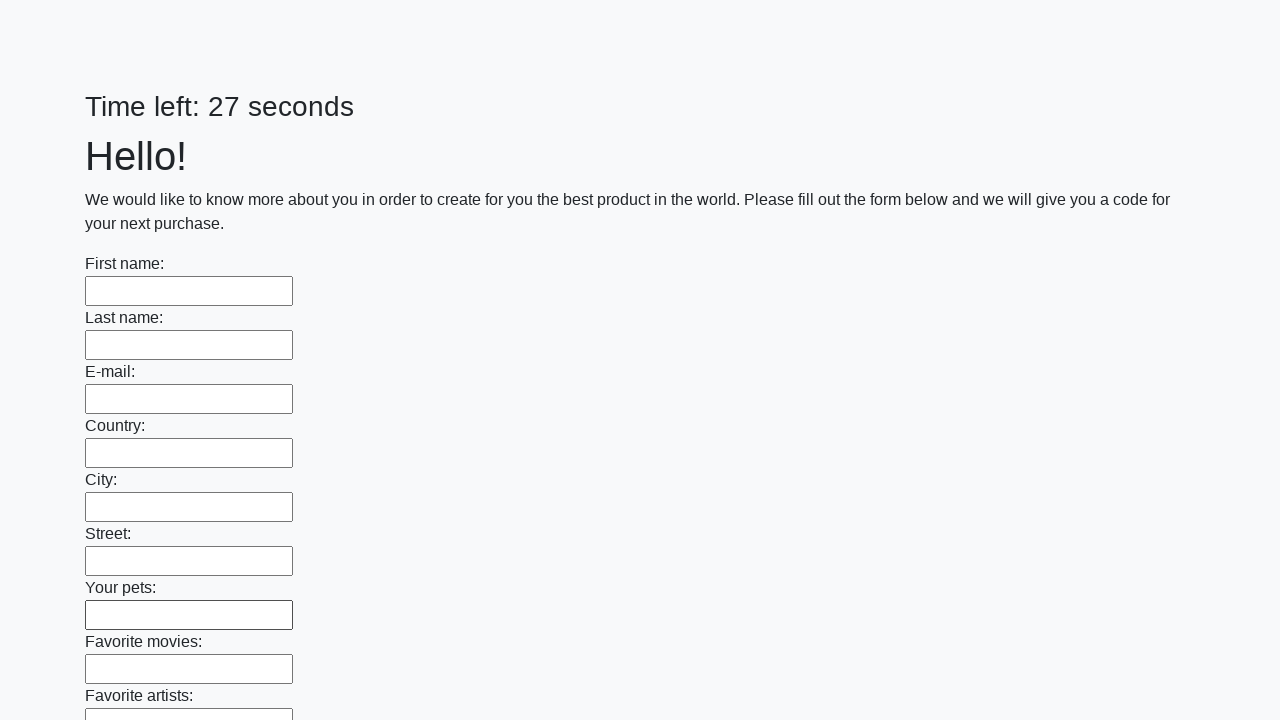